Clicks all links under each chapter heading, navigating to each page and then back to the main page

Starting URL: https://bonigarcia.dev/selenium-webdriver-java/

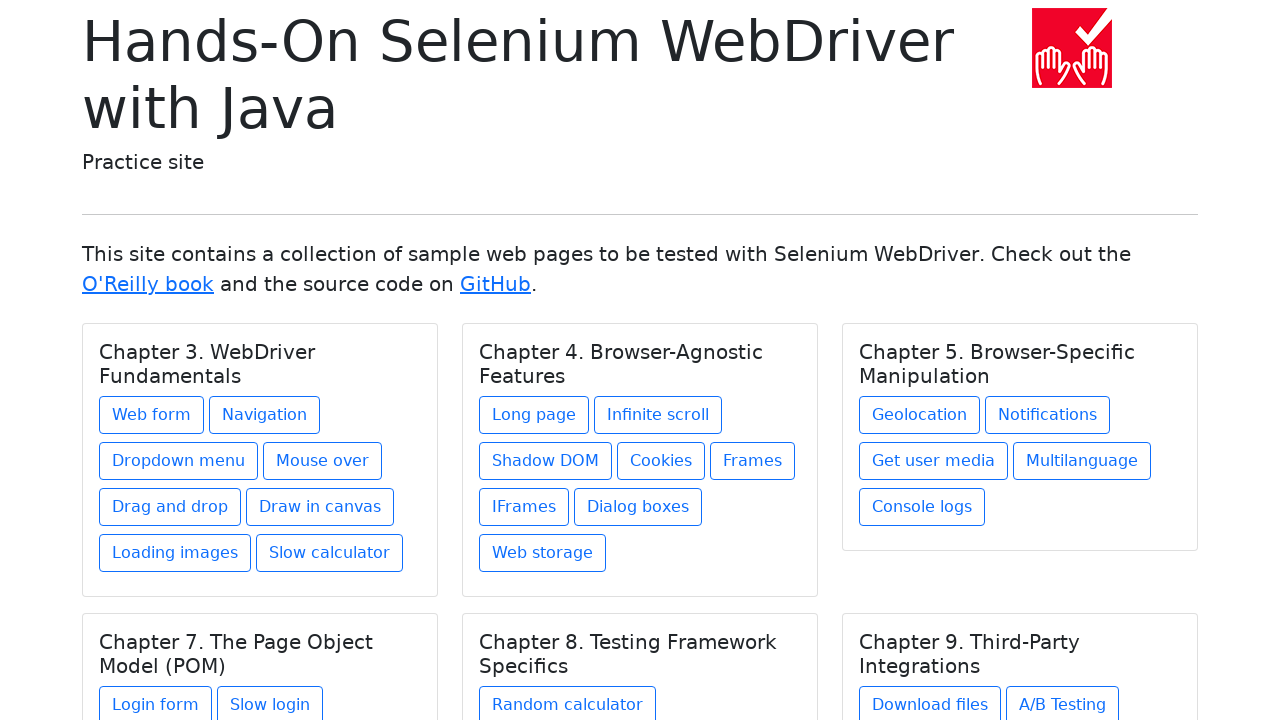

Located all chapter title headings (h5.card-title)
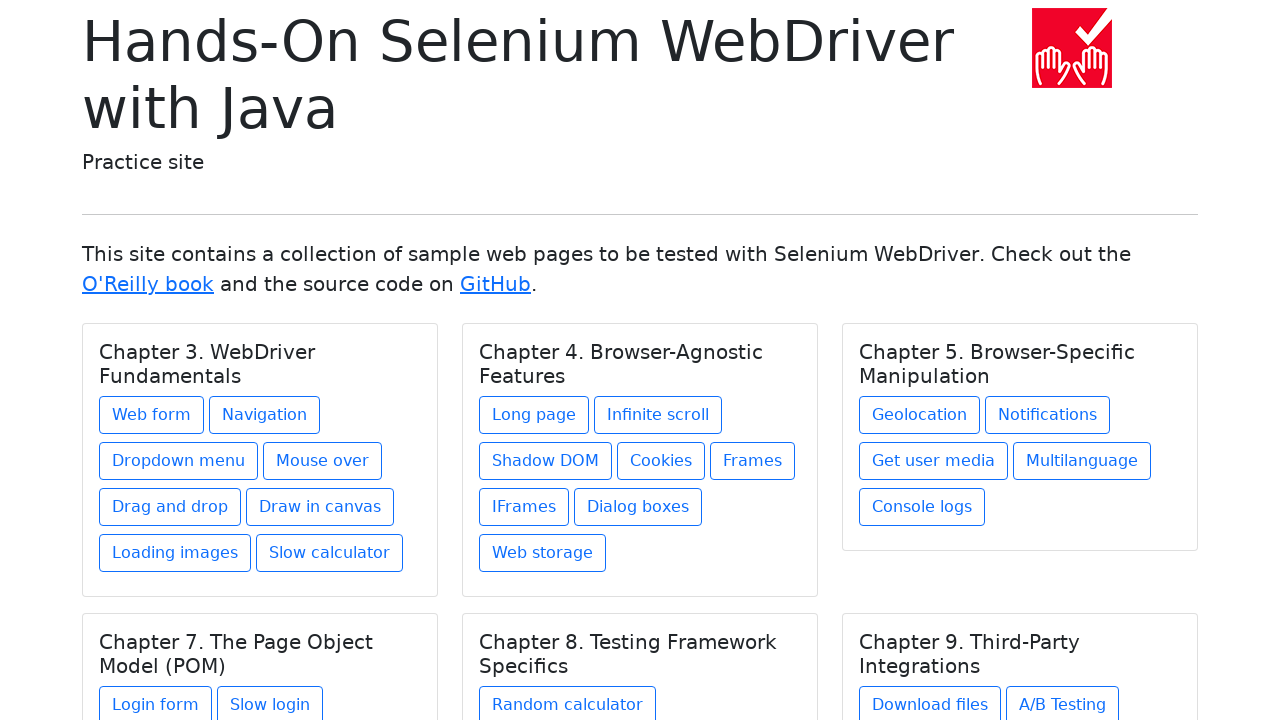

Re-located chapter 0 to avoid stale reference
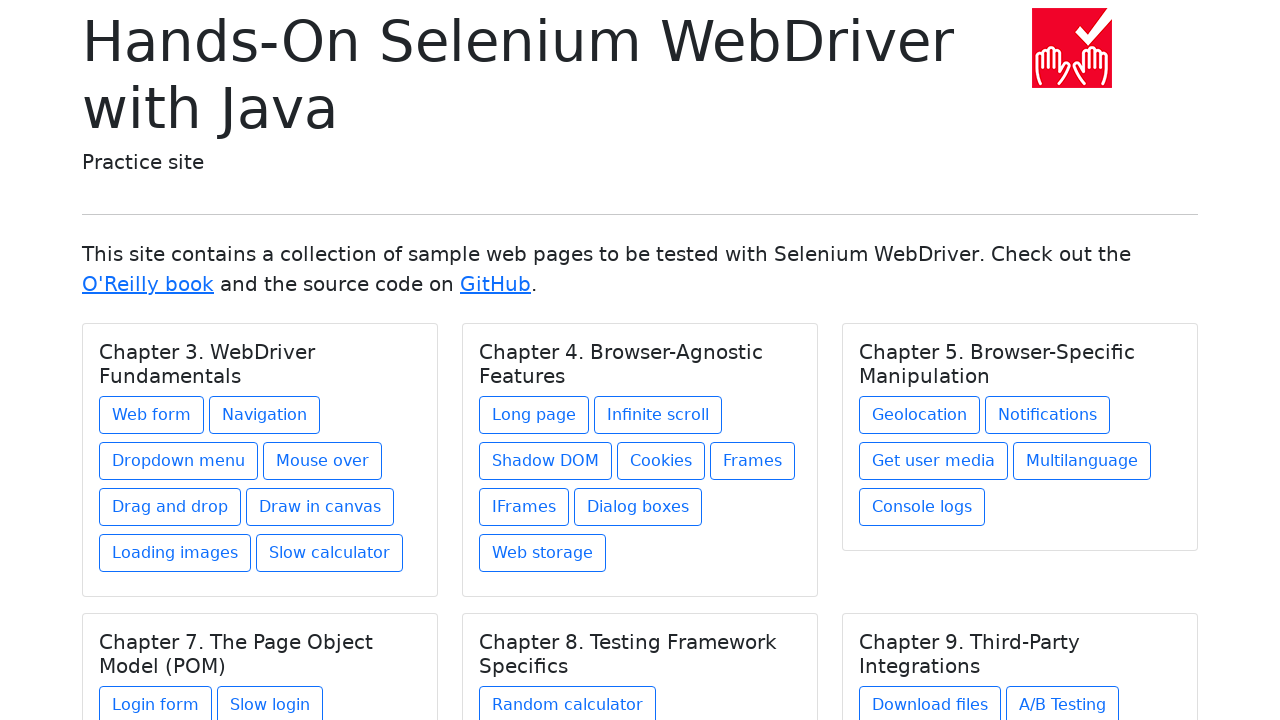

Retrieved chapter text: Chapter 3. WebDriver Fundamentals
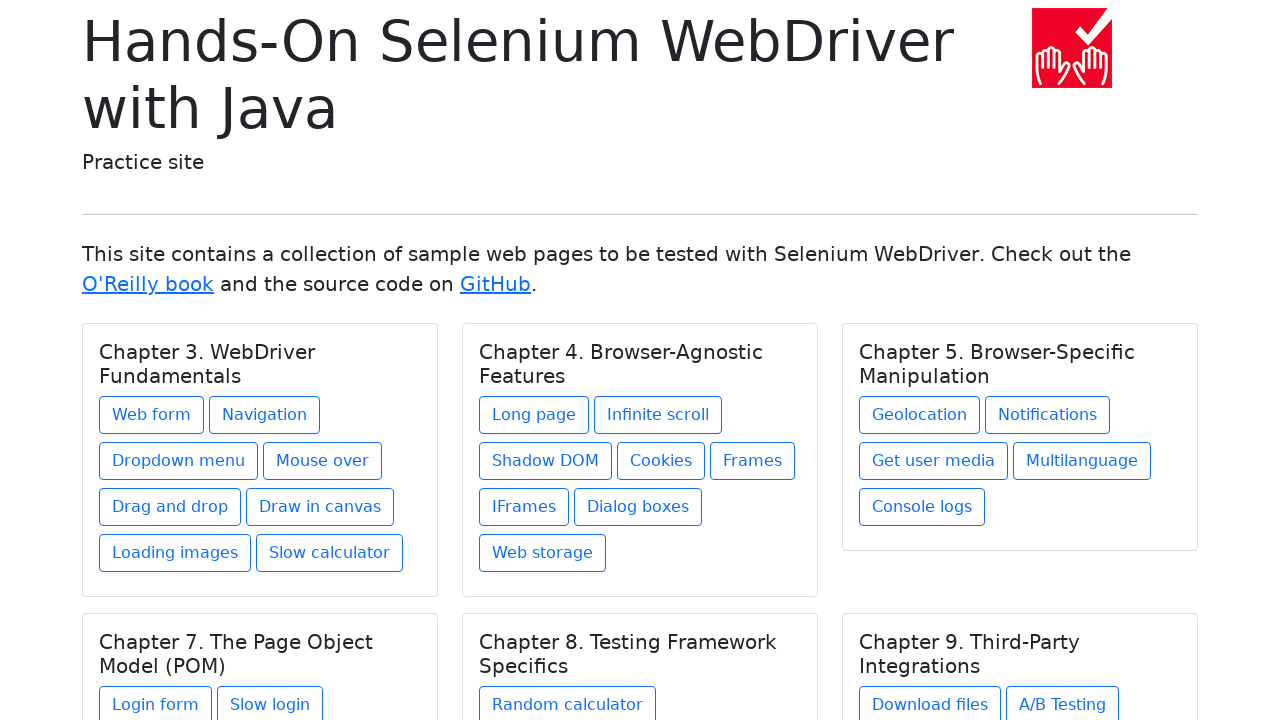

Found 8 links under chapter 'Chapter 3. WebDriver Fundamentals'
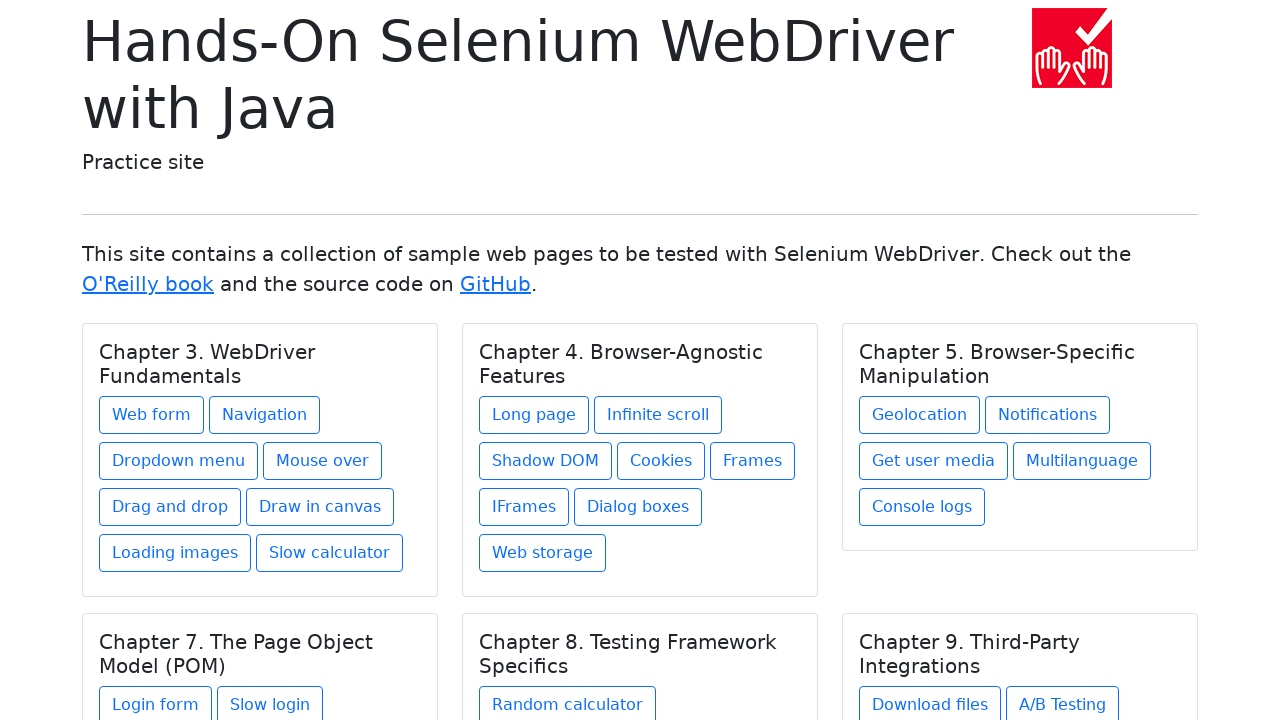

Re-located link 0 under chapter 0 to avoid stale reference
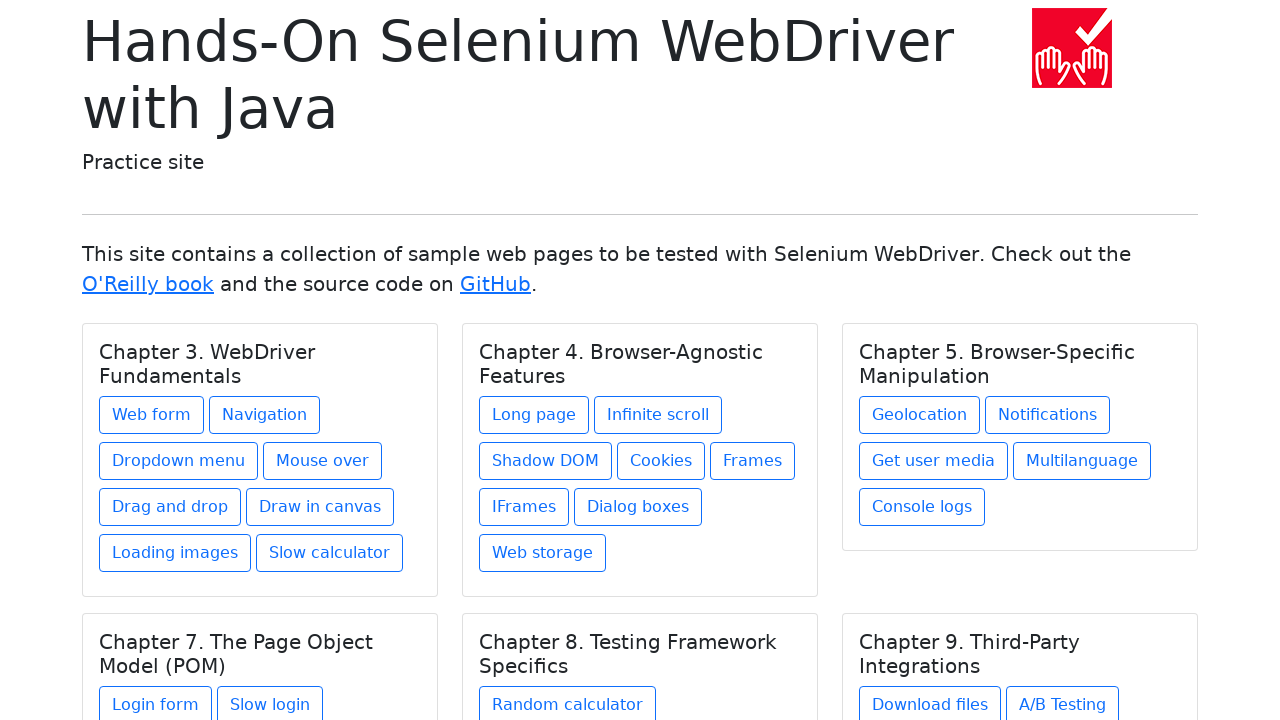

Retrieved link text: Web form
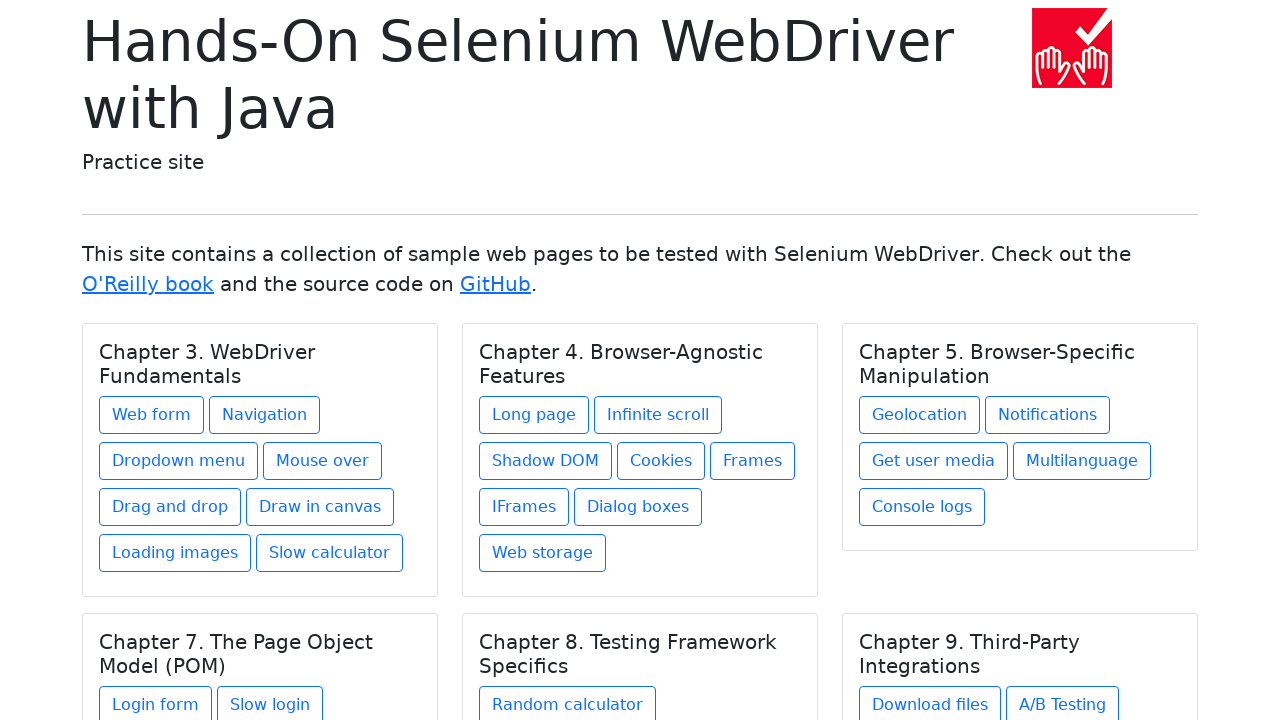

Clicked link 'Web form' from chapter 'Chapter 3. WebDriver Fundamentals' at (152, 415) on h5.card-title >> nth=0 >> .. >> a >> nth=0
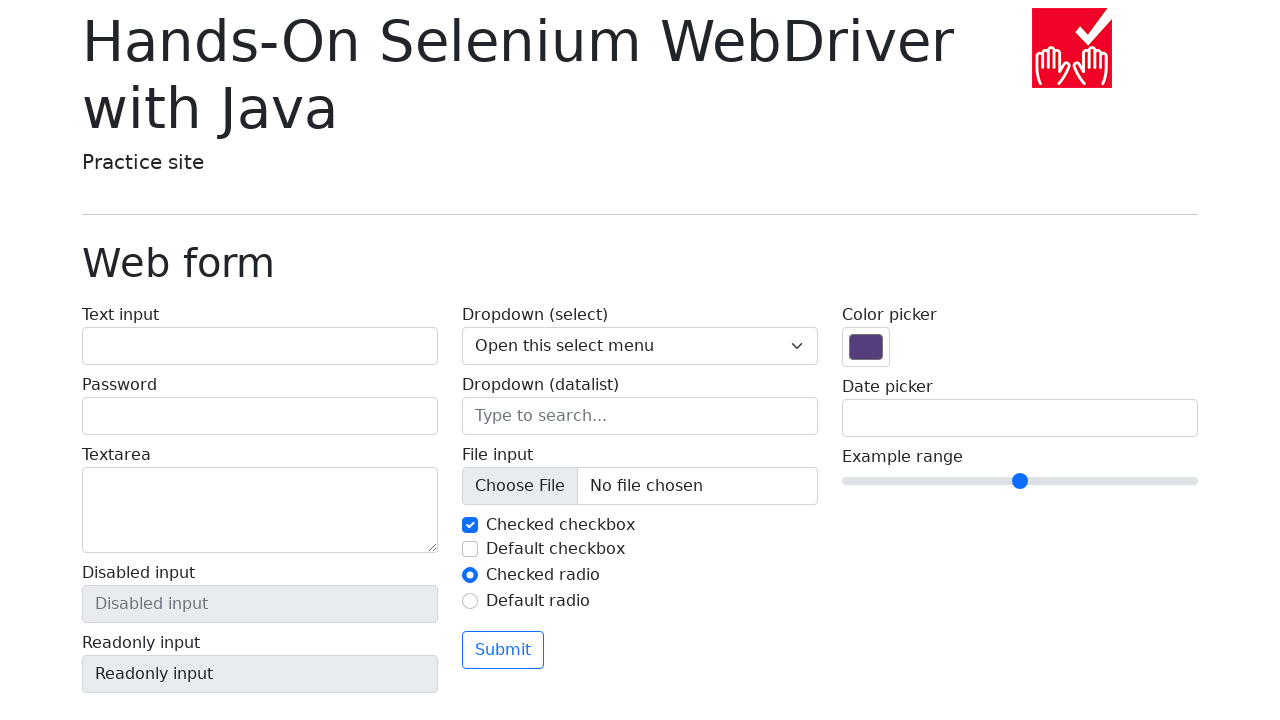

Navigated back to main page
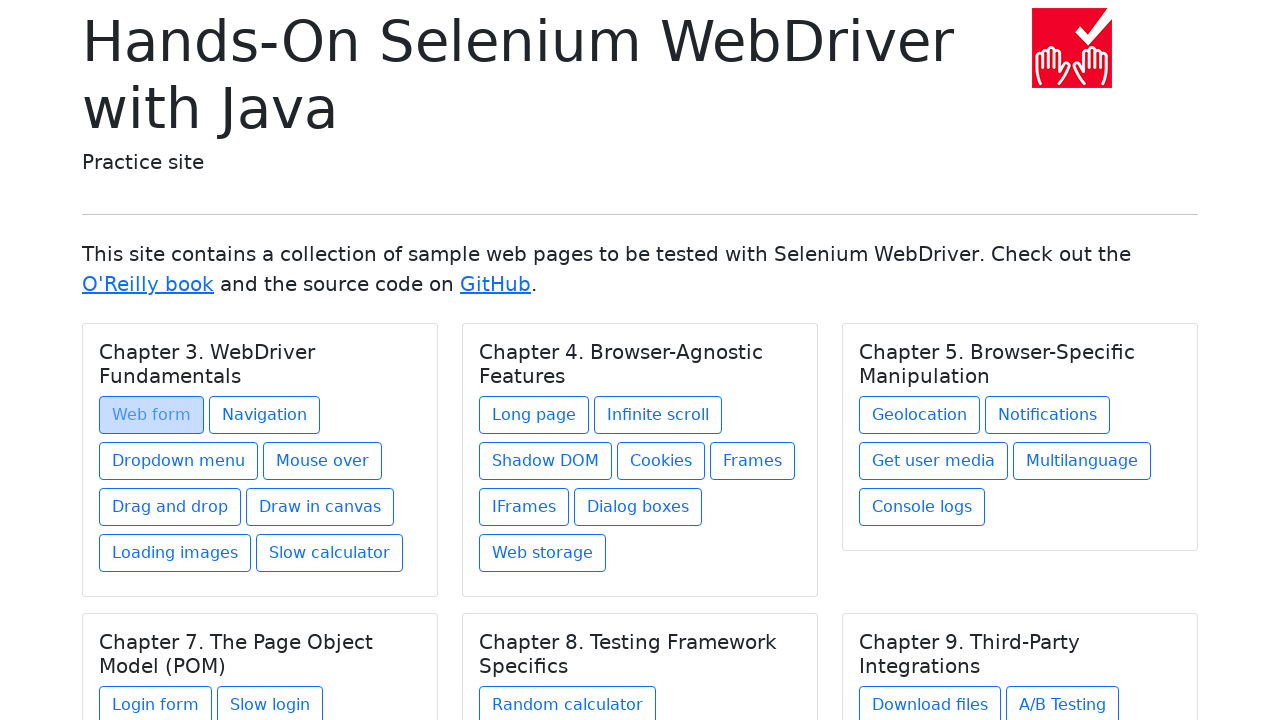

Re-located link 1 under chapter 0 to avoid stale reference
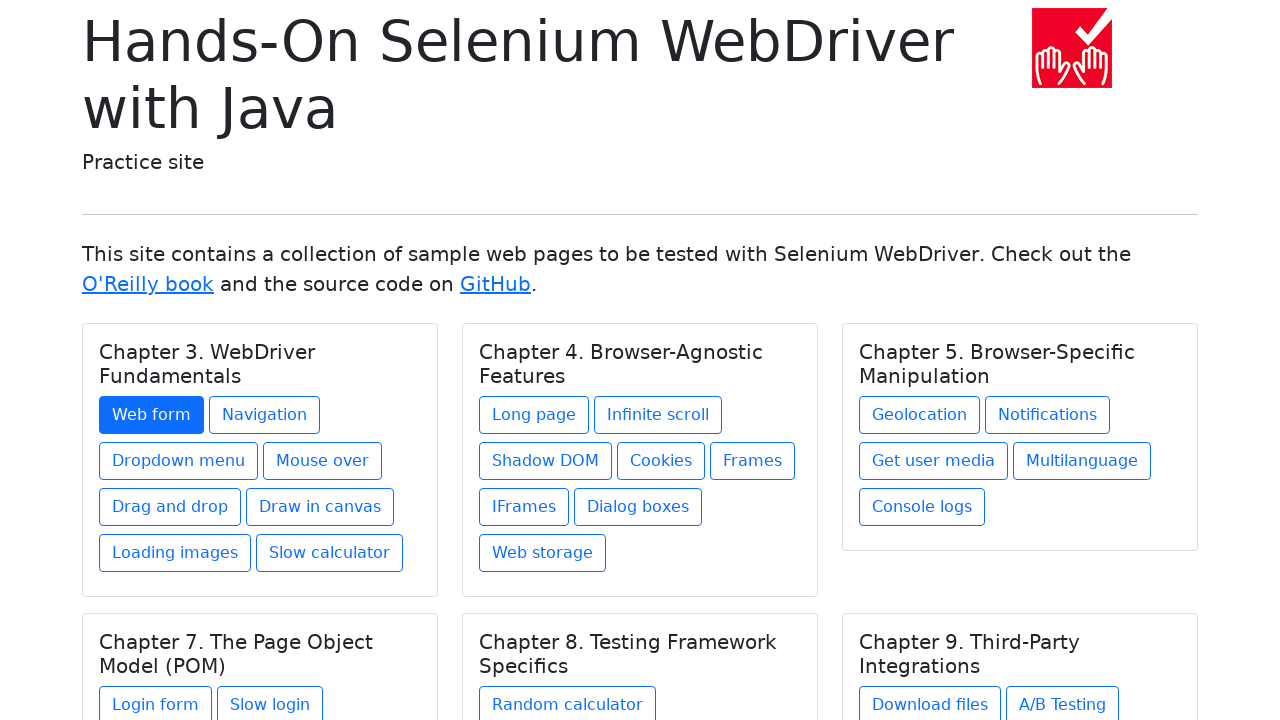

Retrieved link text: Navigation
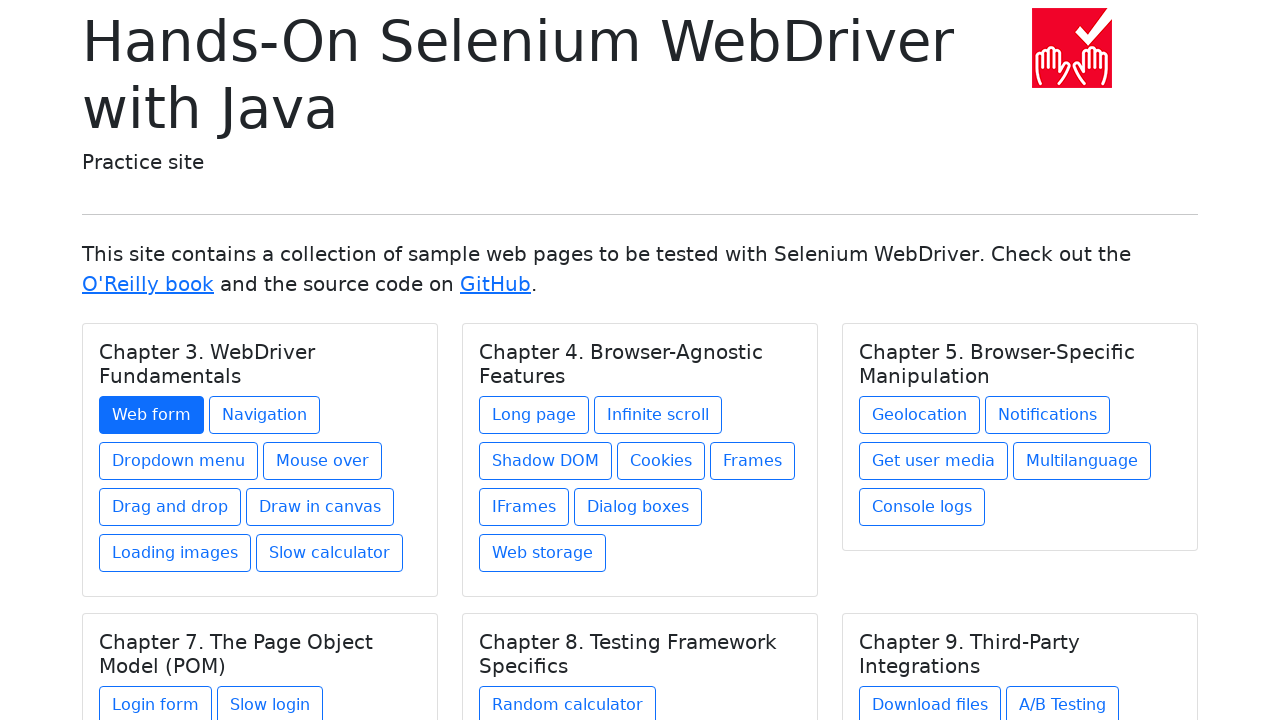

Clicked link 'Navigation' from chapter 'Chapter 3. WebDriver Fundamentals' at (264, 415) on h5.card-title >> nth=0 >> .. >> a >> nth=1
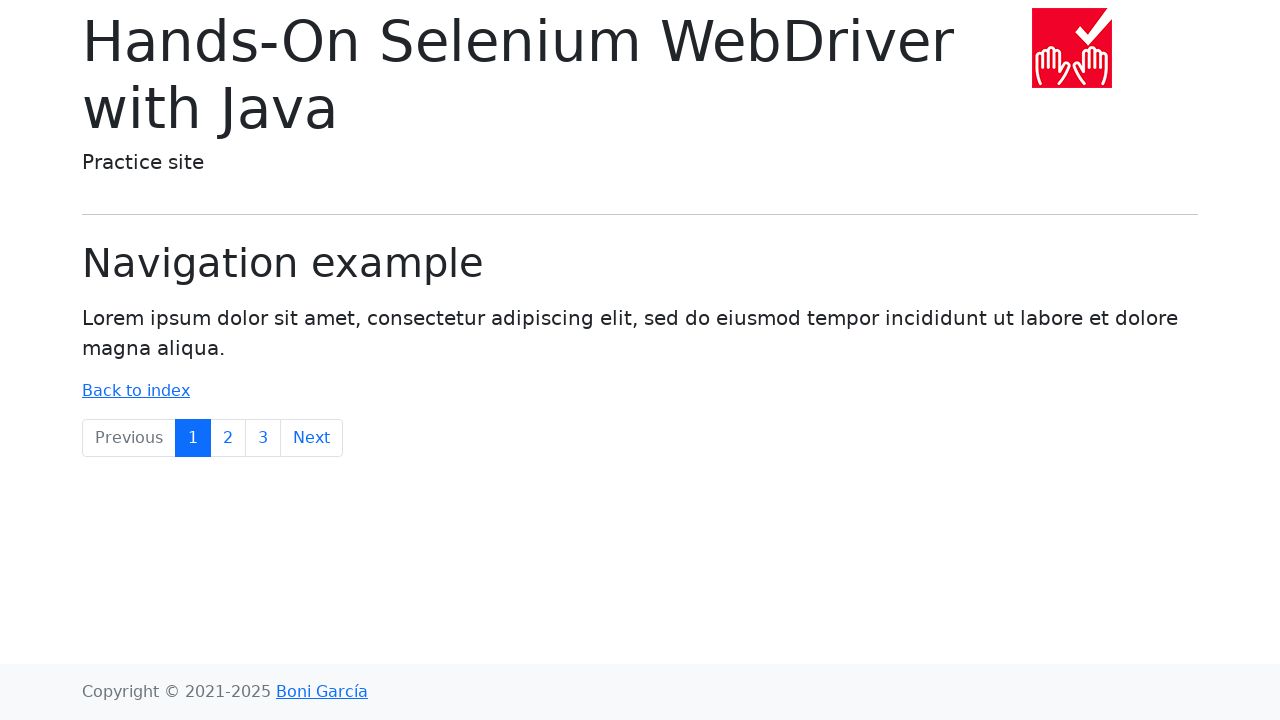

Navigated back to main page
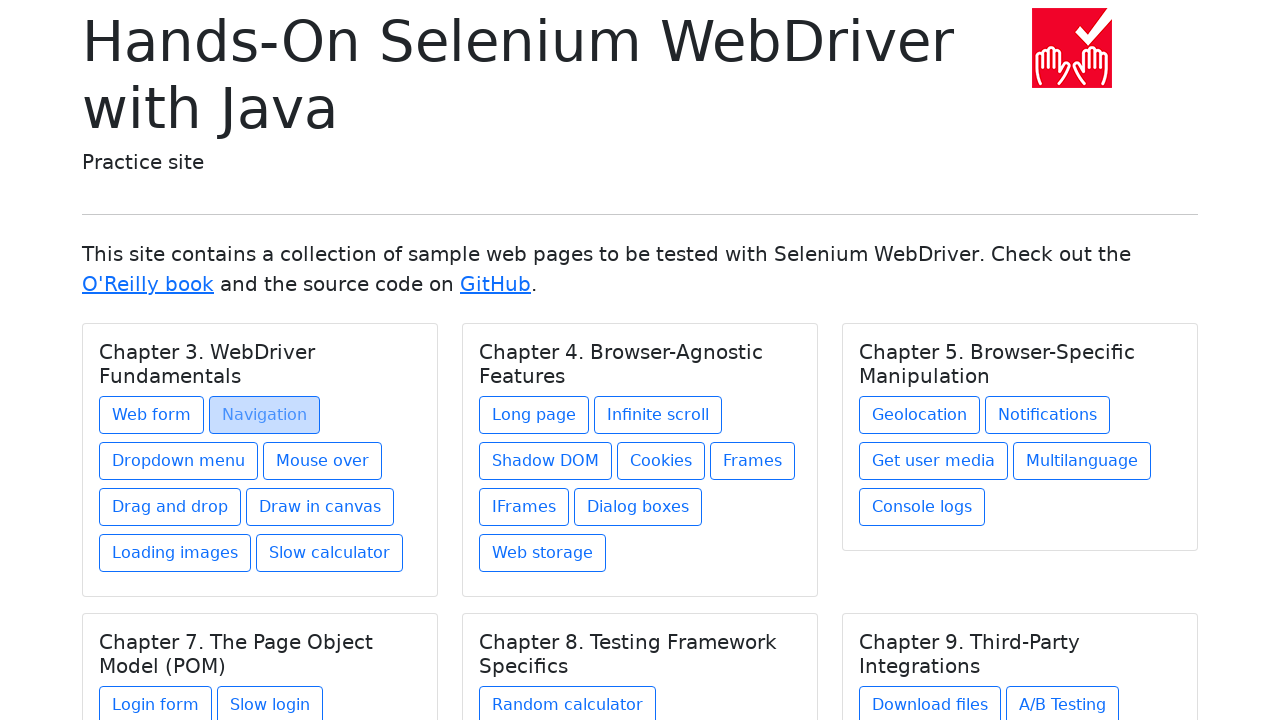

Re-located link 2 under chapter 0 to avoid stale reference
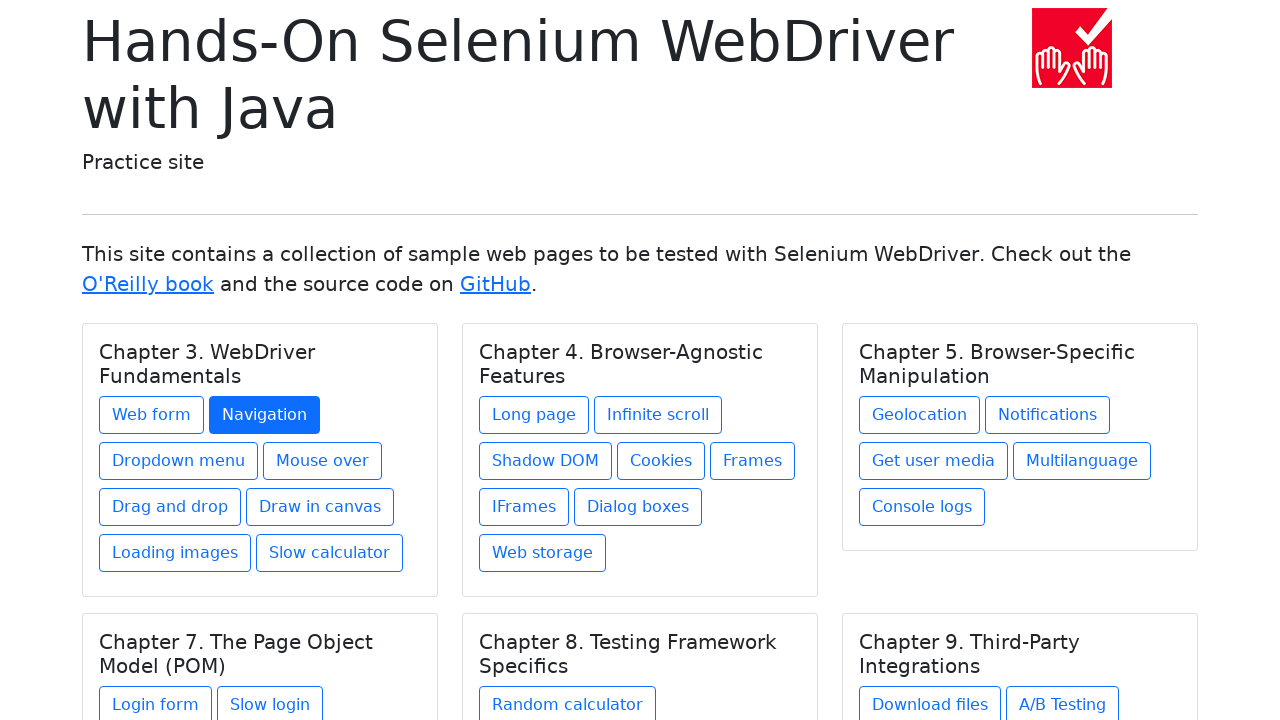

Retrieved link text: Dropdown menu
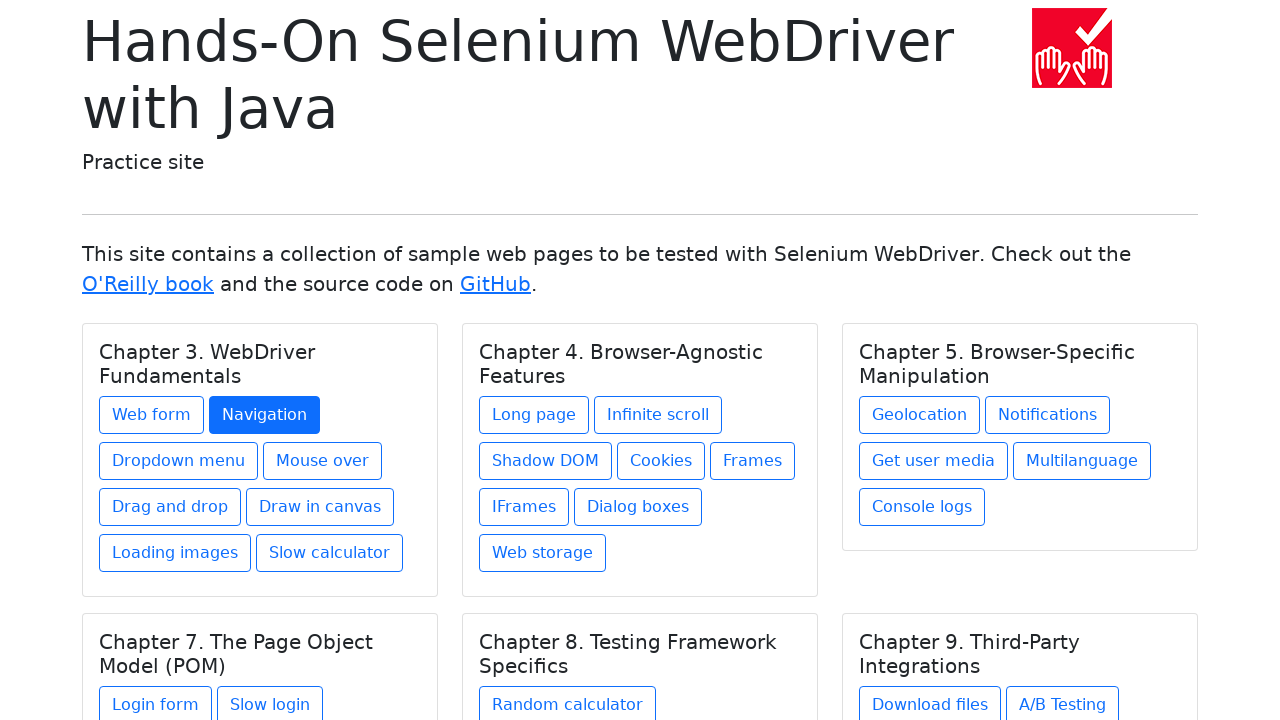

Clicked link 'Dropdown menu' from chapter 'Chapter 3. WebDriver Fundamentals' at (178, 461) on h5.card-title >> nth=0 >> .. >> a >> nth=2
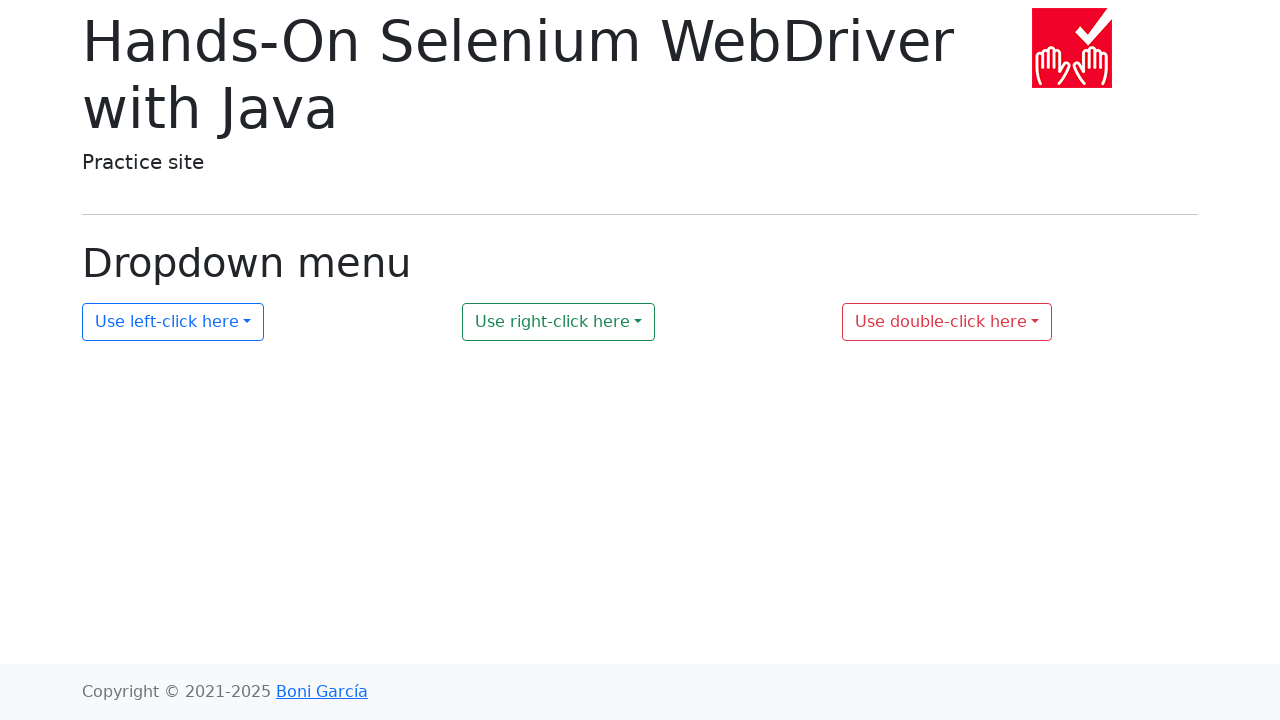

Navigated back to main page
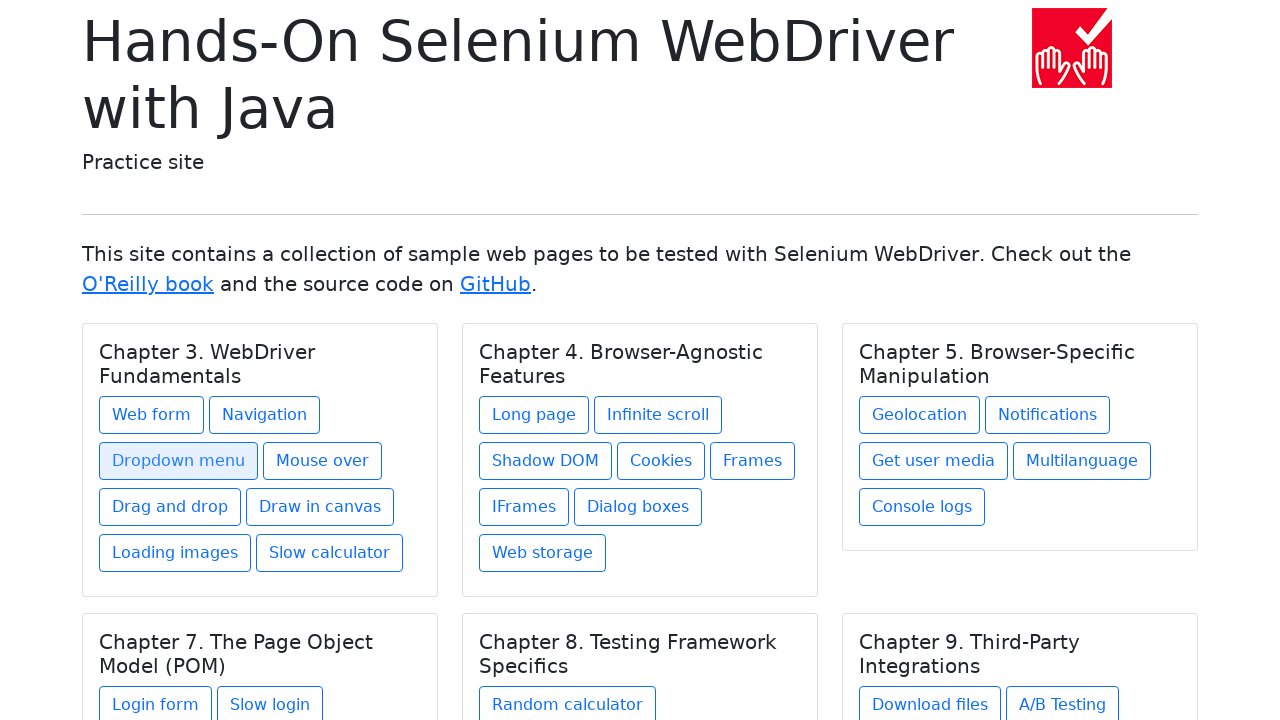

Re-located link 3 under chapter 0 to avoid stale reference
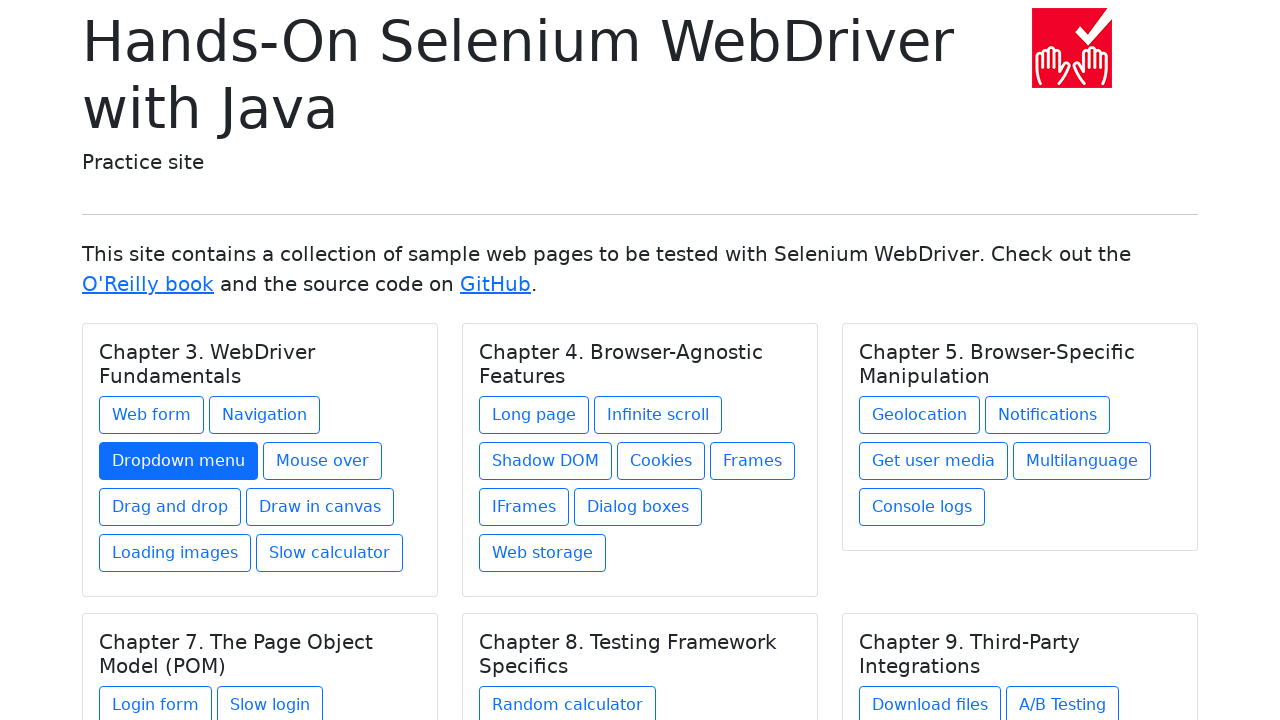

Retrieved link text: Mouse over
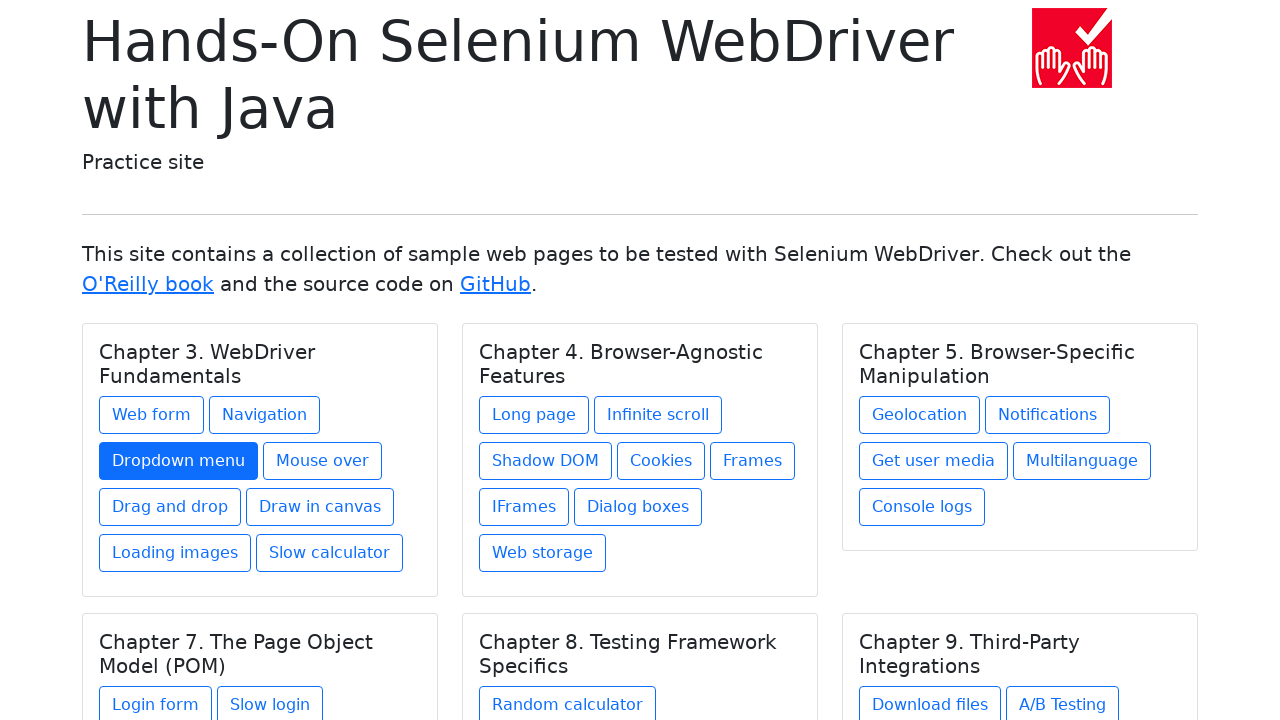

Clicked link 'Mouse over' from chapter 'Chapter 3. WebDriver Fundamentals' at (322, 461) on h5.card-title >> nth=0 >> .. >> a >> nth=3
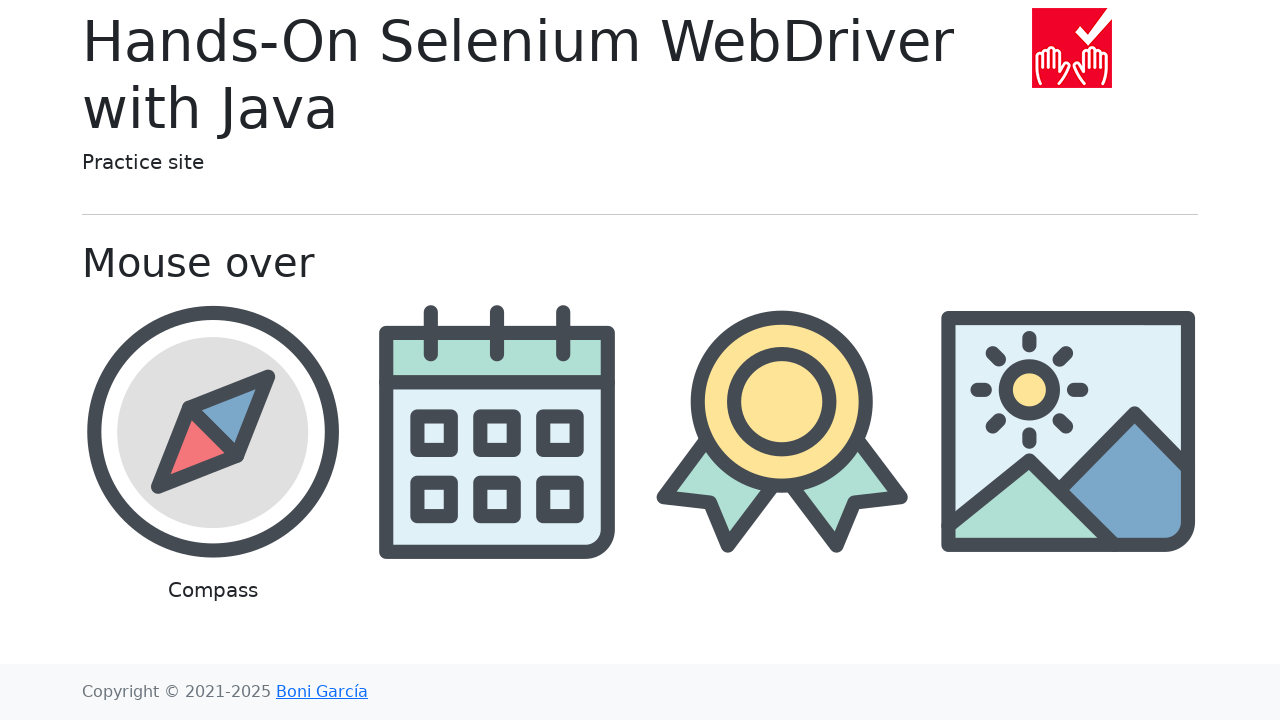

Navigated back to main page
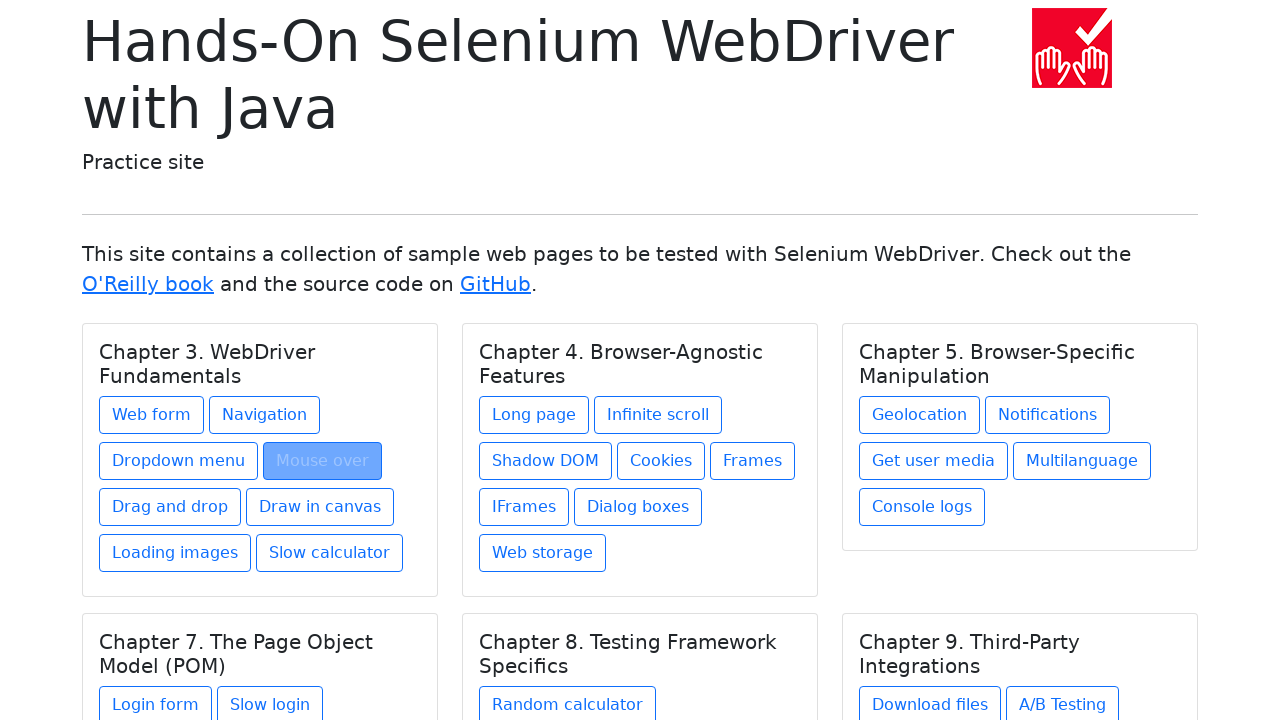

Re-located link 4 under chapter 0 to avoid stale reference
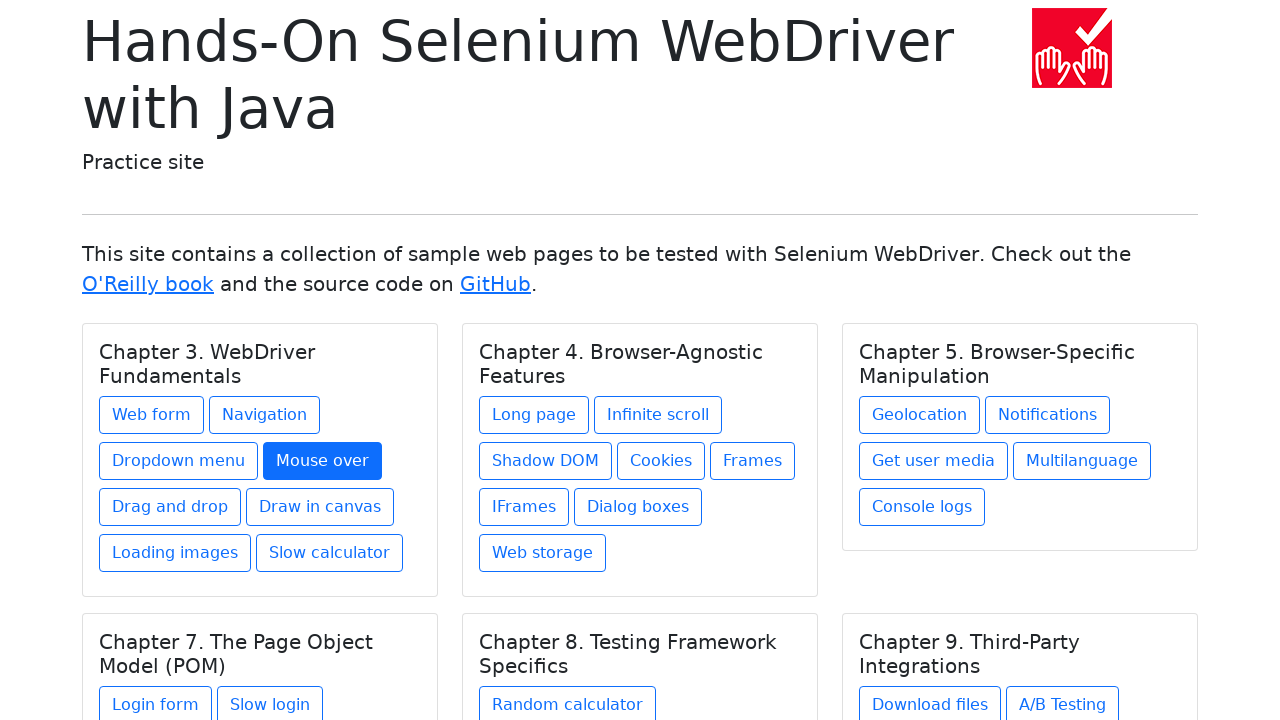

Retrieved link text: Drag and drop
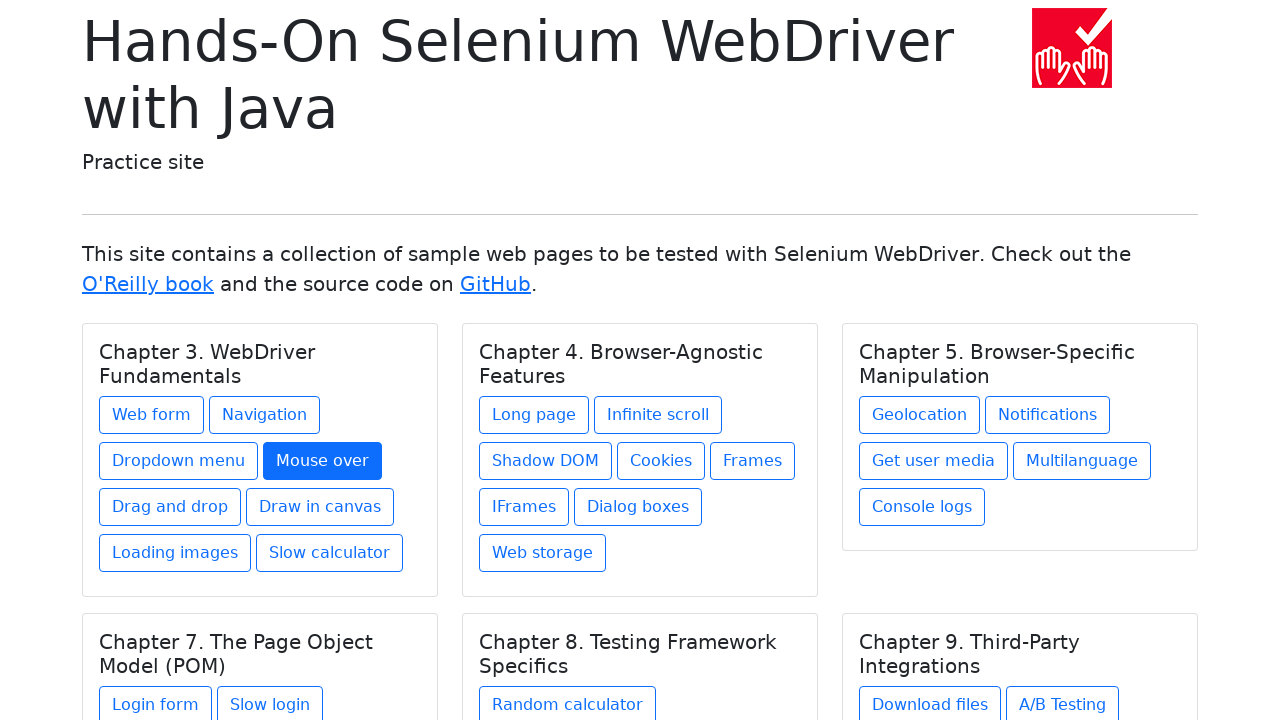

Clicked link 'Drag and drop' from chapter 'Chapter 3. WebDriver Fundamentals' at (170, 507) on h5.card-title >> nth=0 >> .. >> a >> nth=4
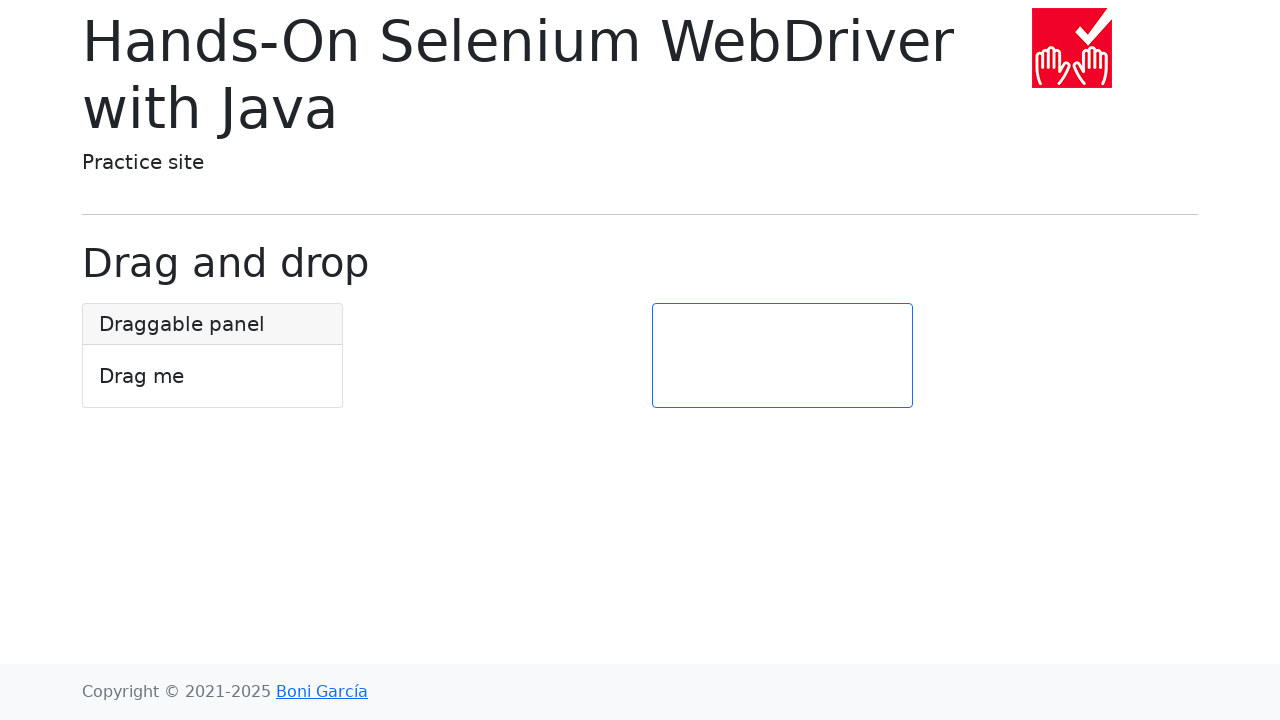

Navigated back to main page
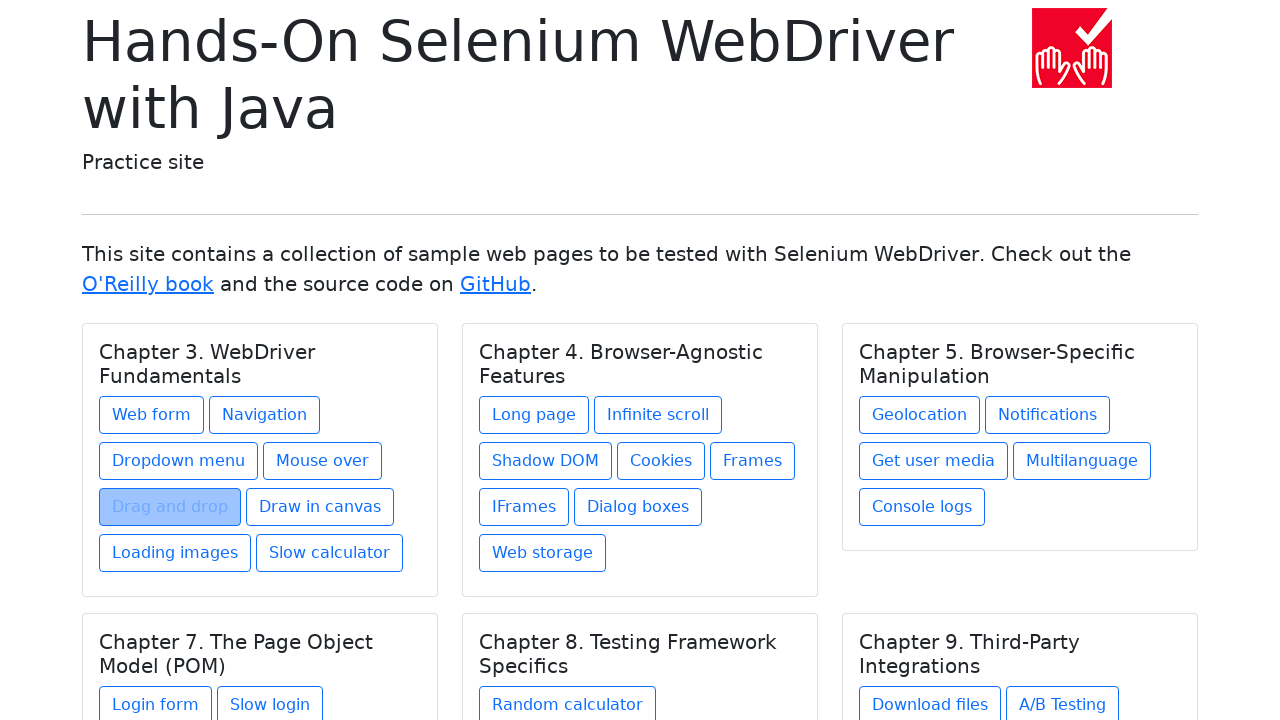

Re-located link 5 under chapter 0 to avoid stale reference
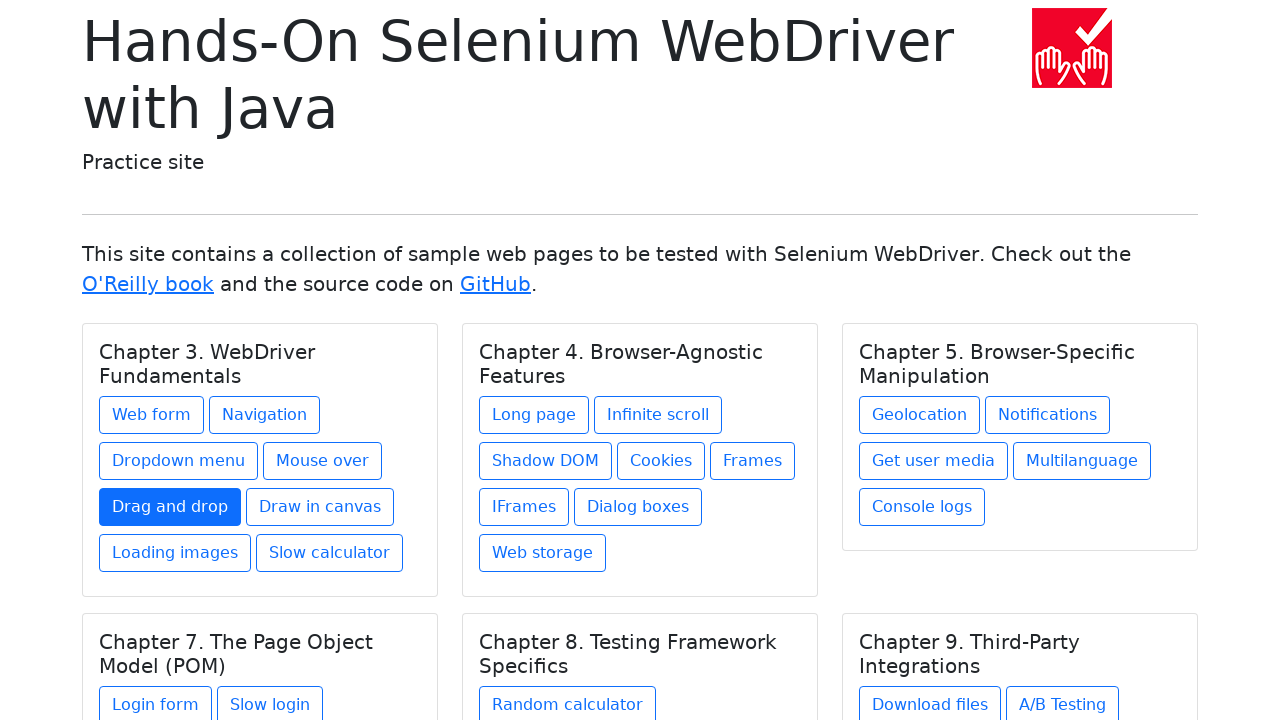

Retrieved link text: Draw in canvas
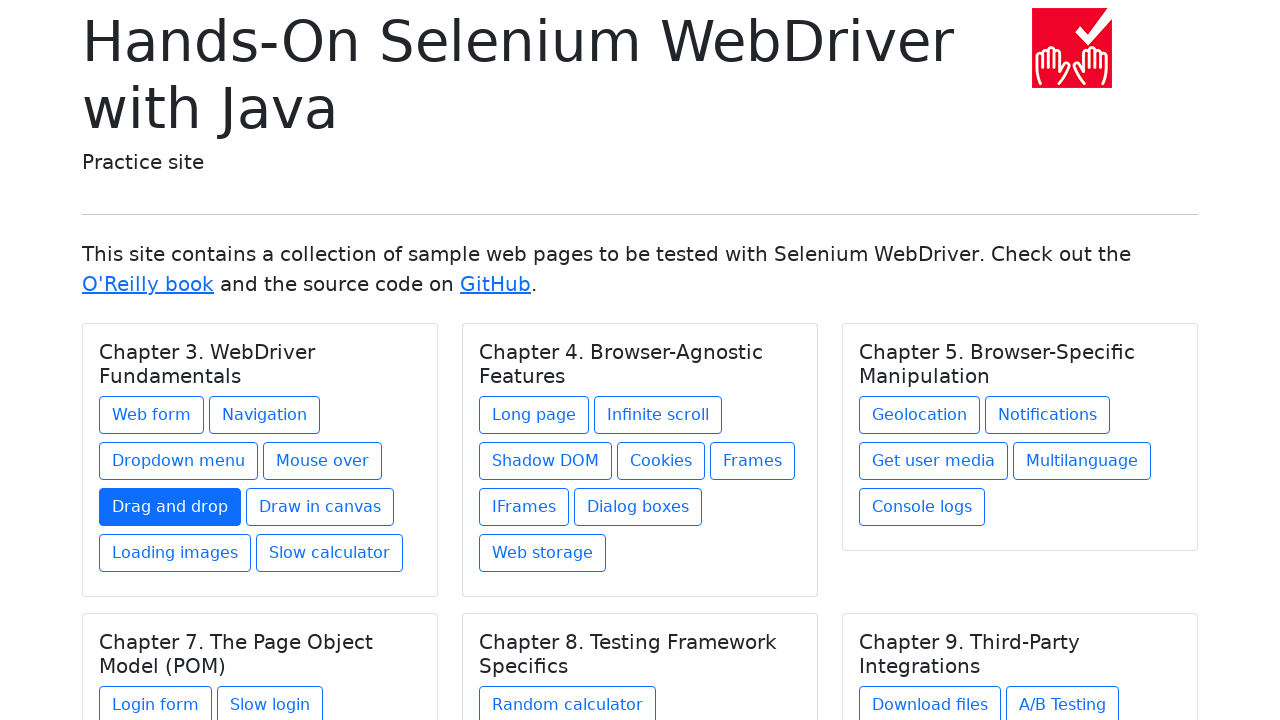

Clicked link 'Draw in canvas' from chapter 'Chapter 3. WebDriver Fundamentals' at (320, 507) on h5.card-title >> nth=0 >> .. >> a >> nth=5
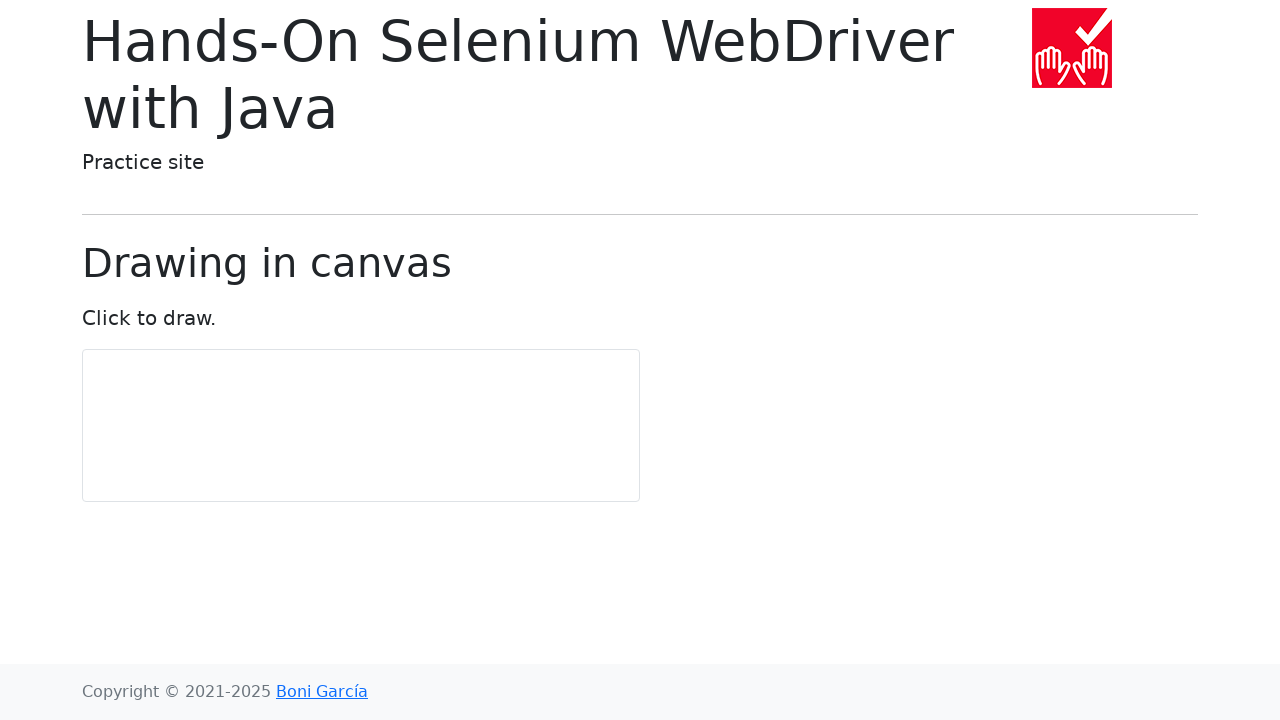

Navigated back to main page
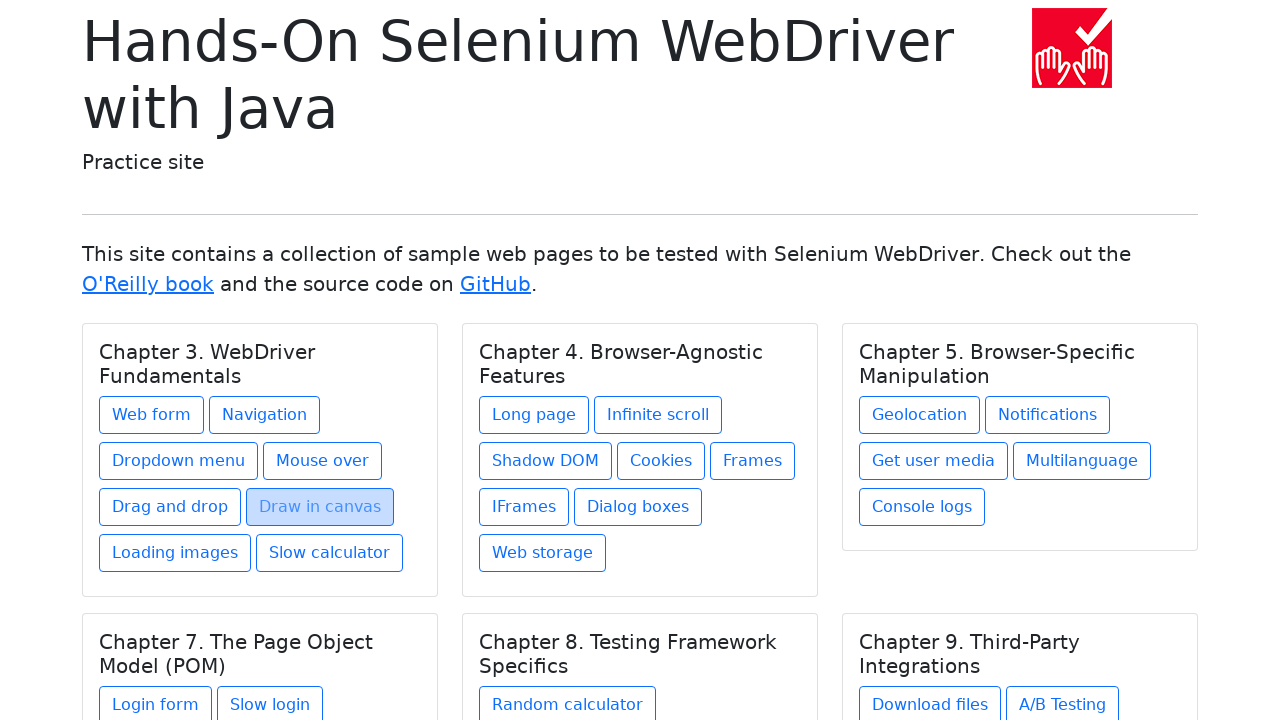

Re-located link 6 under chapter 0 to avoid stale reference
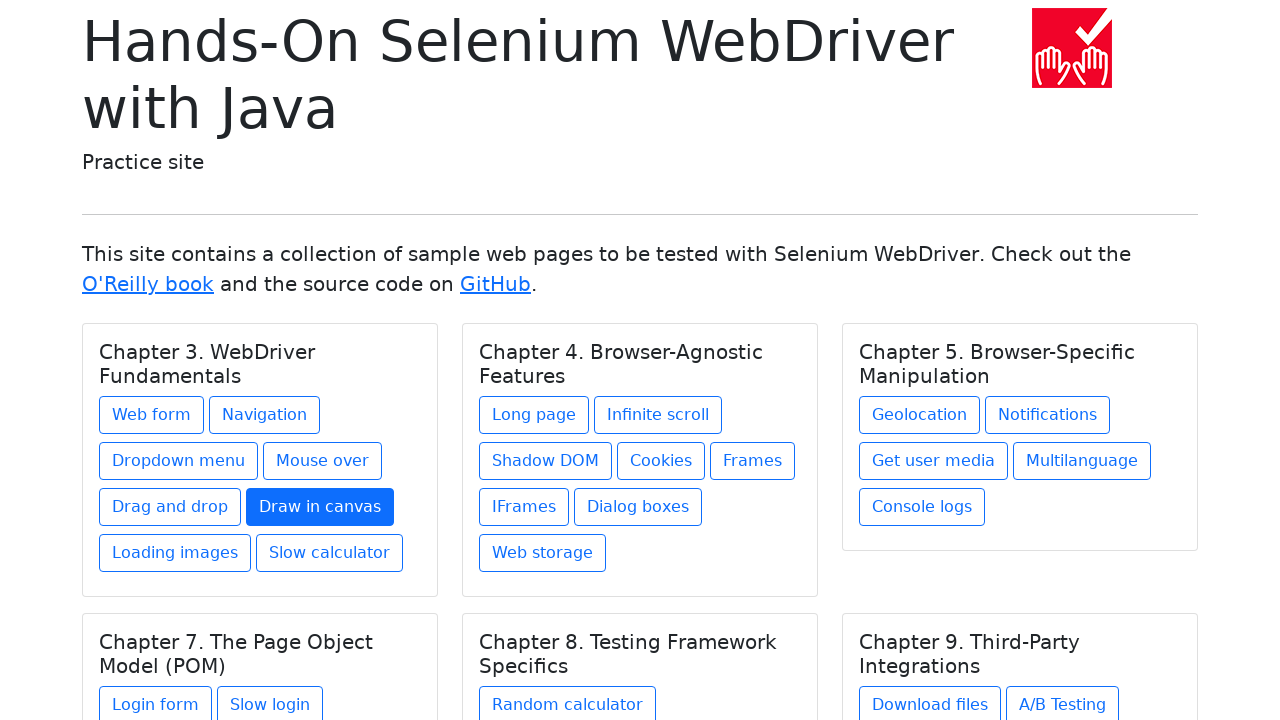

Retrieved link text: Loading images
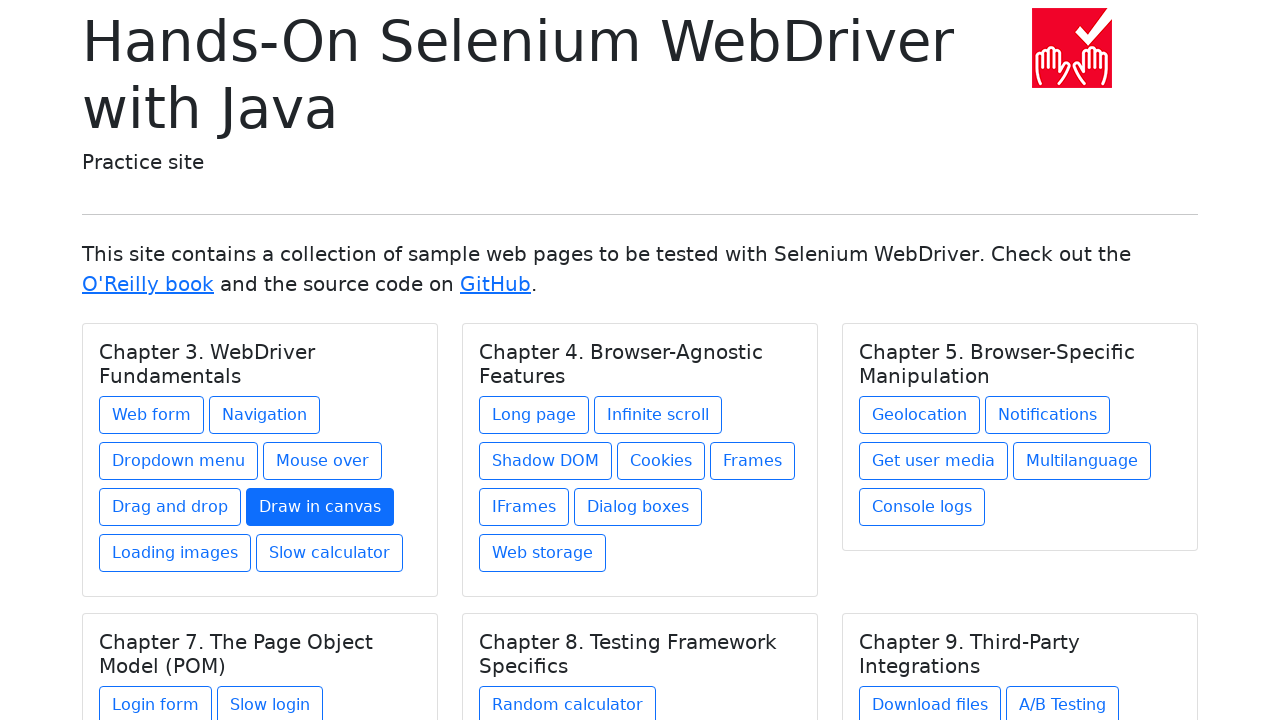

Clicked link 'Loading images' from chapter 'Chapter 3. WebDriver Fundamentals' at (175, 553) on h5.card-title >> nth=0 >> .. >> a >> nth=6
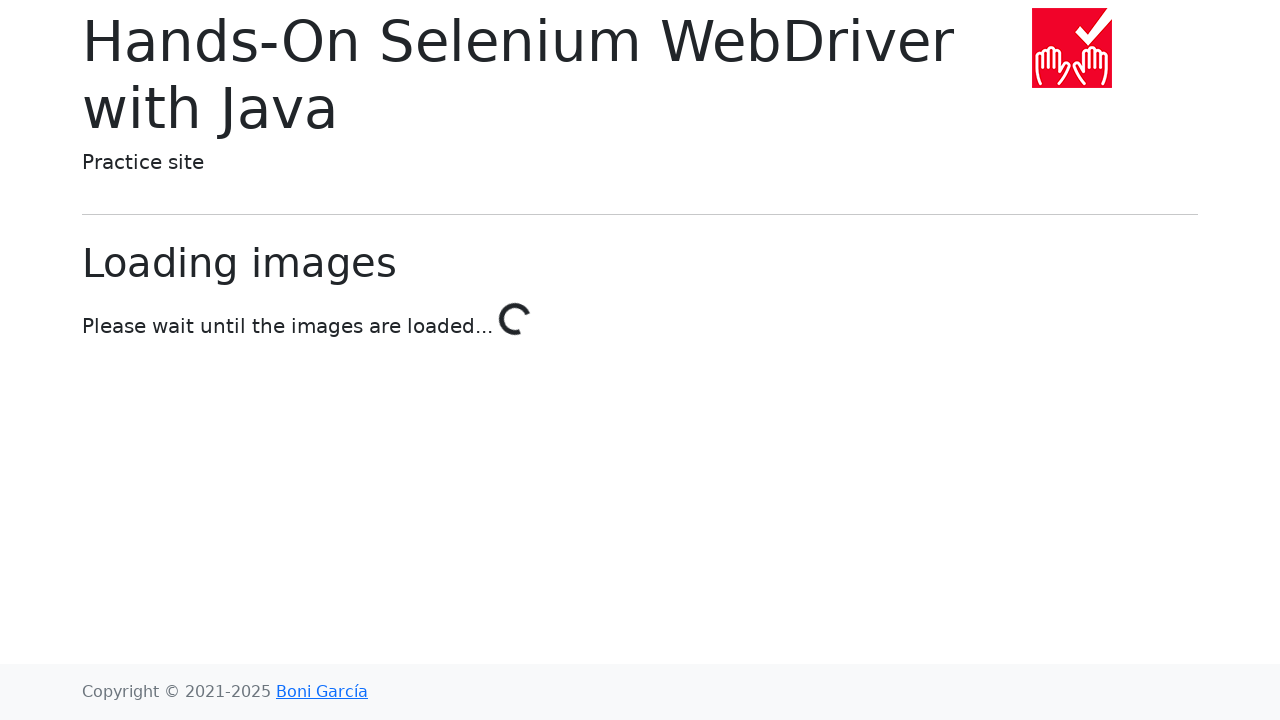

Navigated back to main page
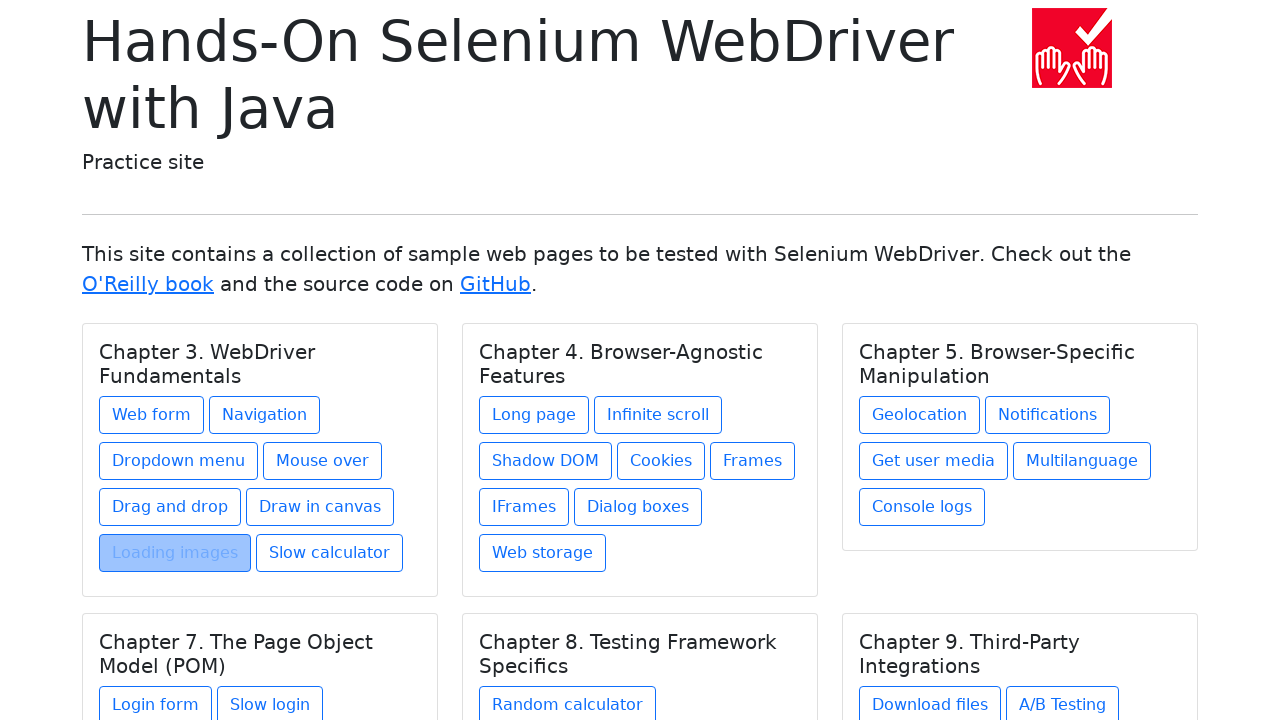

Re-located link 7 under chapter 0 to avoid stale reference
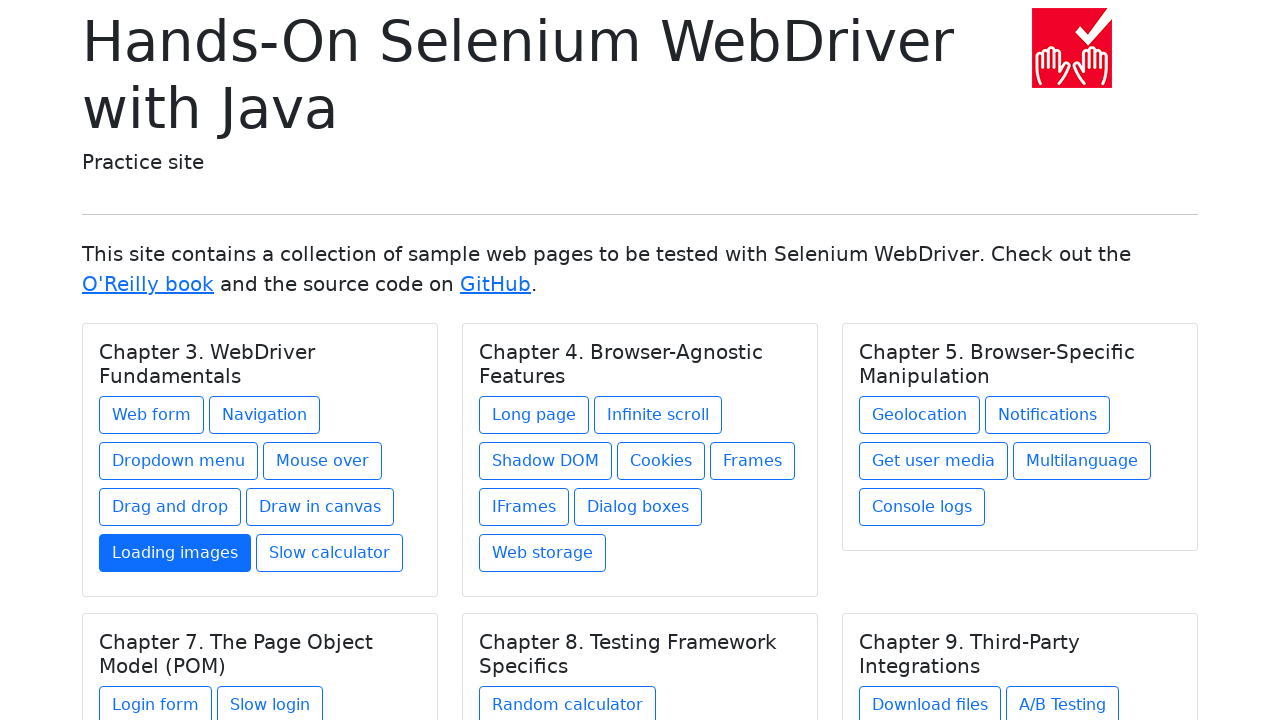

Retrieved link text: Slow calculator
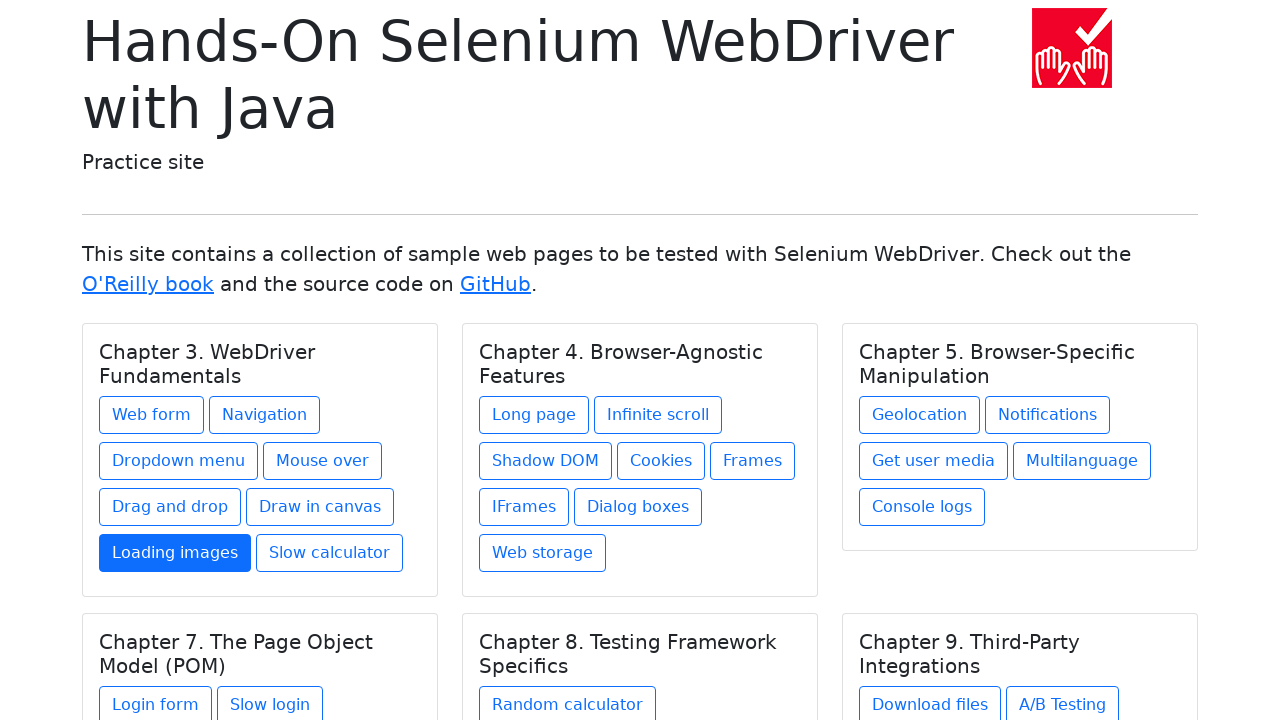

Clicked link 'Slow calculator' from chapter 'Chapter 3. WebDriver Fundamentals' at (330, 553) on h5.card-title >> nth=0 >> .. >> a >> nth=7
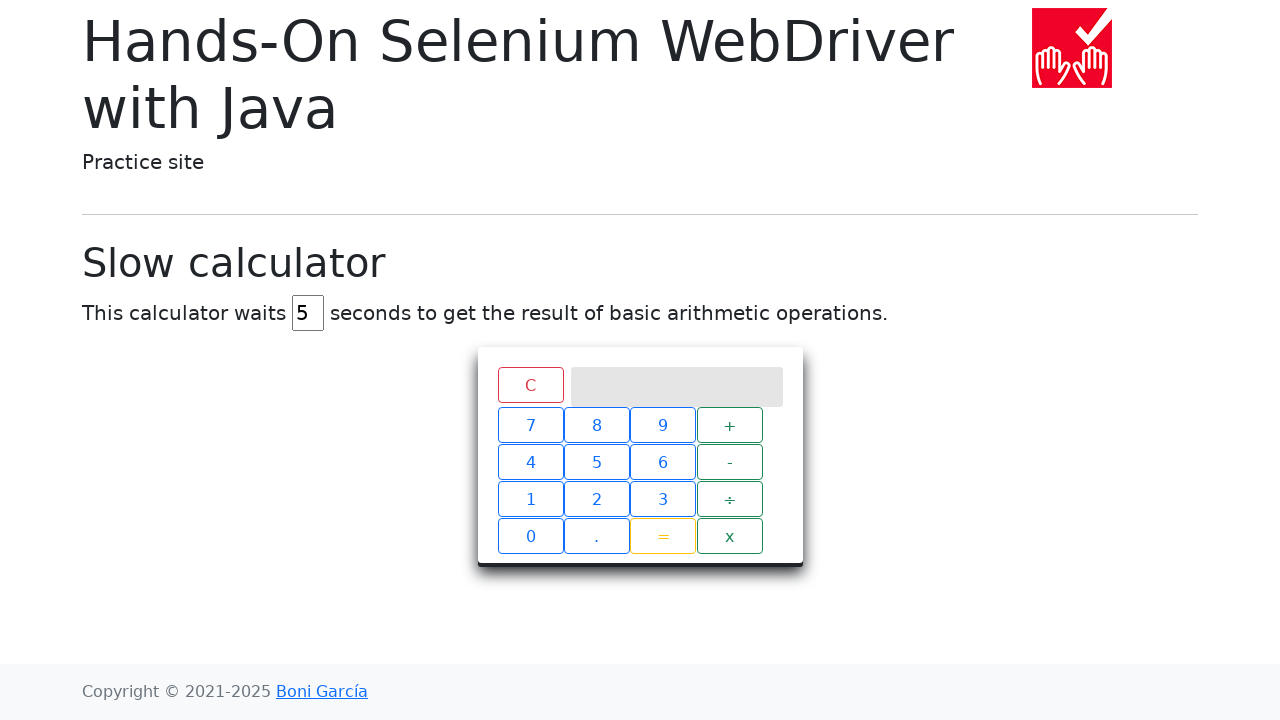

Navigated back to main page
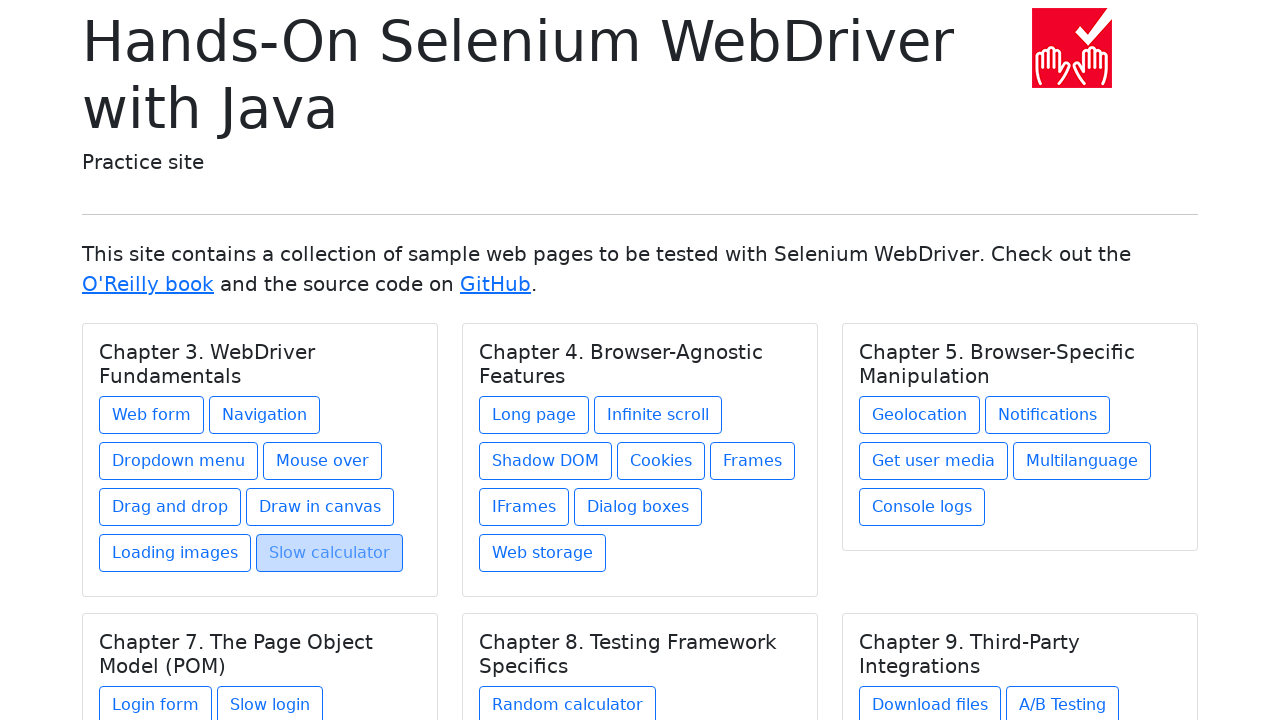

Re-located chapter 1 to avoid stale reference
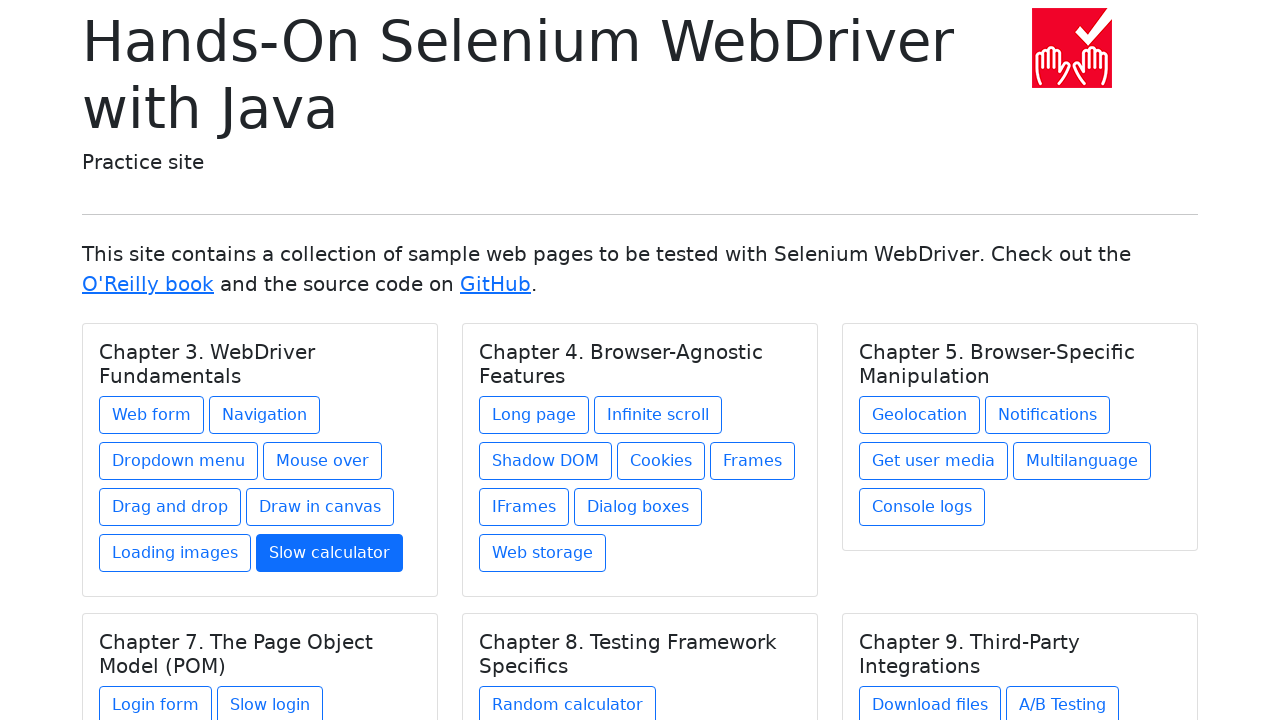

Retrieved chapter text: Chapter 4. Browser-Agnostic Features
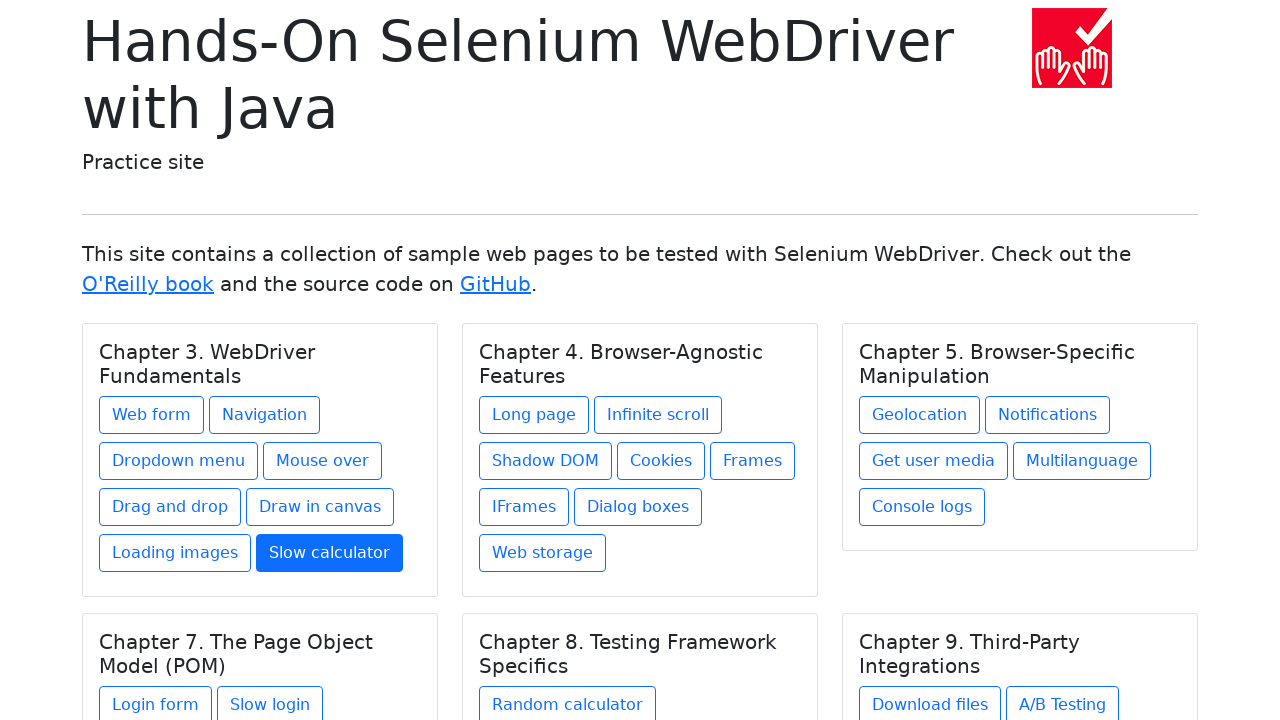

Found 8 links under chapter 'Chapter 4. Browser-Agnostic Features'
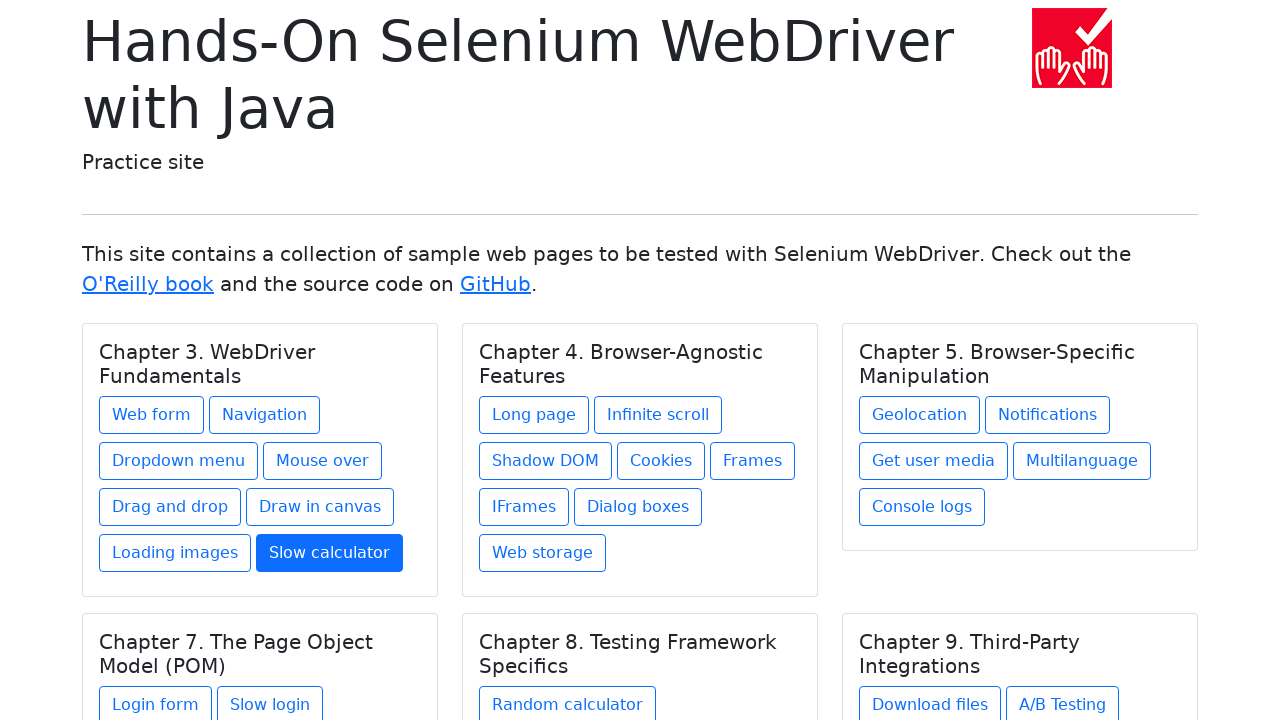

Re-located link 0 under chapter 1 to avoid stale reference
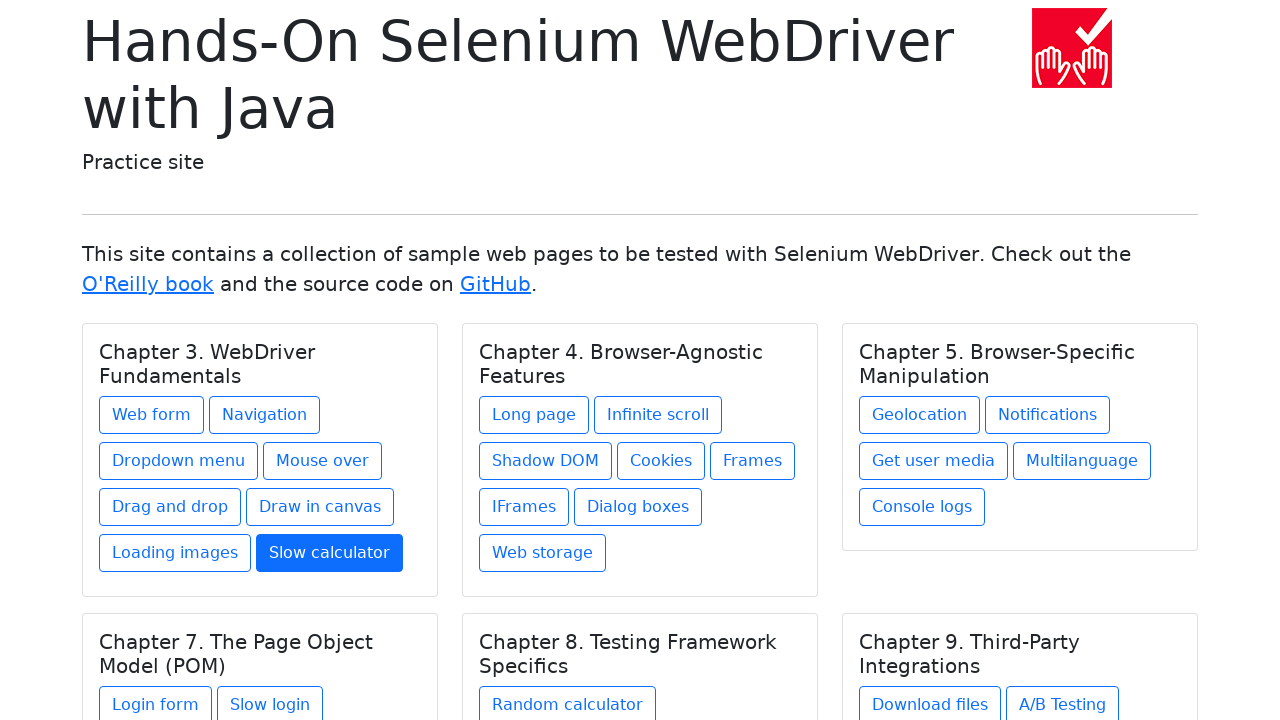

Retrieved link text: Long page
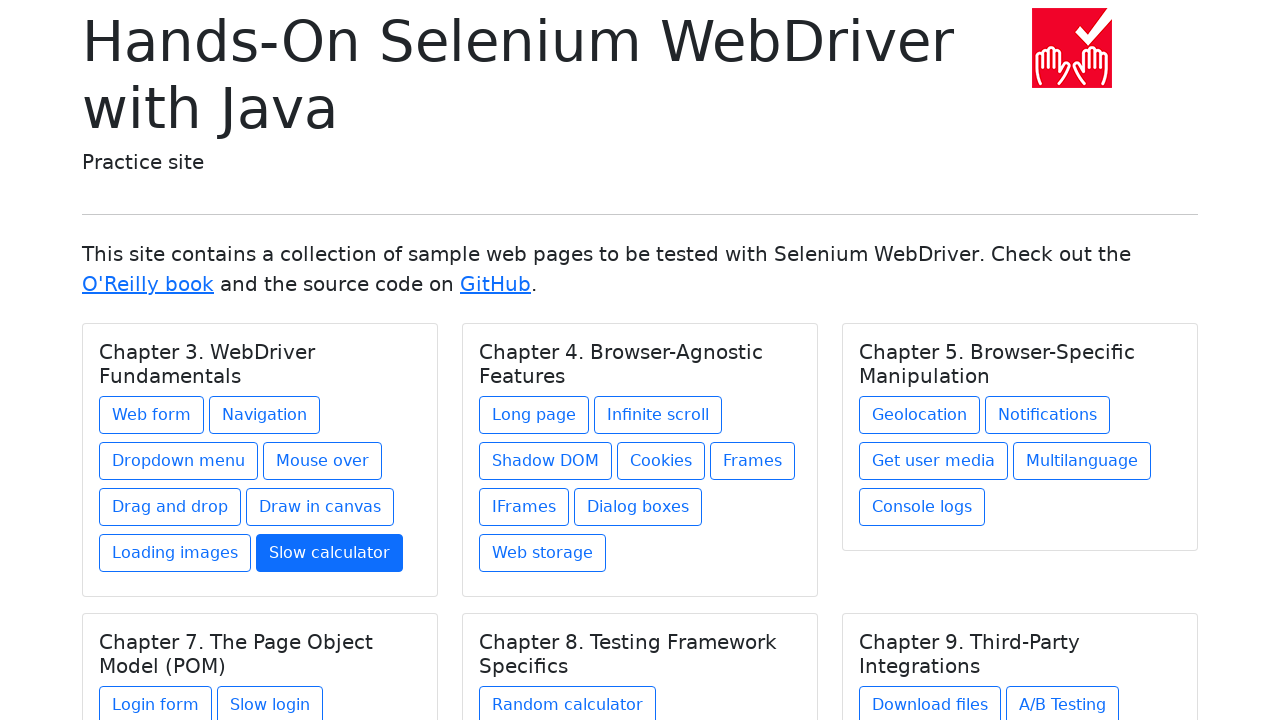

Clicked link 'Long page' from chapter 'Chapter 4. Browser-Agnostic Features' at (534, 415) on h5.card-title >> nth=1 >> .. >> a >> nth=0
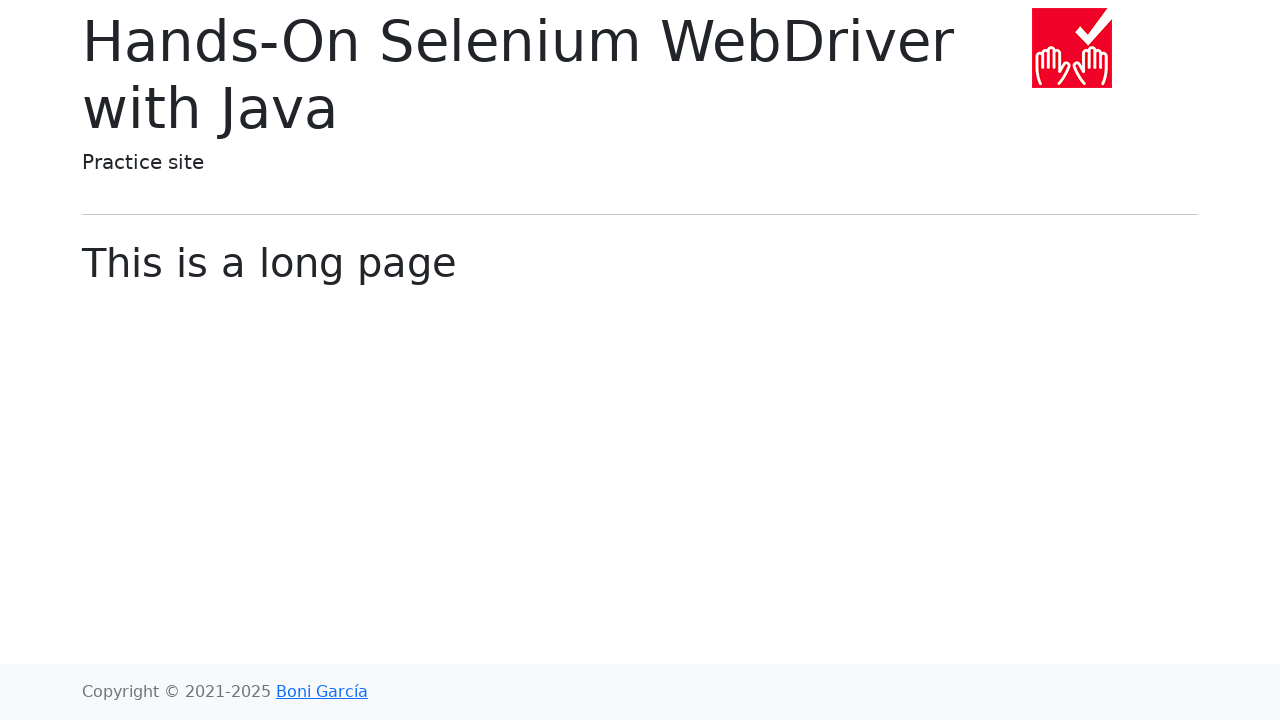

Navigated back to main page
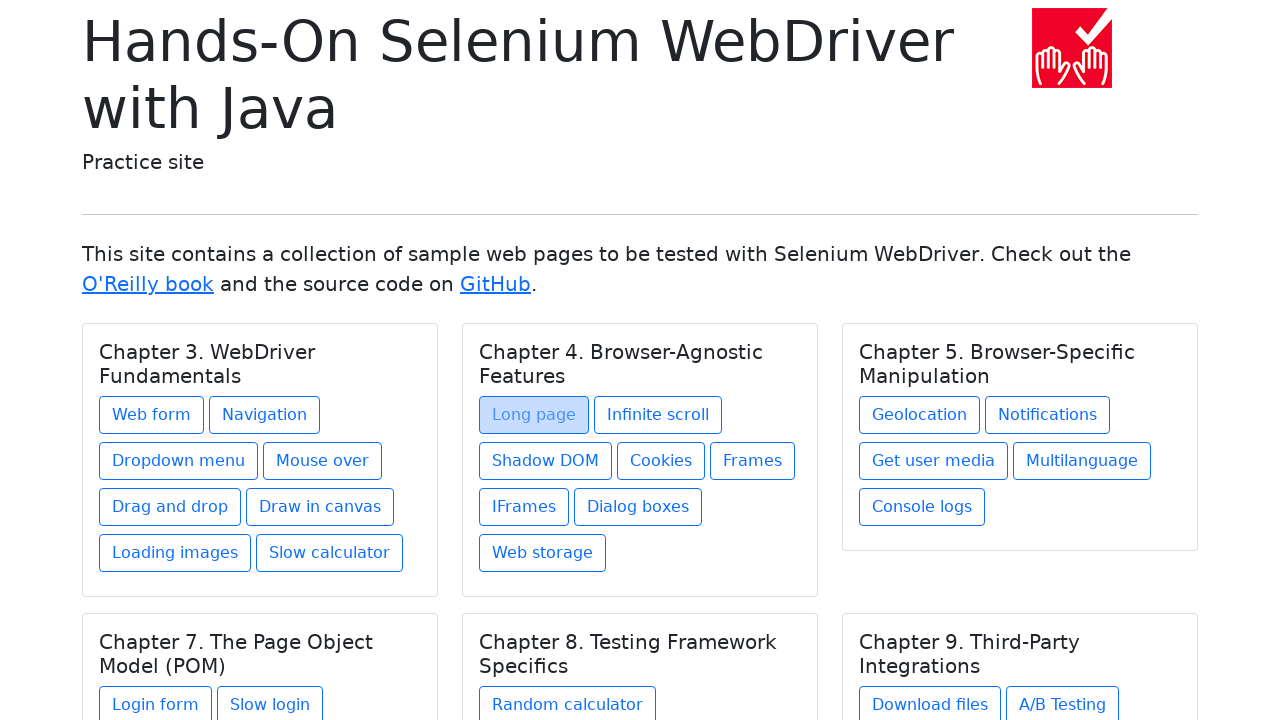

Re-located link 1 under chapter 1 to avoid stale reference
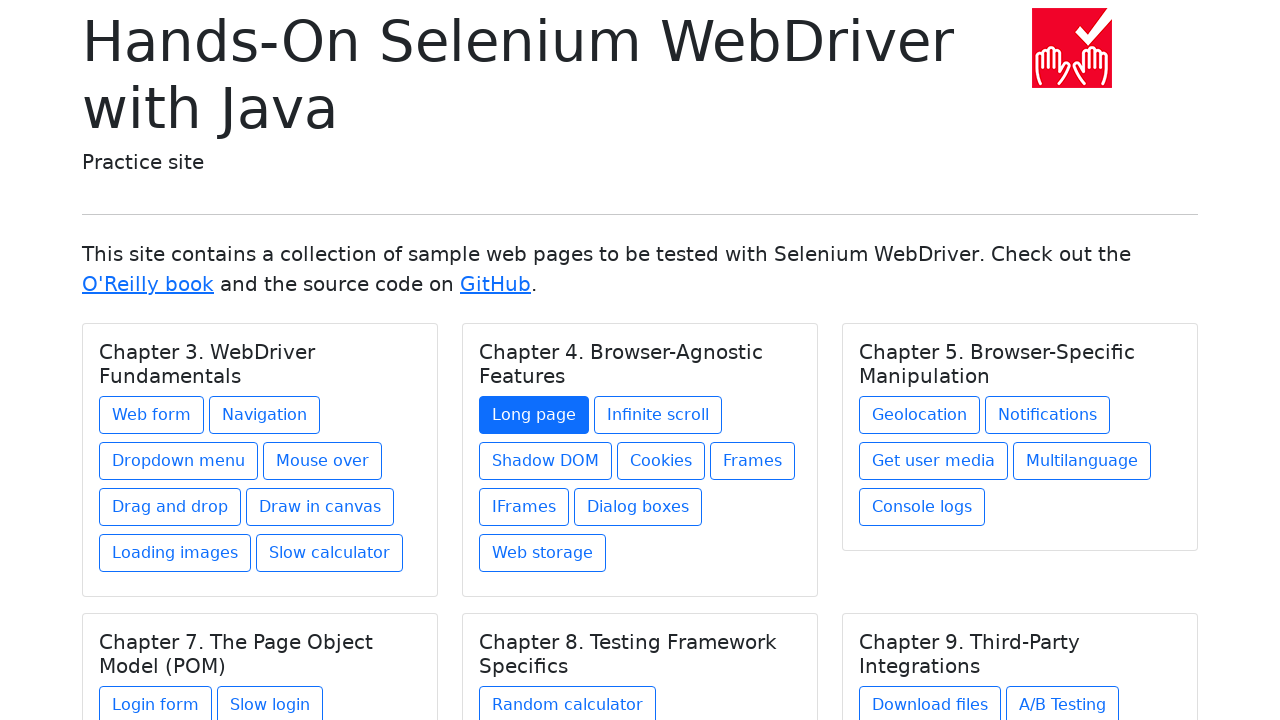

Retrieved link text: Infinite scroll
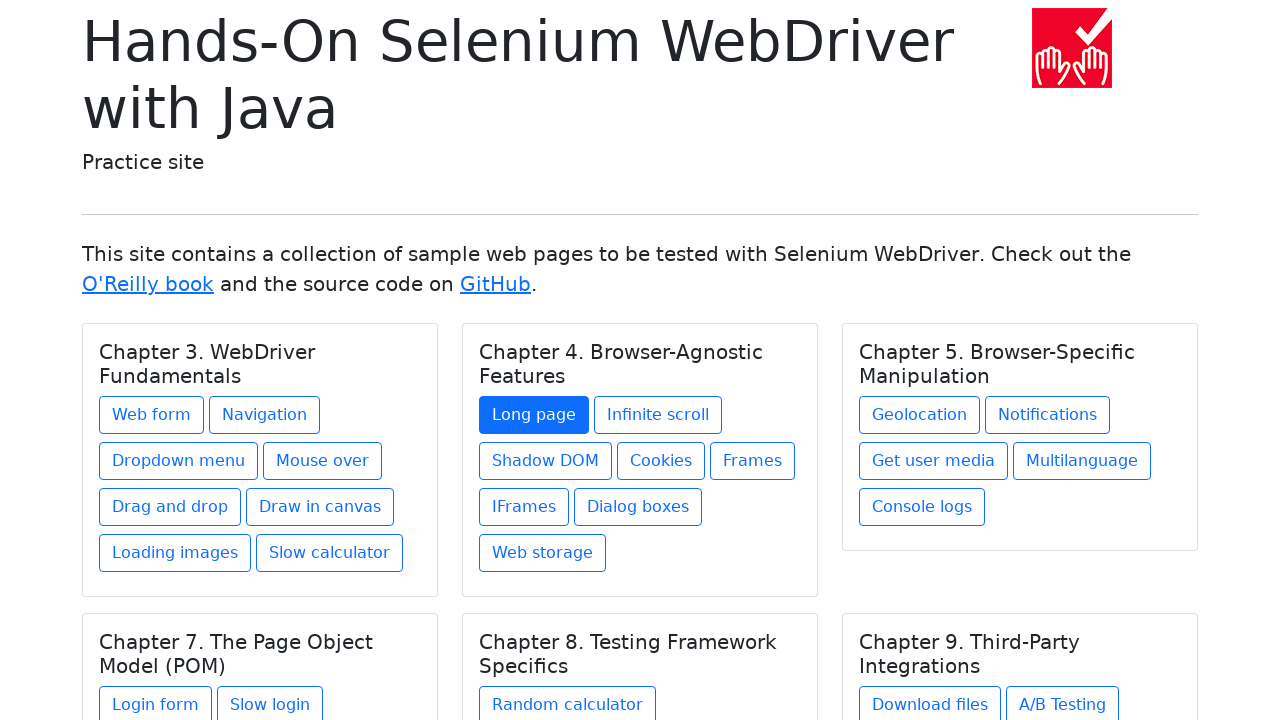

Clicked link 'Infinite scroll' from chapter 'Chapter 4. Browser-Agnostic Features' at (658, 415) on h5.card-title >> nth=1 >> .. >> a >> nth=1
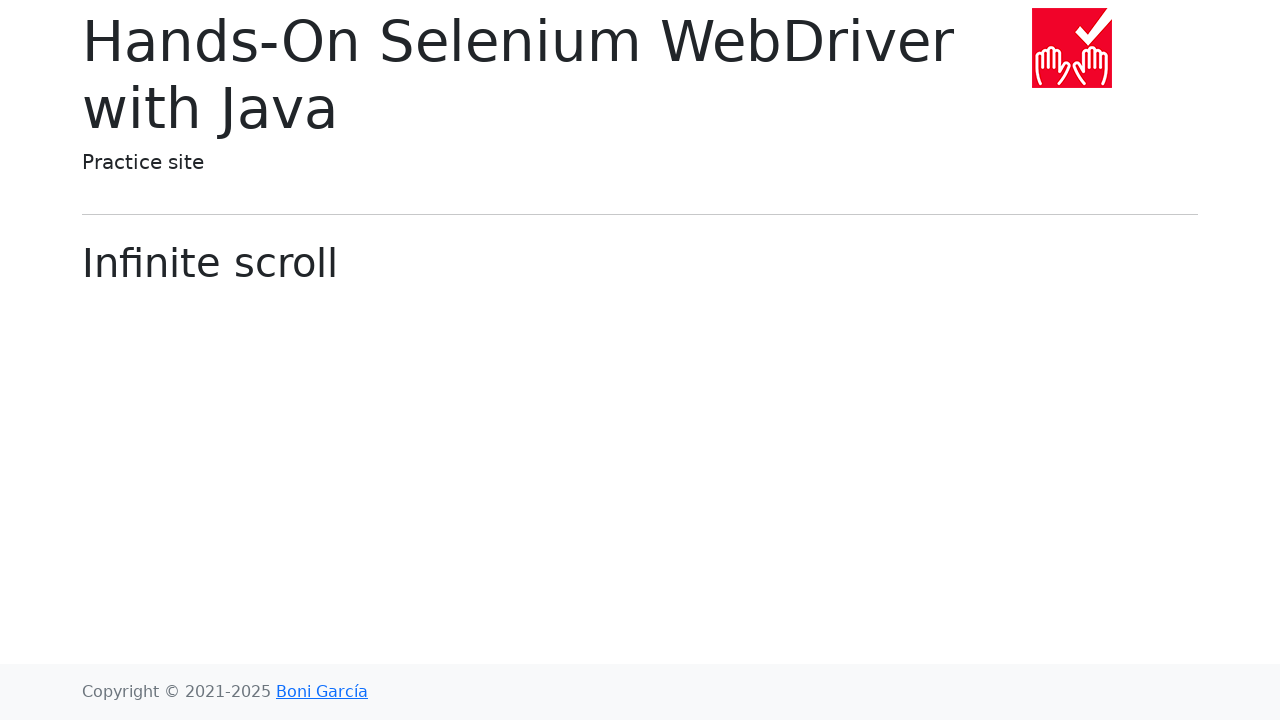

Navigated back to main page
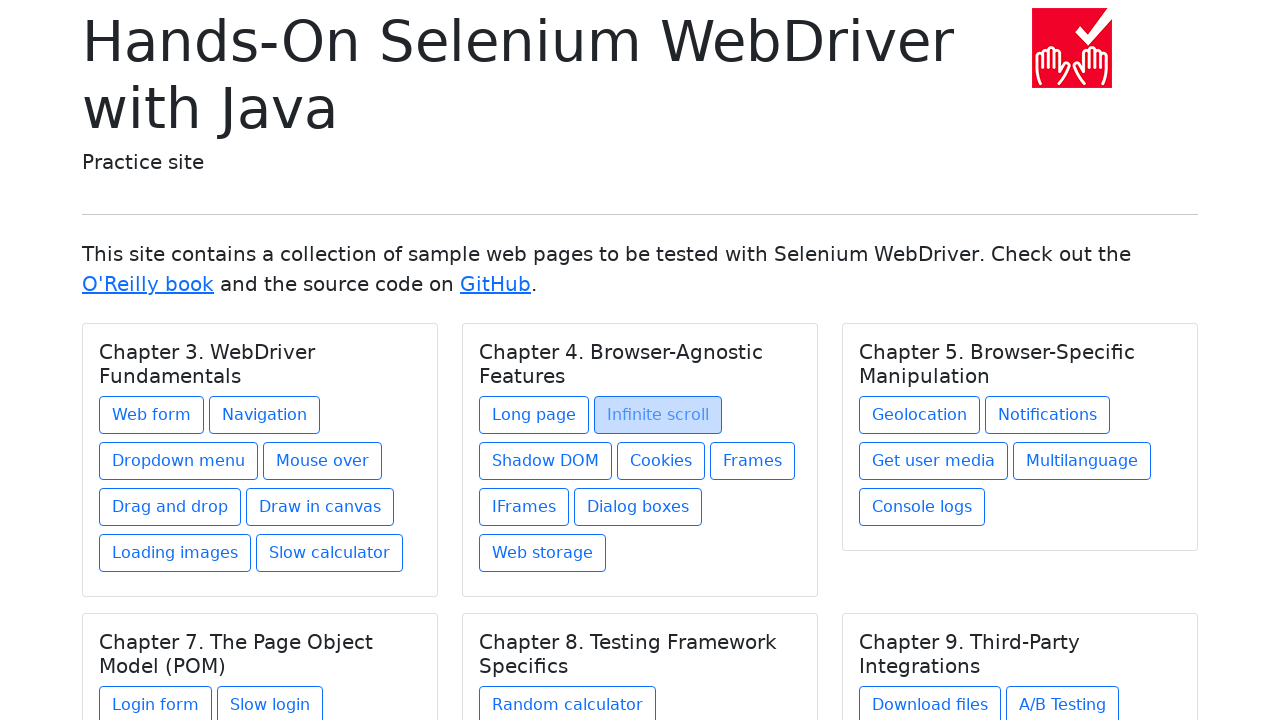

Re-located link 2 under chapter 1 to avoid stale reference
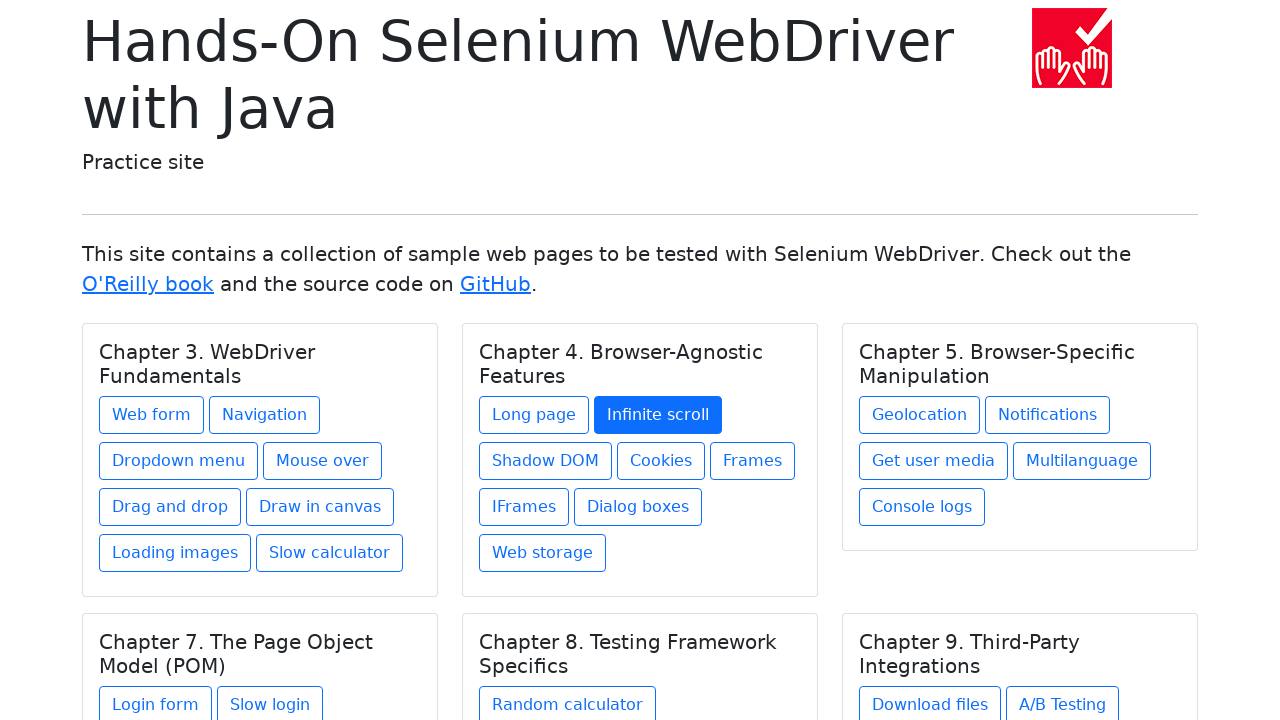

Retrieved link text: Shadow DOM
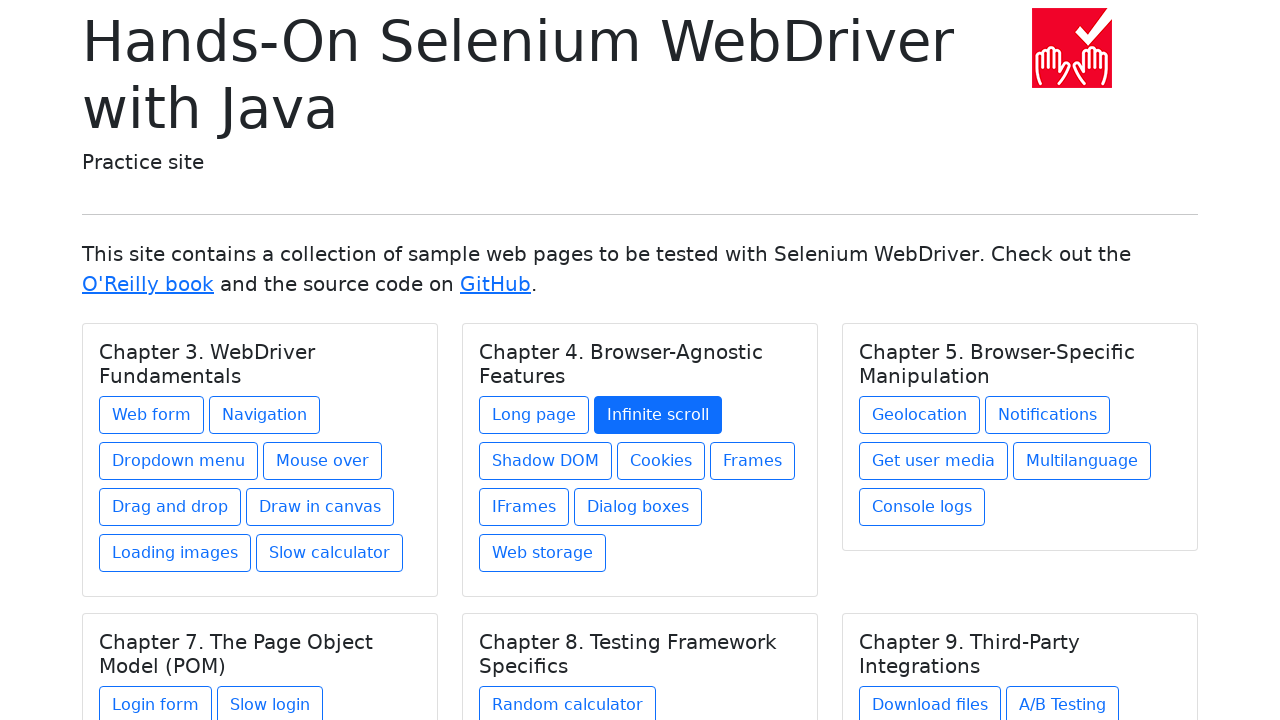

Clicked link 'Shadow DOM' from chapter 'Chapter 4. Browser-Agnostic Features' at (546, 461) on h5.card-title >> nth=1 >> .. >> a >> nth=2
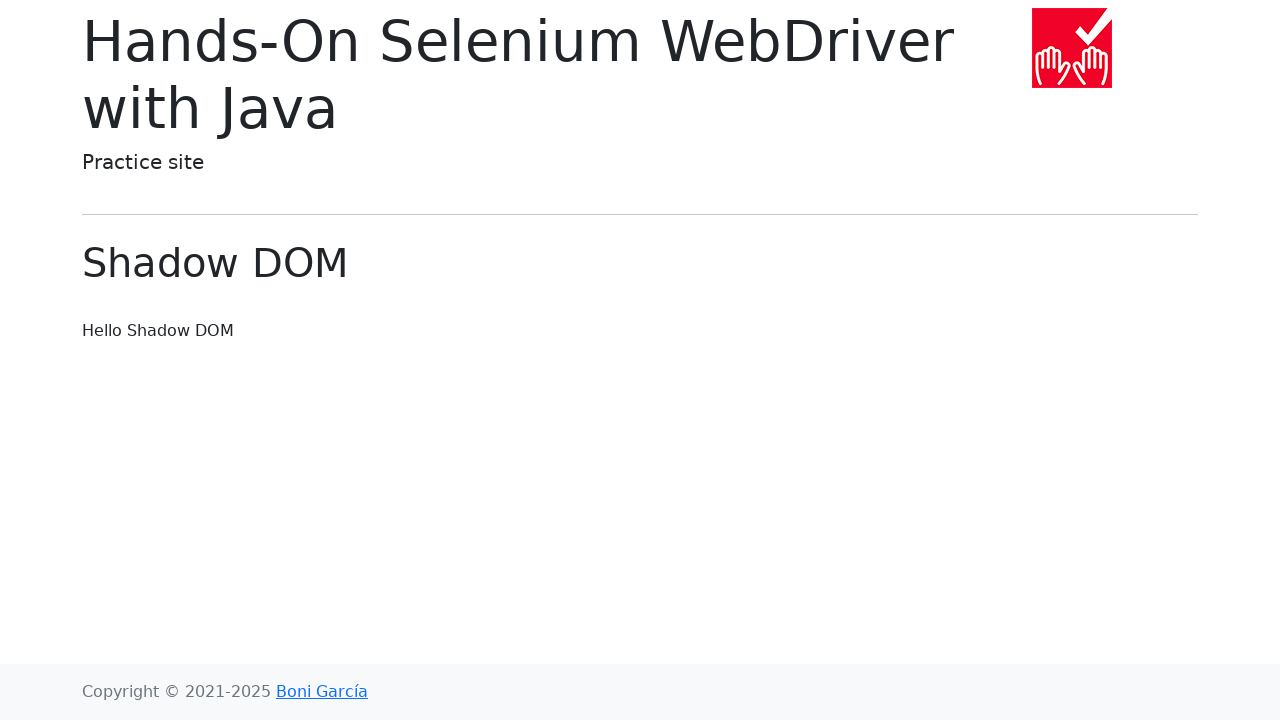

Navigated back to main page
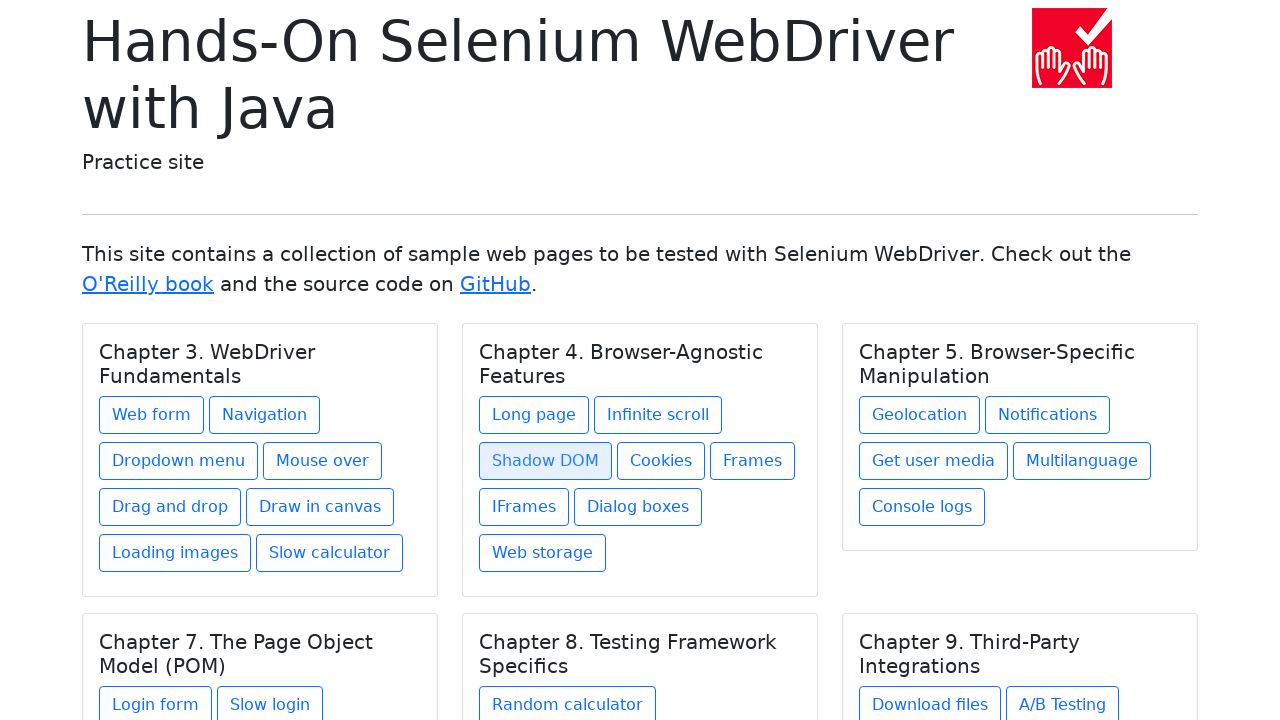

Re-located link 3 under chapter 1 to avoid stale reference
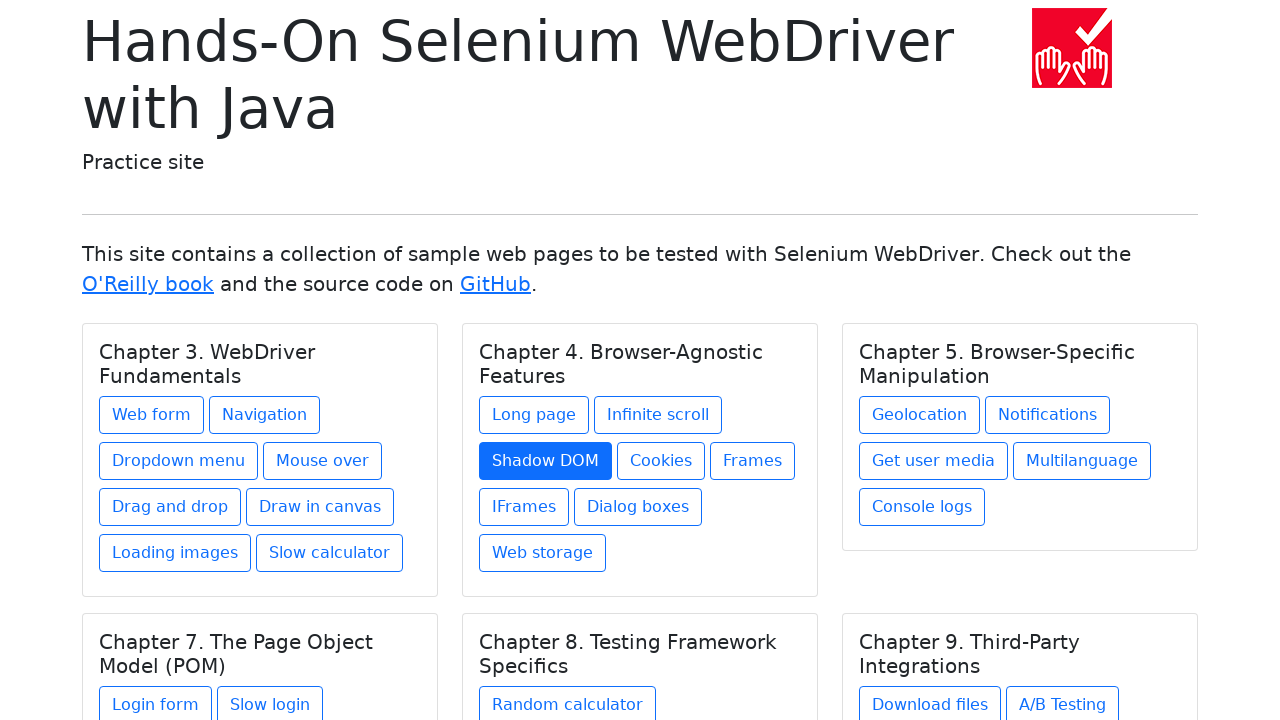

Retrieved link text: Cookies
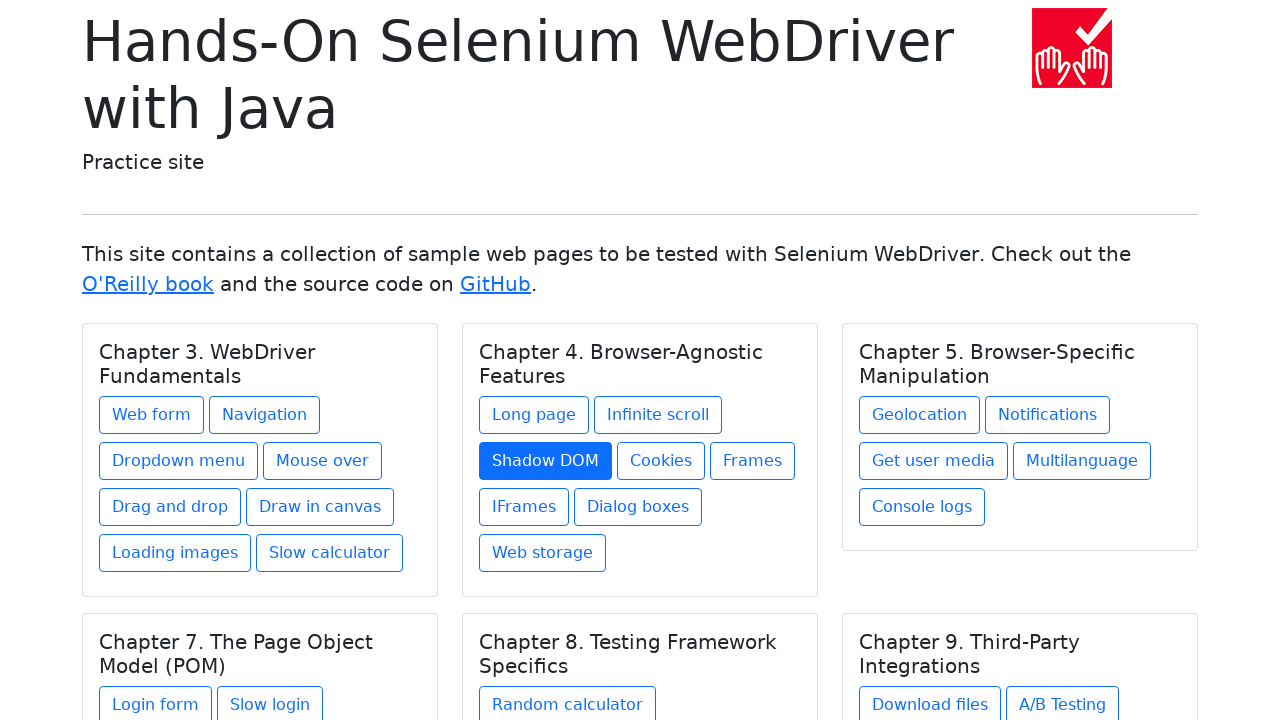

Clicked link 'Cookies' from chapter 'Chapter 4. Browser-Agnostic Features' at (661, 461) on h5.card-title >> nth=1 >> .. >> a >> nth=3
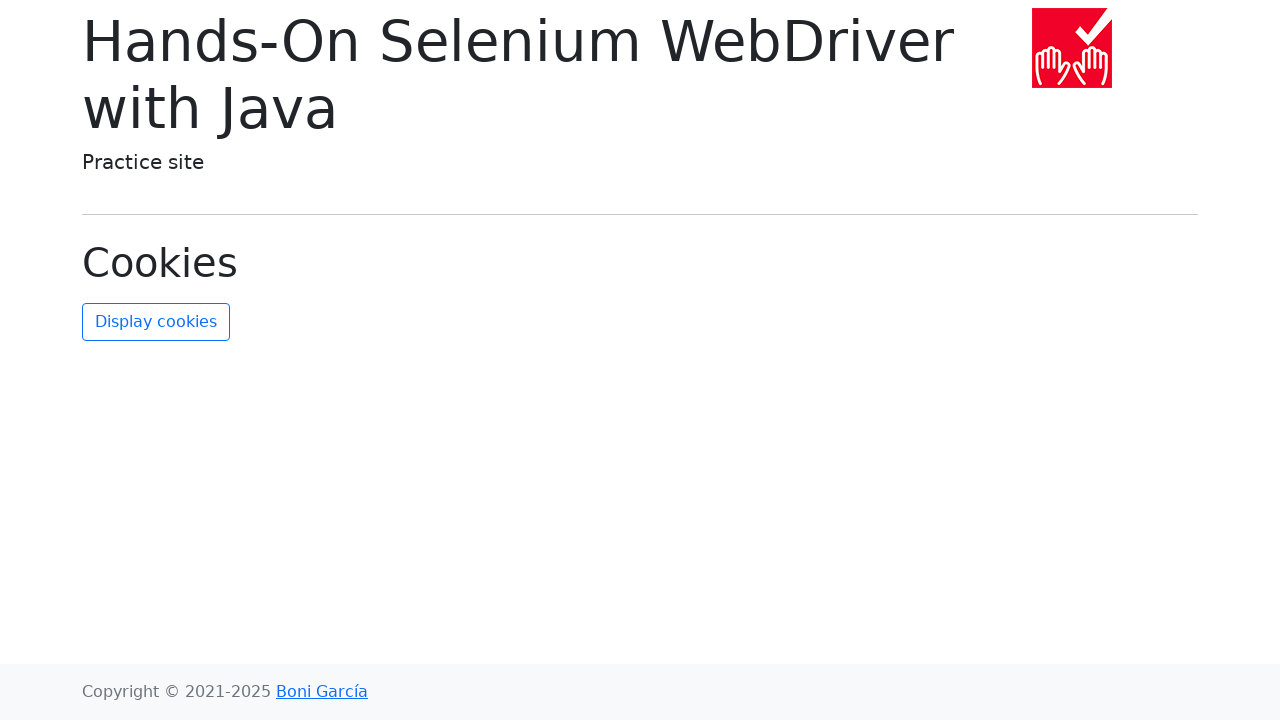

Navigated back to main page
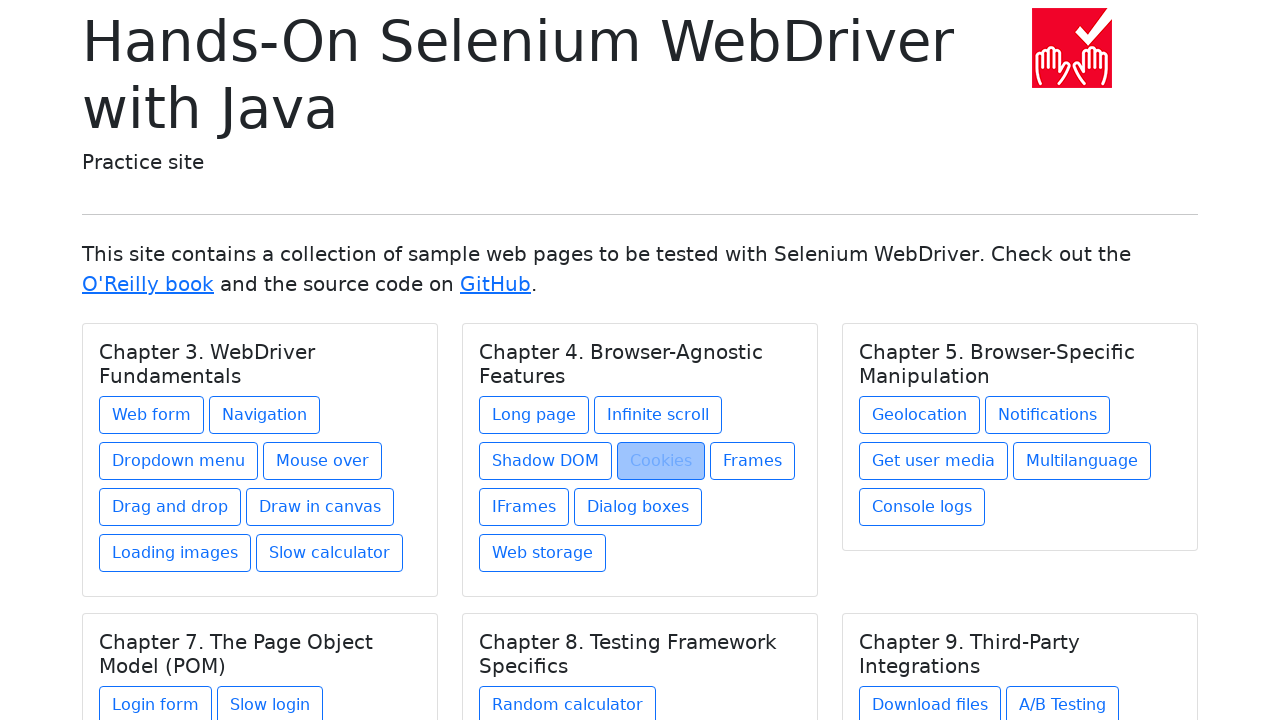

Re-located link 4 under chapter 1 to avoid stale reference
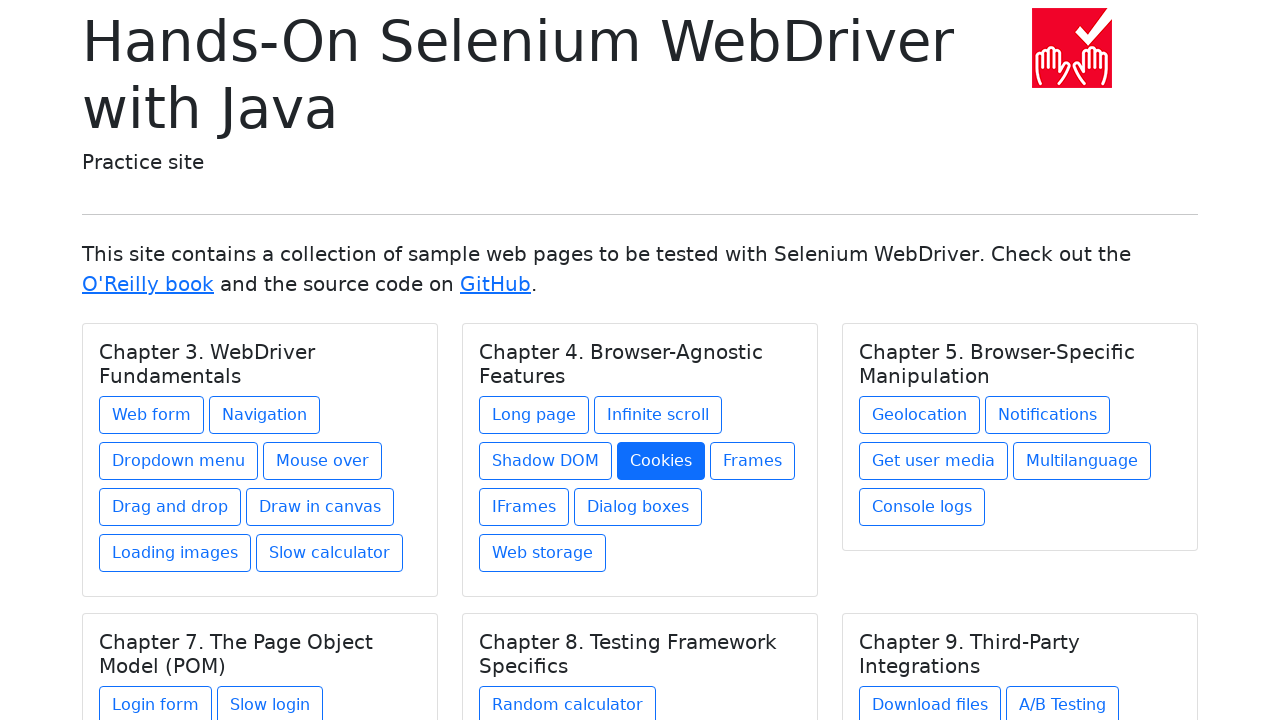

Retrieved link text: Frames
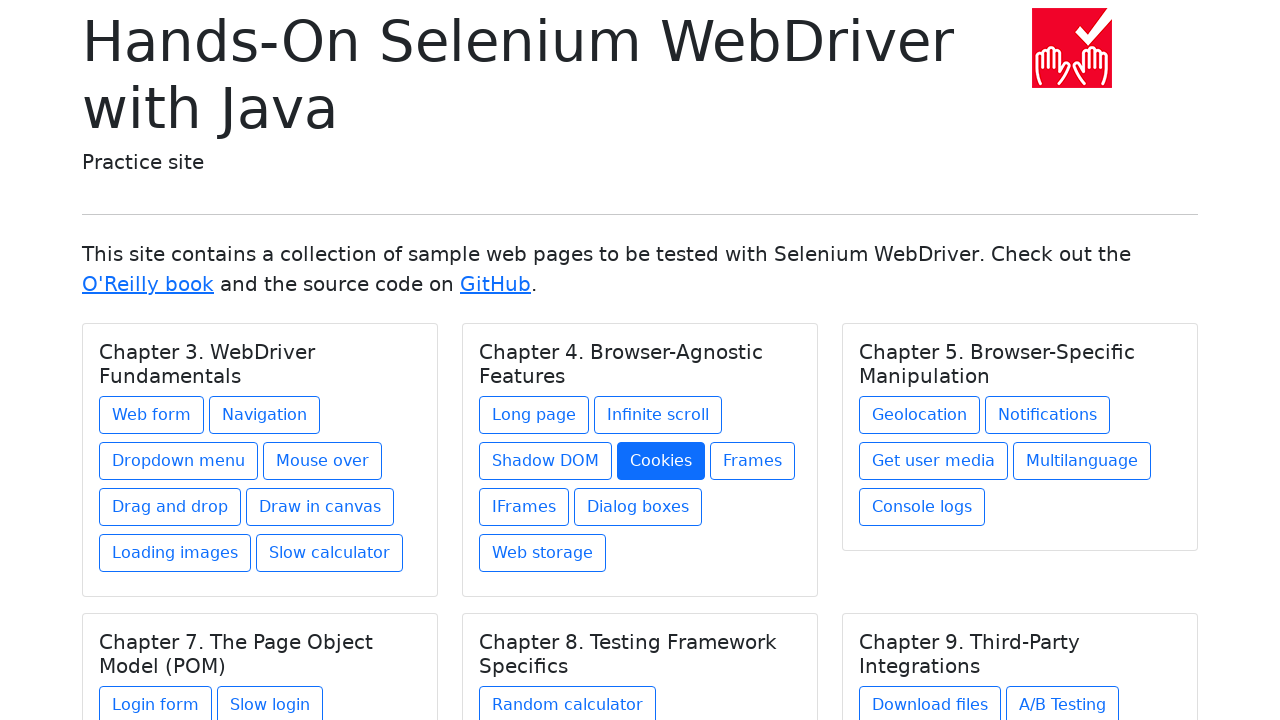

Clicked link 'Frames' from chapter 'Chapter 4. Browser-Agnostic Features' at (752, 461) on h5.card-title >> nth=1 >> .. >> a >> nth=4
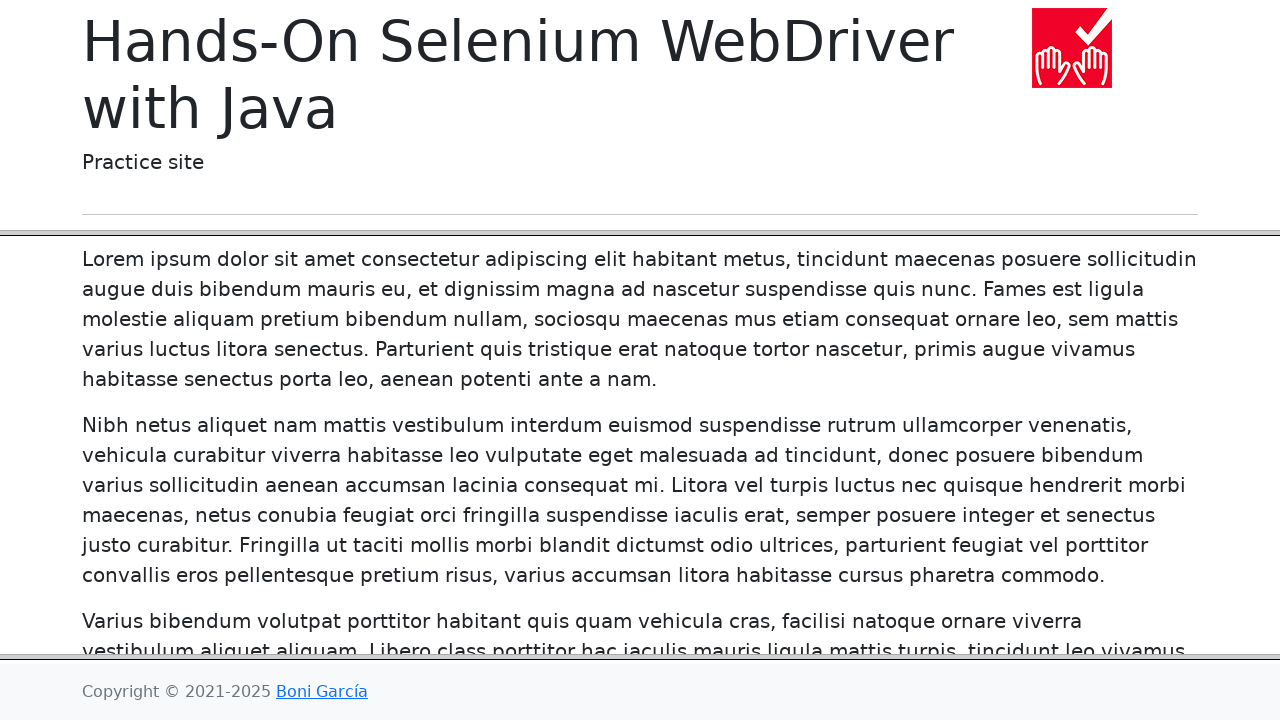

Navigated back to main page
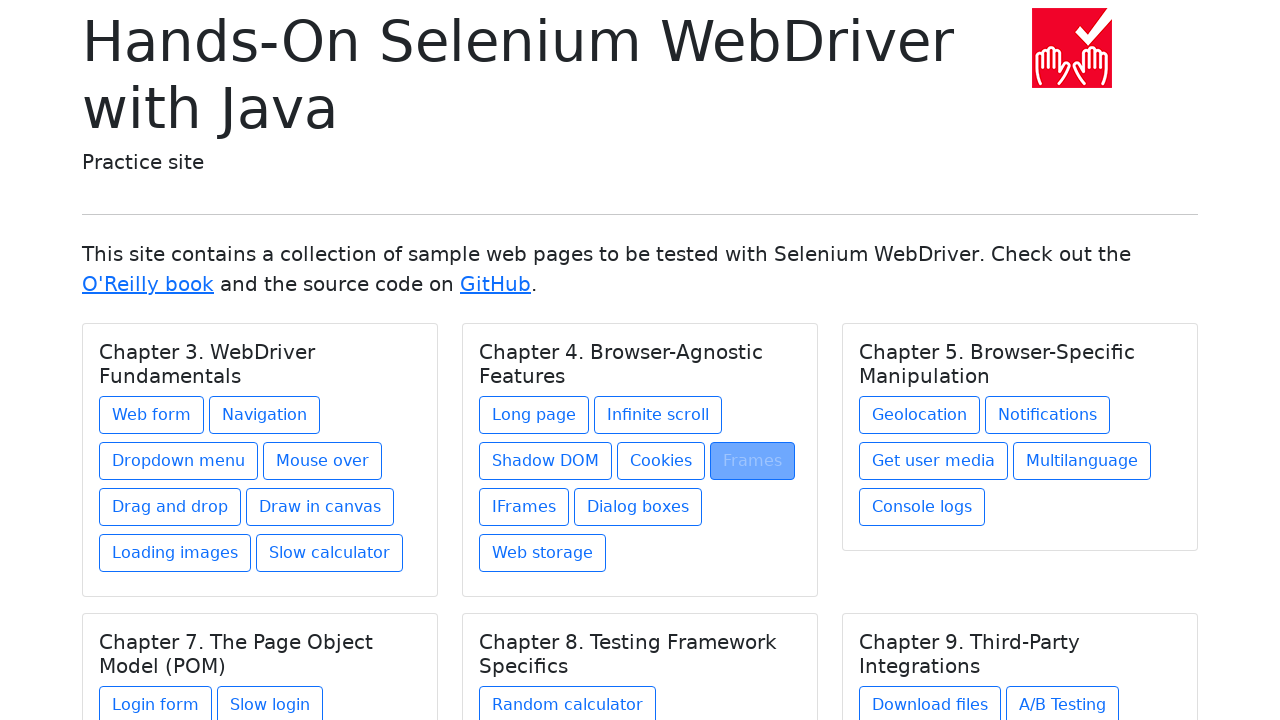

Re-located link 5 under chapter 1 to avoid stale reference
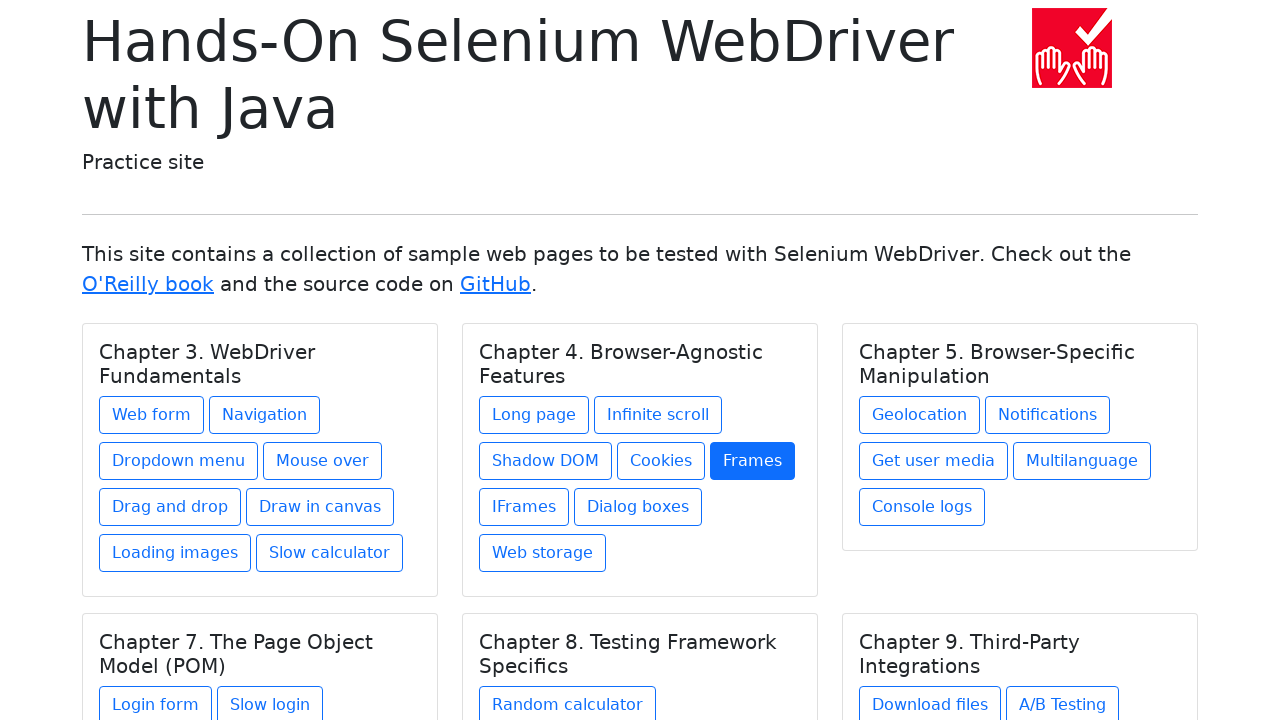

Retrieved link text: IFrames
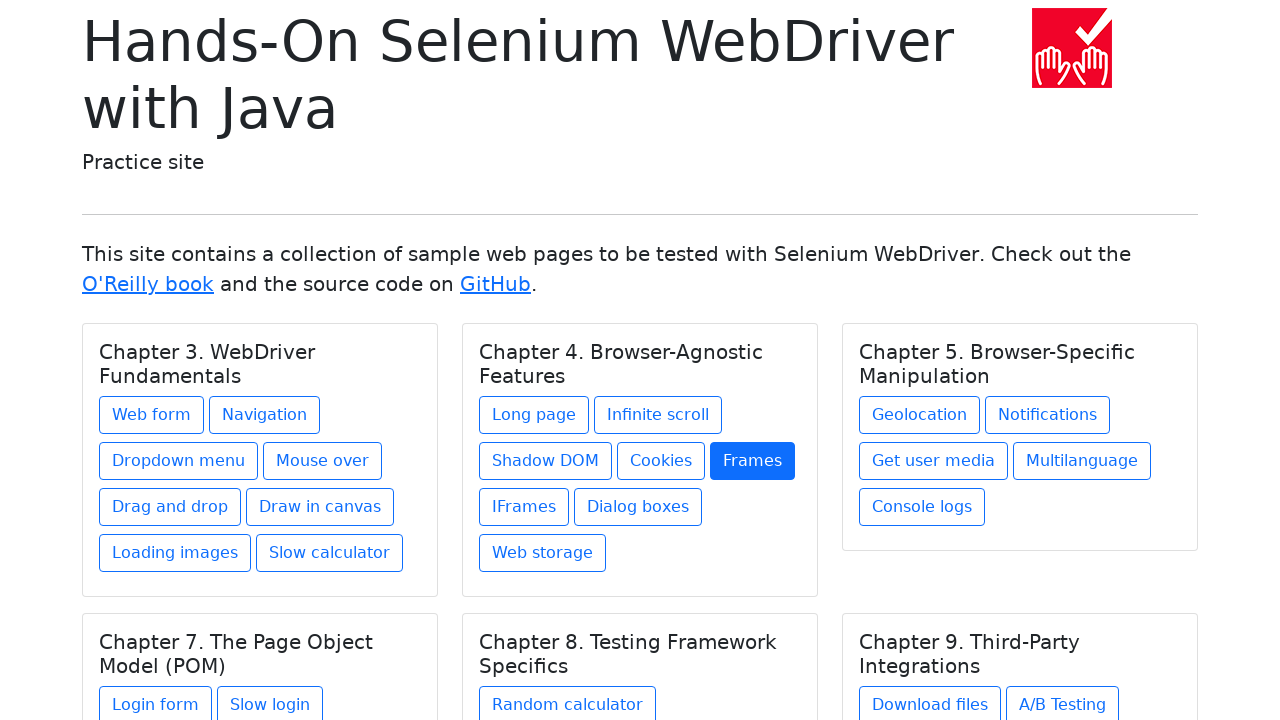

Clicked link 'IFrames' from chapter 'Chapter 4. Browser-Agnostic Features' at (524, 507) on h5.card-title >> nth=1 >> .. >> a >> nth=5
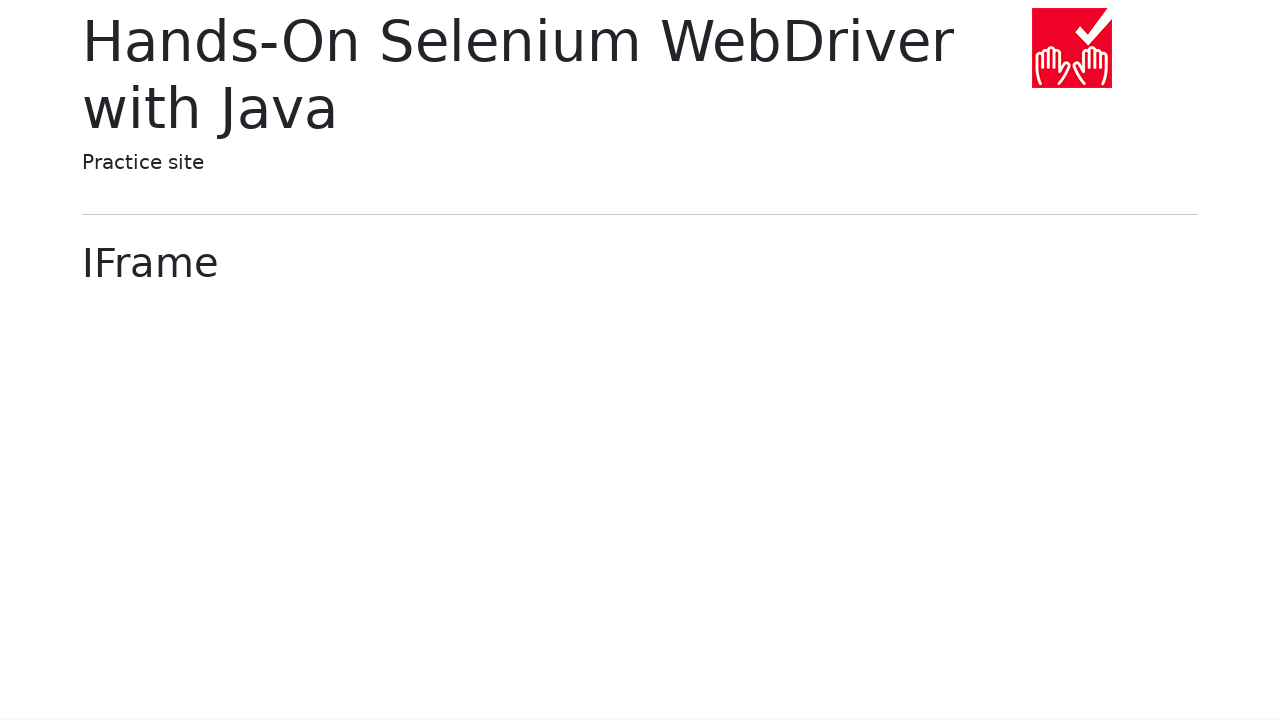

Navigated back to main page
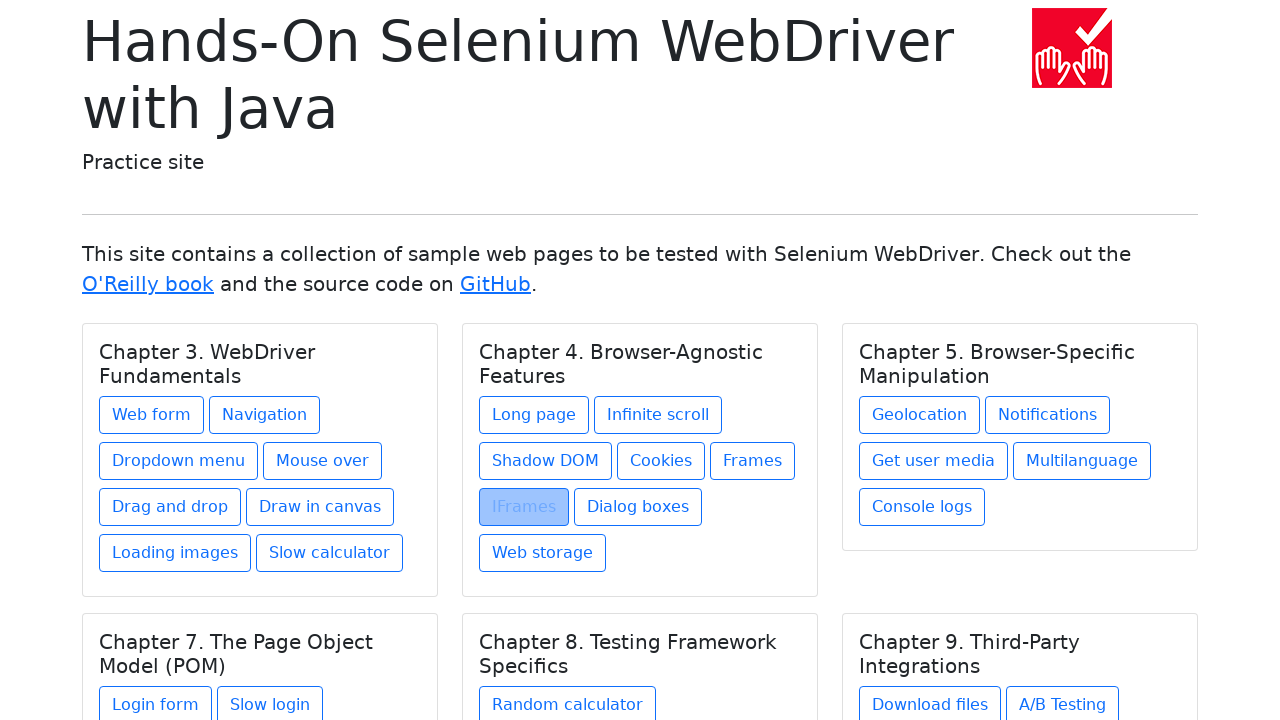

Re-located link 6 under chapter 1 to avoid stale reference
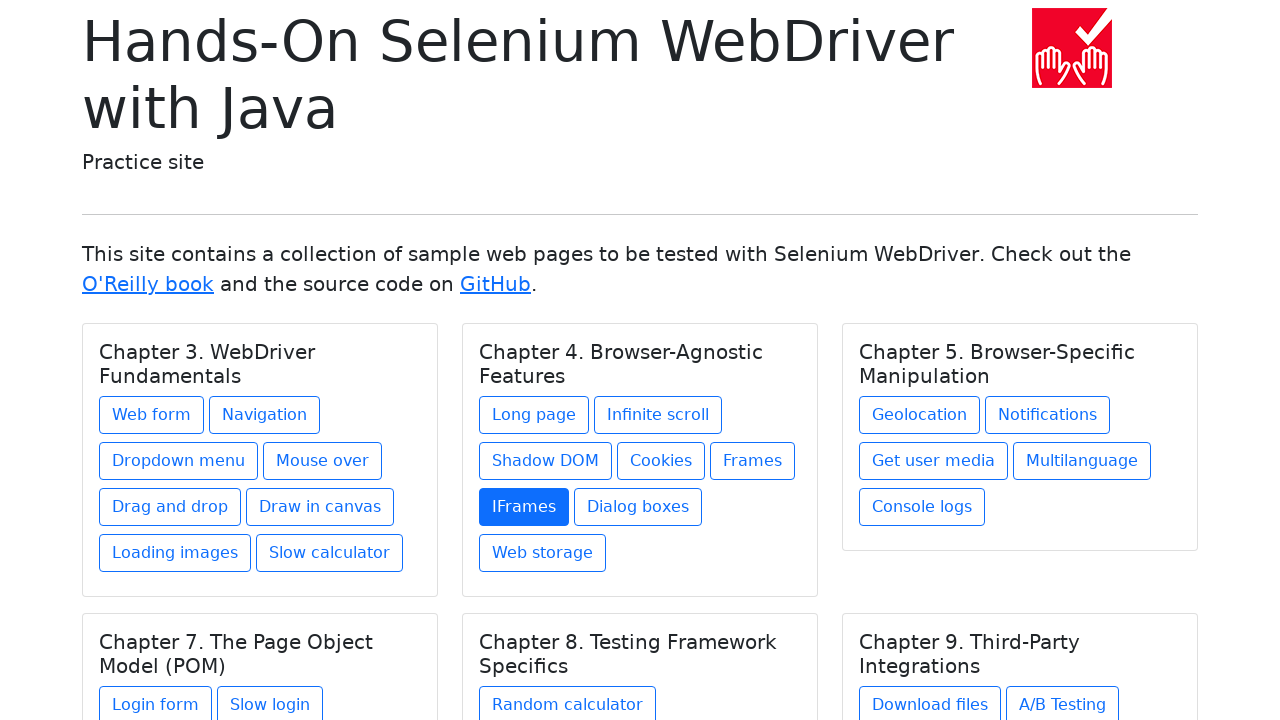

Retrieved link text: Dialog boxes
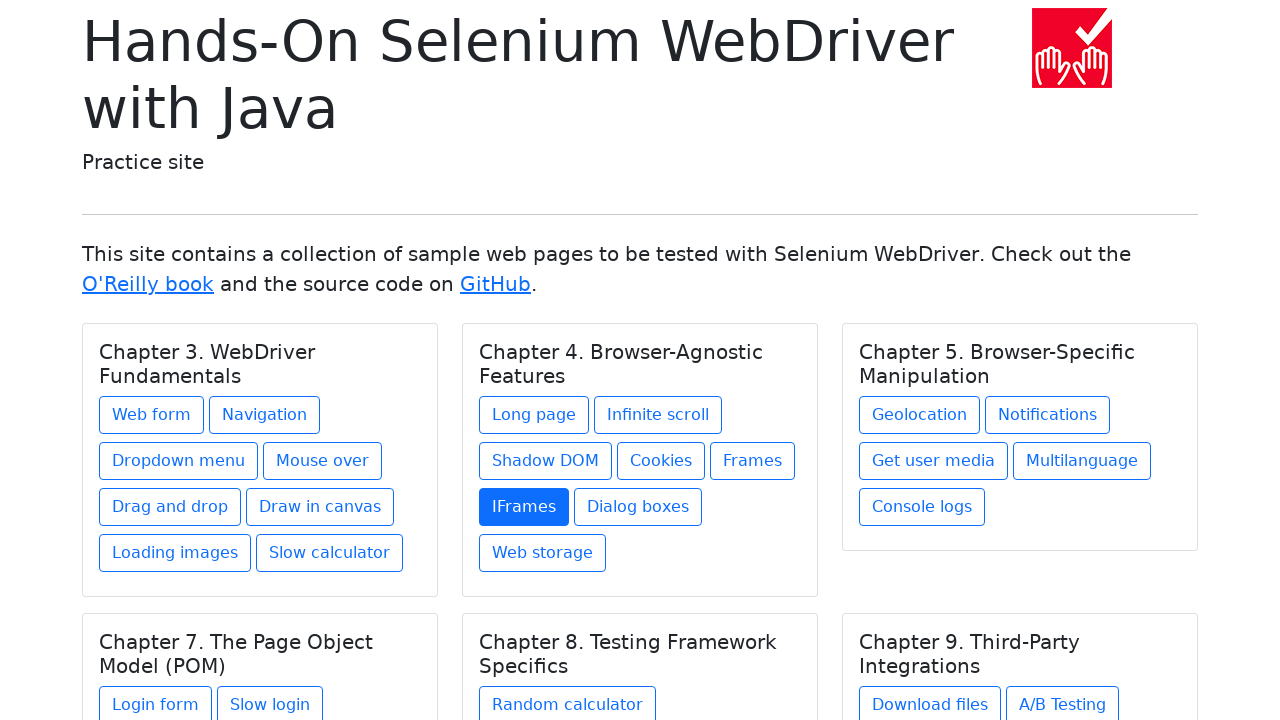

Clicked link 'Dialog boxes' from chapter 'Chapter 4. Browser-Agnostic Features' at (638, 507) on h5.card-title >> nth=1 >> .. >> a >> nth=6
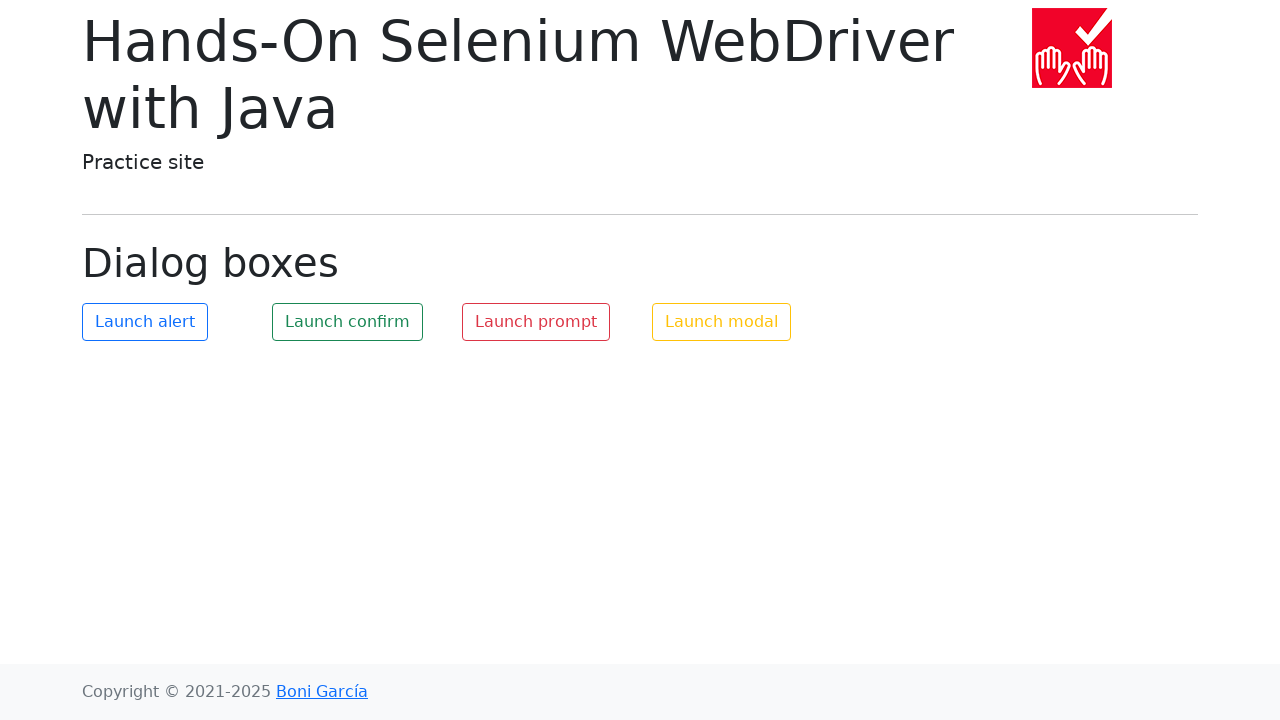

Navigated back to main page
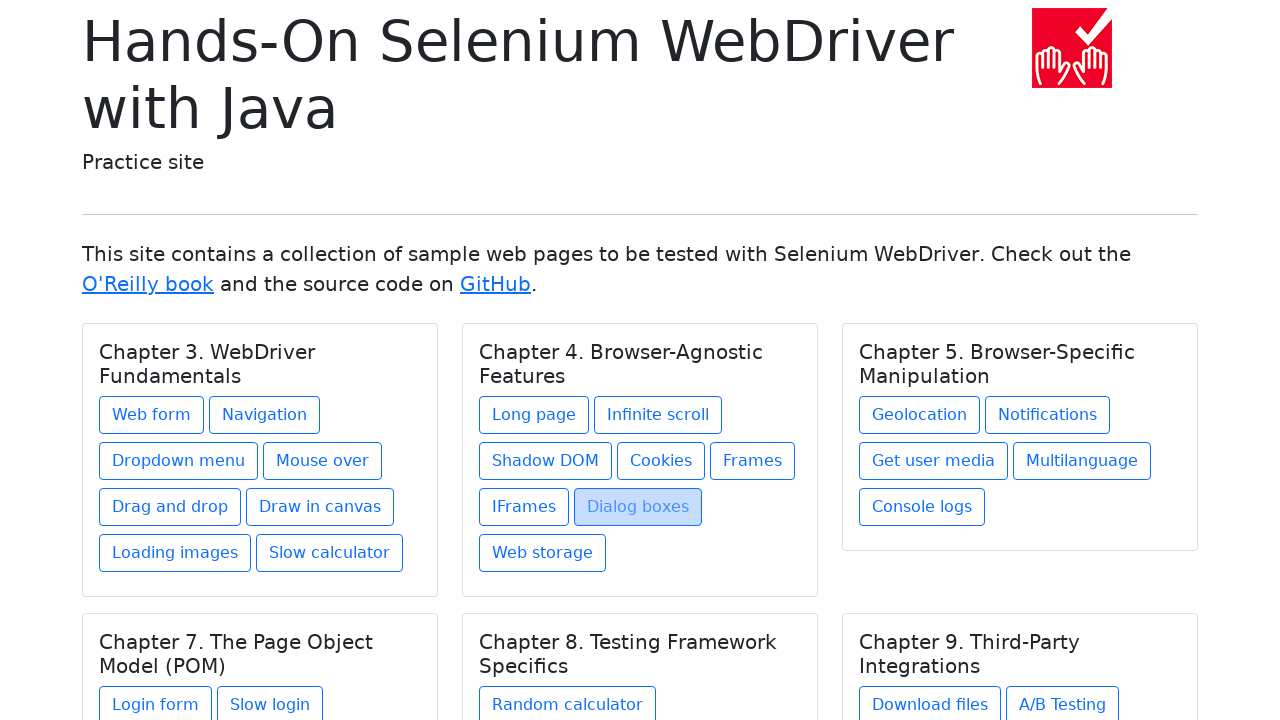

Re-located link 7 under chapter 1 to avoid stale reference
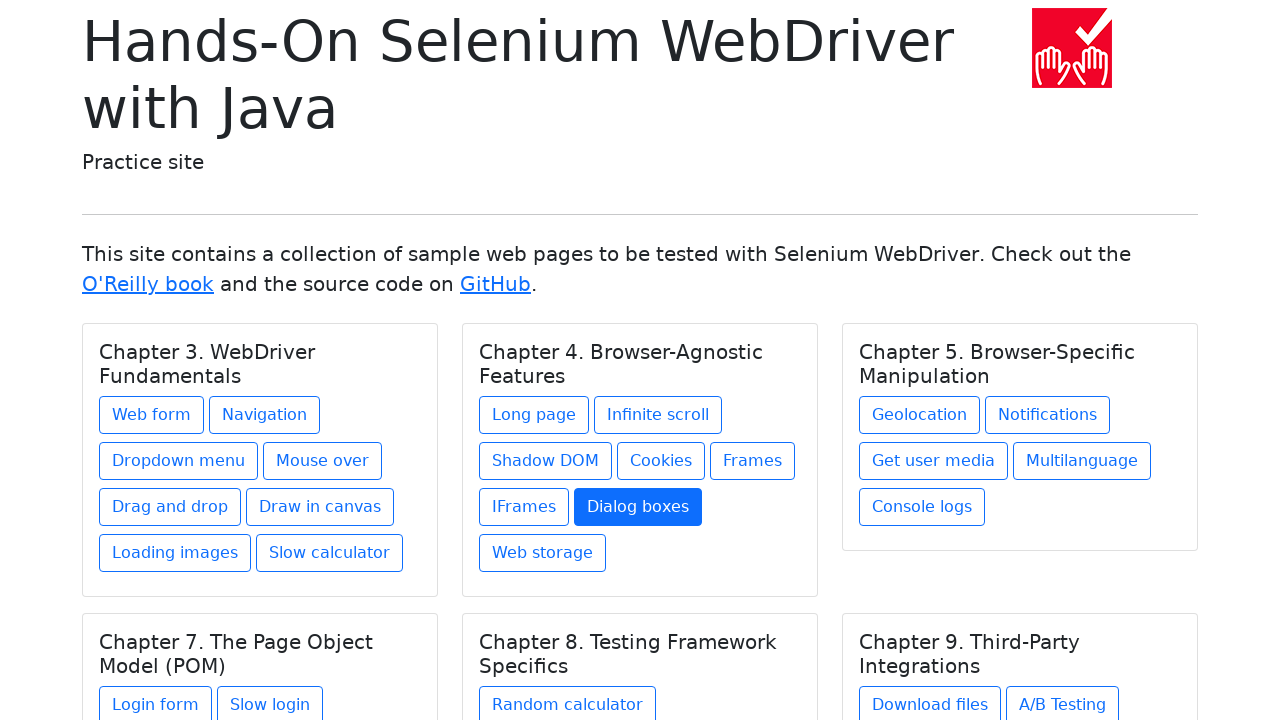

Retrieved link text: Web storage
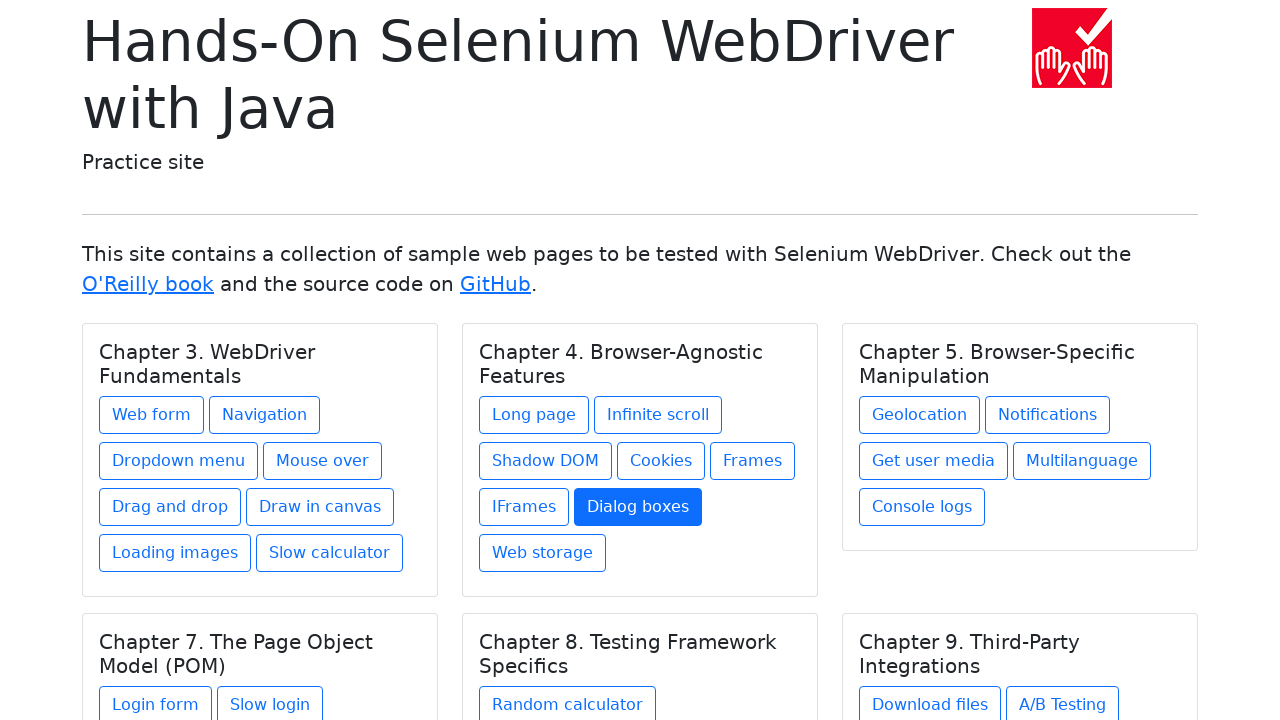

Clicked link 'Web storage' from chapter 'Chapter 4. Browser-Agnostic Features' at (542, 553) on h5.card-title >> nth=1 >> .. >> a >> nth=7
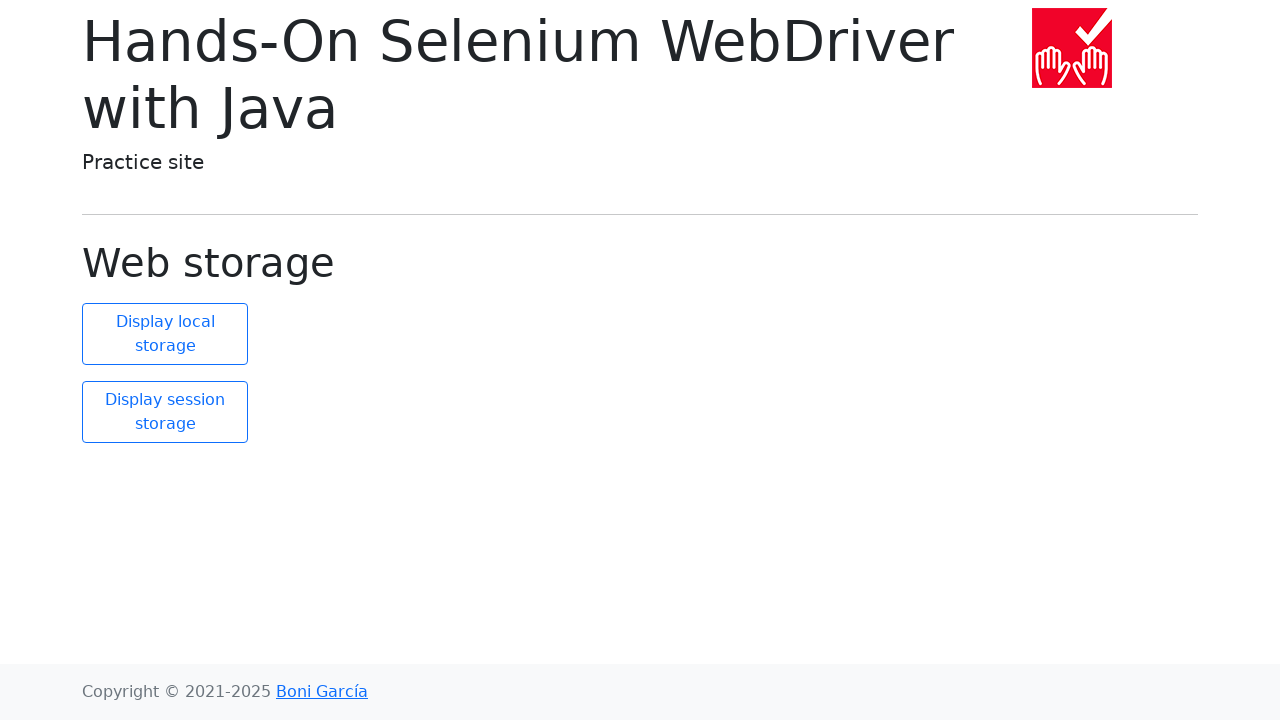

Navigated back to main page
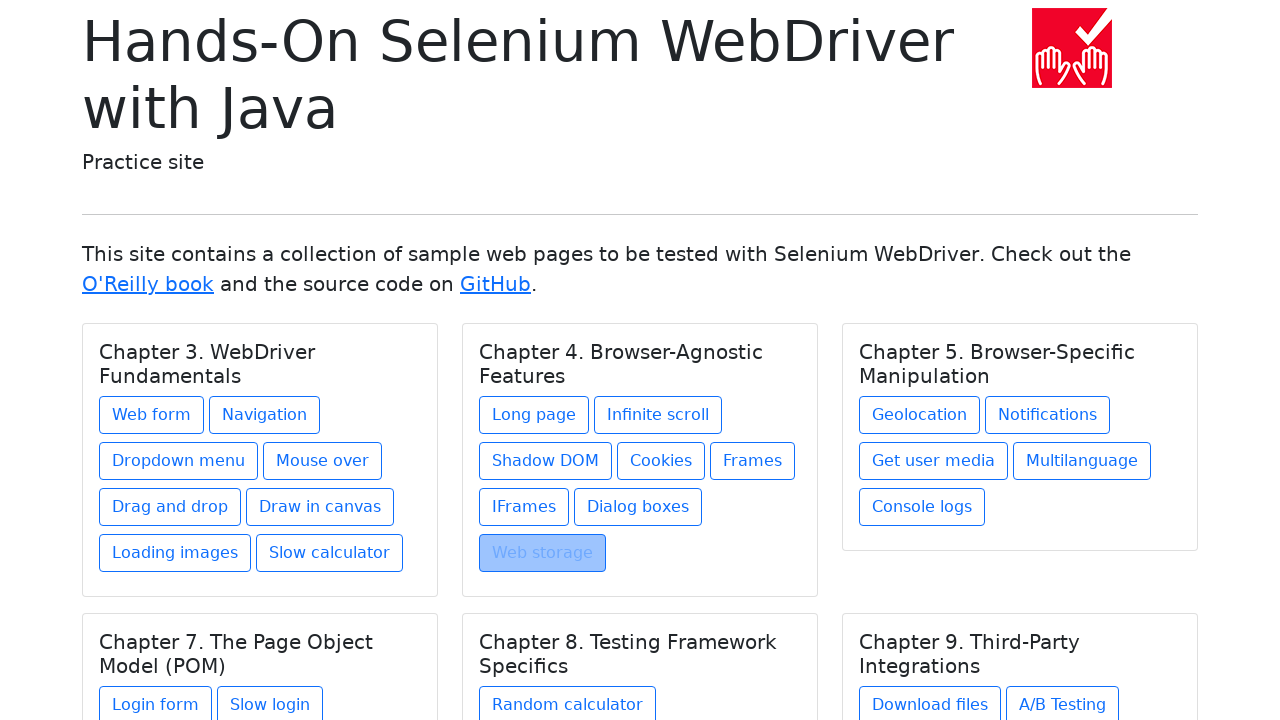

Re-located chapter 2 to avoid stale reference
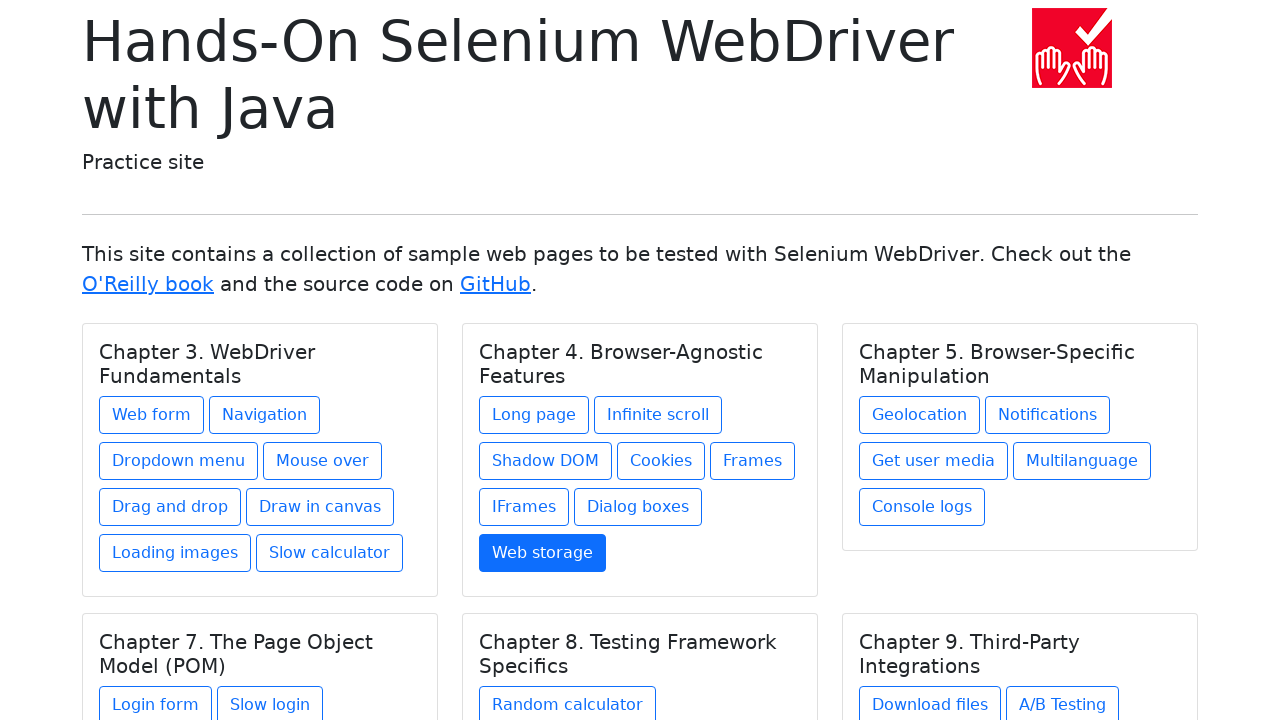

Retrieved chapter text: Chapter 5. Browser-Specific Manipulation
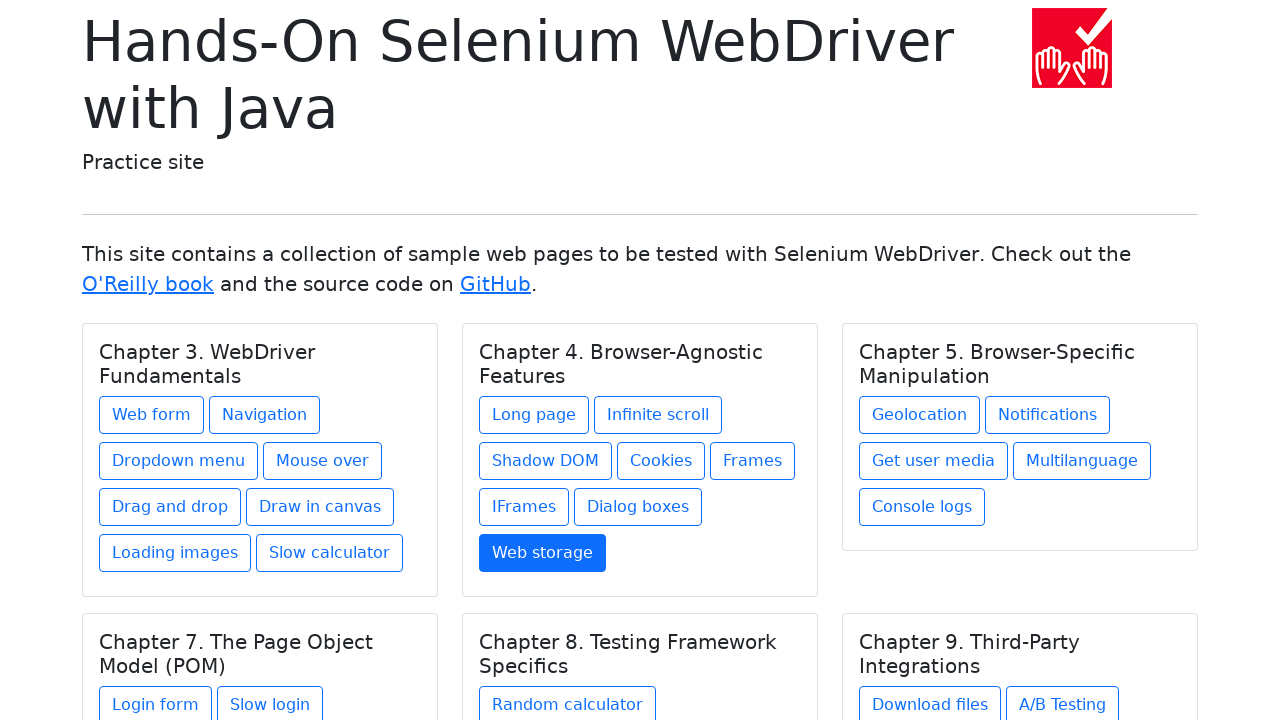

Found 5 links under chapter 'Chapter 5. Browser-Specific Manipulation'
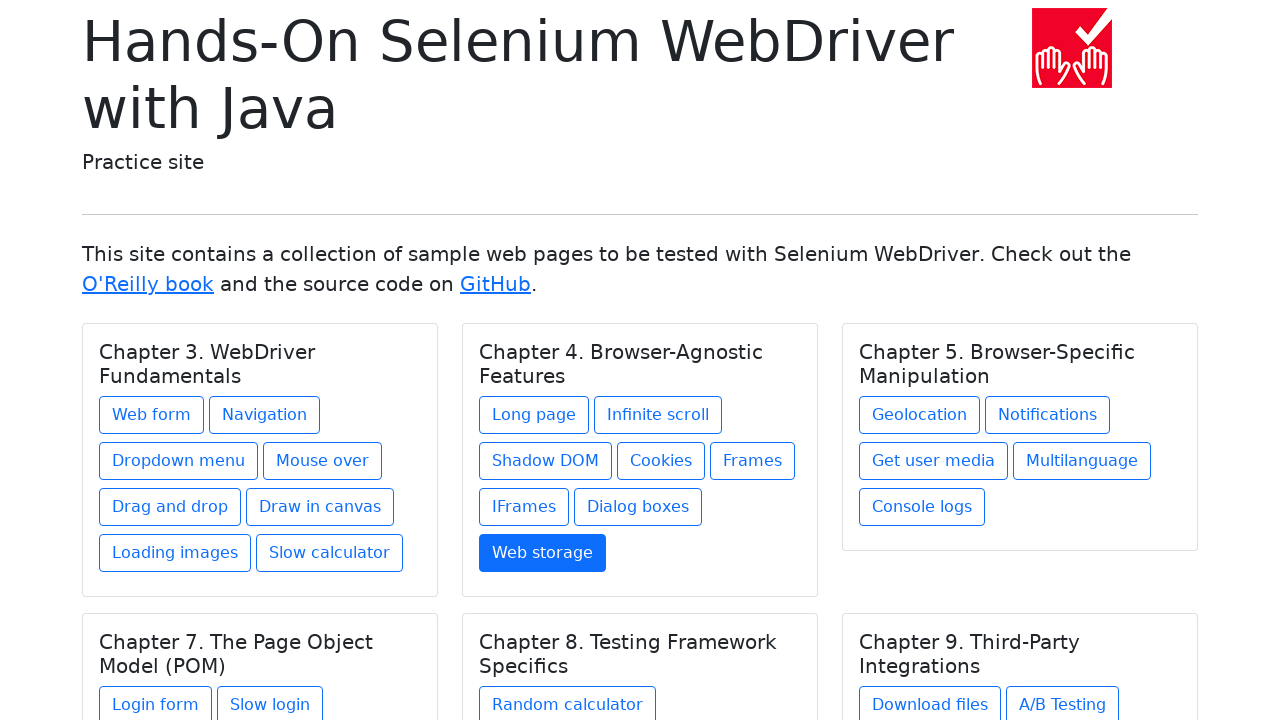

Re-located link 0 under chapter 2 to avoid stale reference
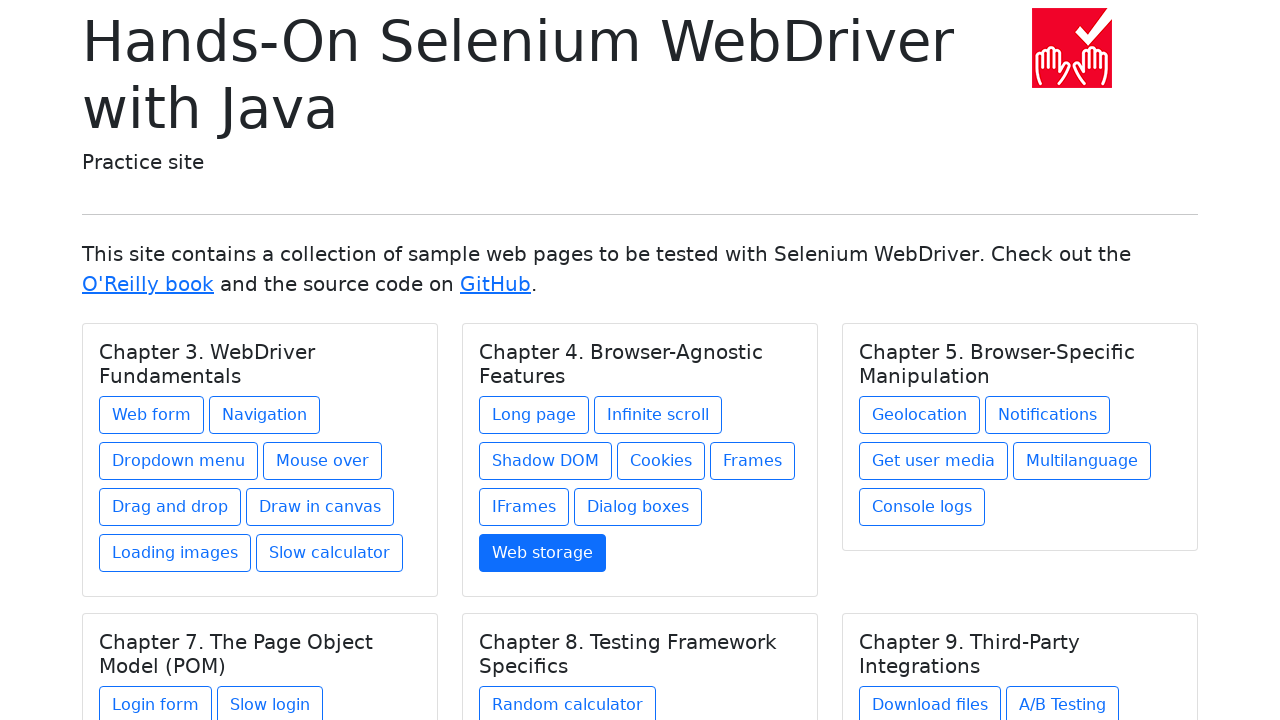

Retrieved link text: Geolocation
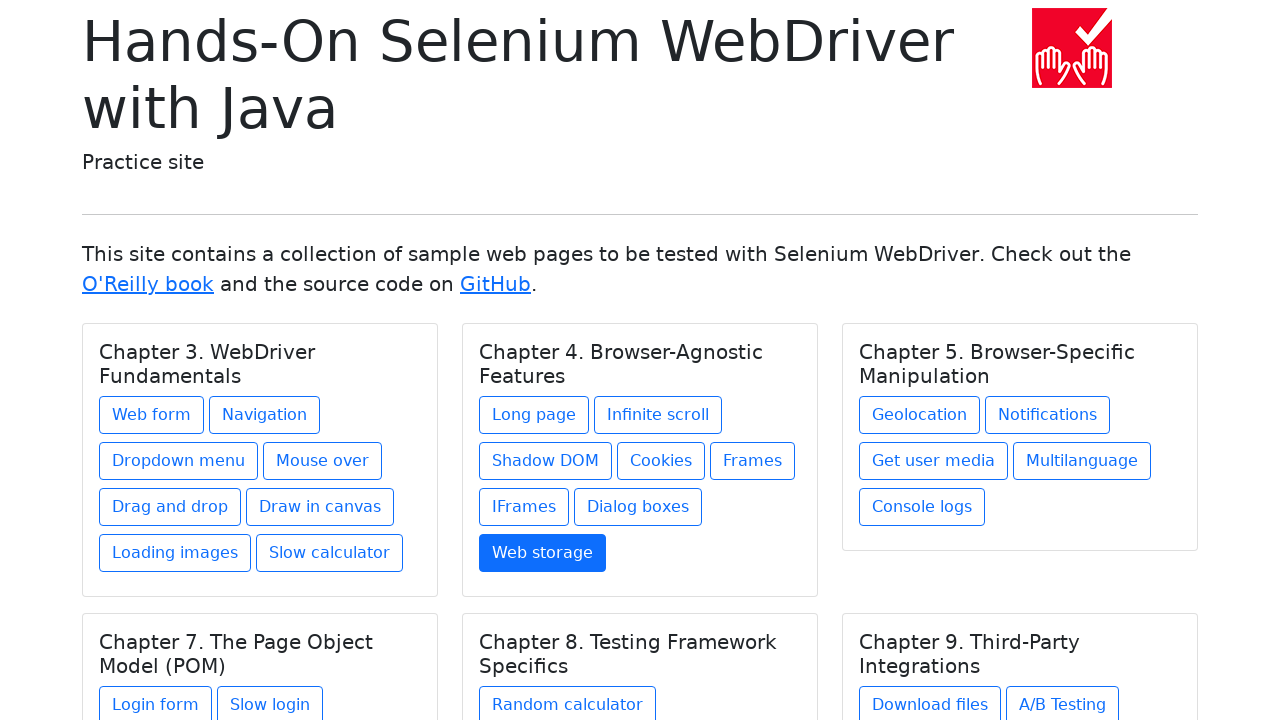

Clicked link 'Geolocation' from chapter 'Chapter 5. Browser-Specific Manipulation' at (920, 415) on h5.card-title >> nth=2 >> .. >> a >> nth=0
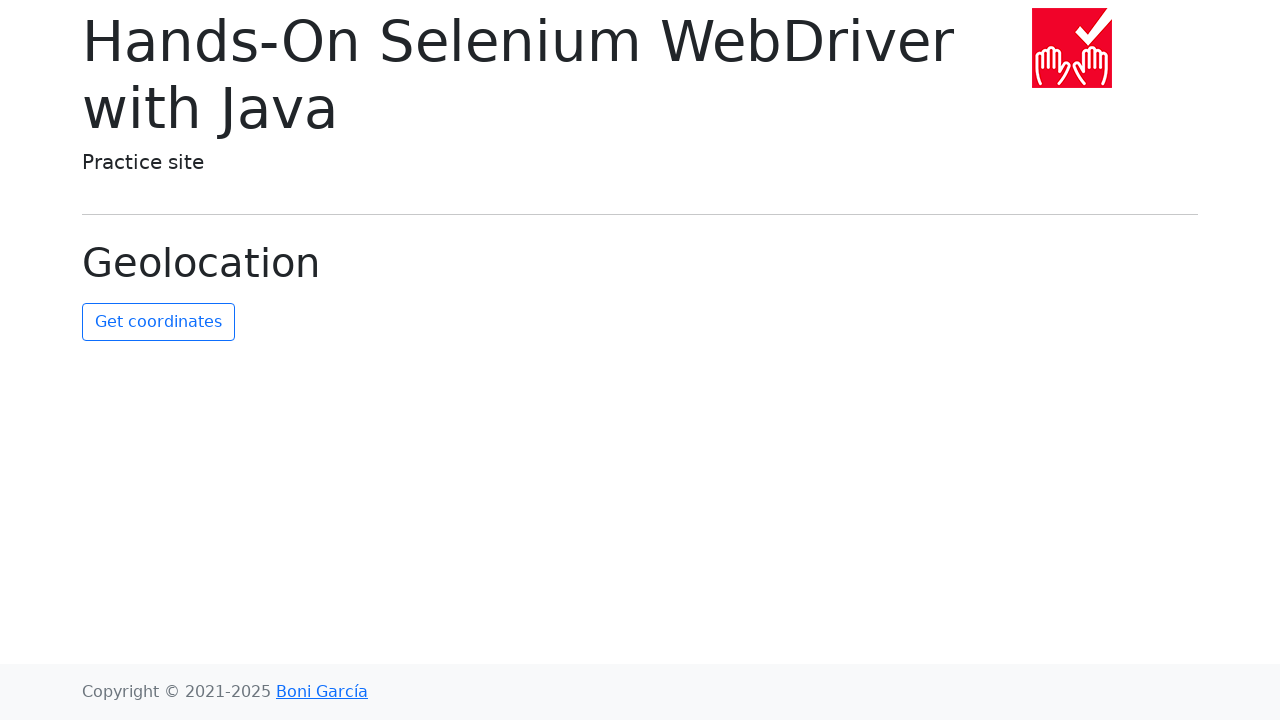

Navigated back to main page
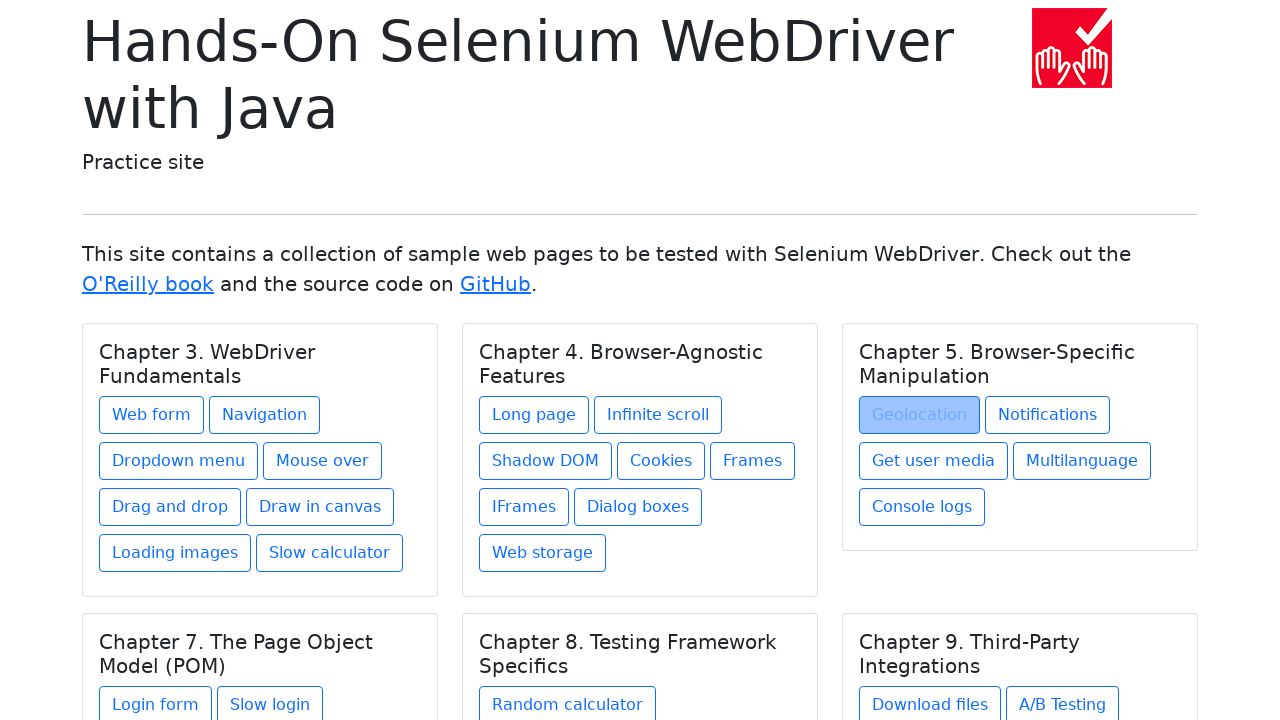

Re-located link 1 under chapter 2 to avoid stale reference
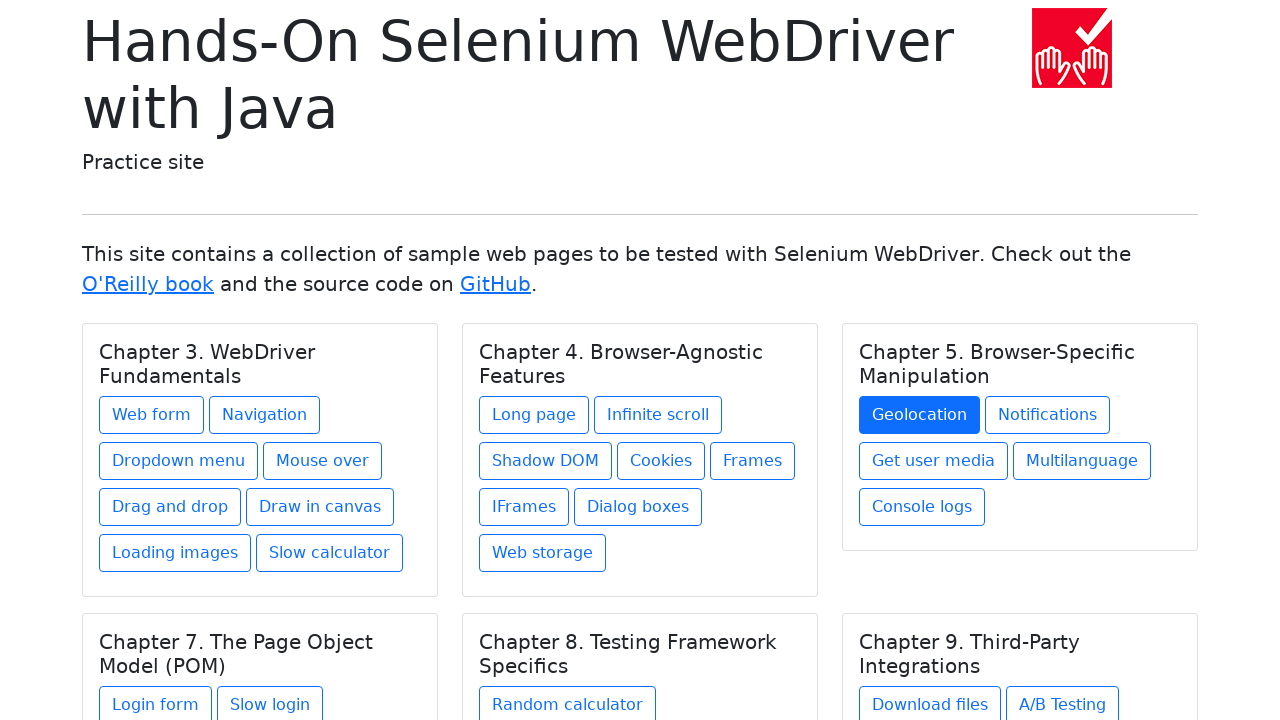

Retrieved link text: Notifications
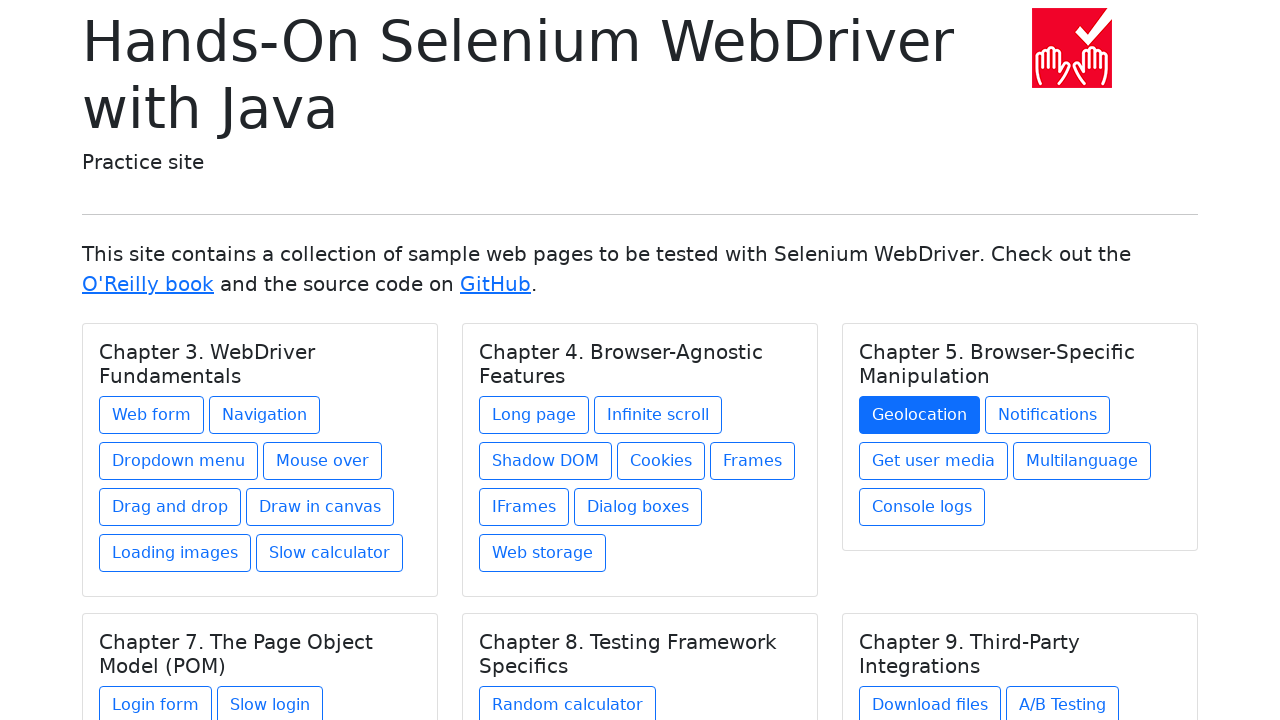

Clicked link 'Notifications' from chapter 'Chapter 5. Browser-Specific Manipulation' at (1048, 415) on h5.card-title >> nth=2 >> .. >> a >> nth=1
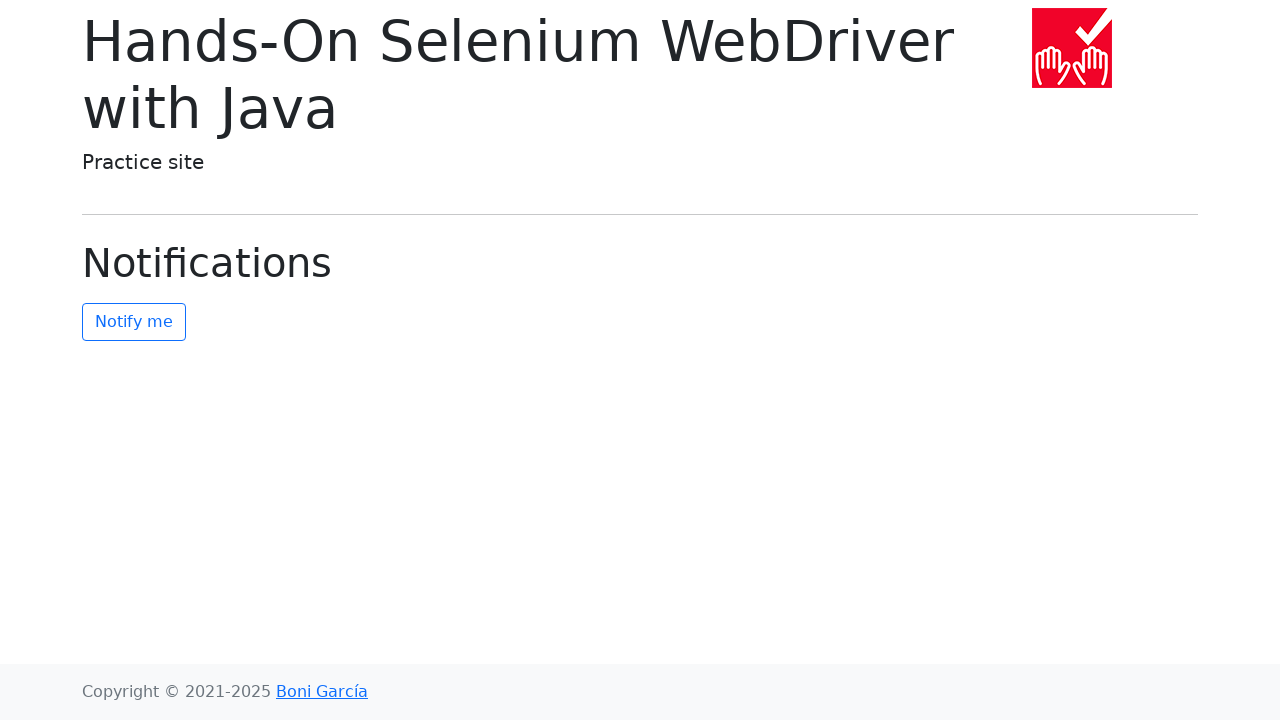

Navigated back to main page
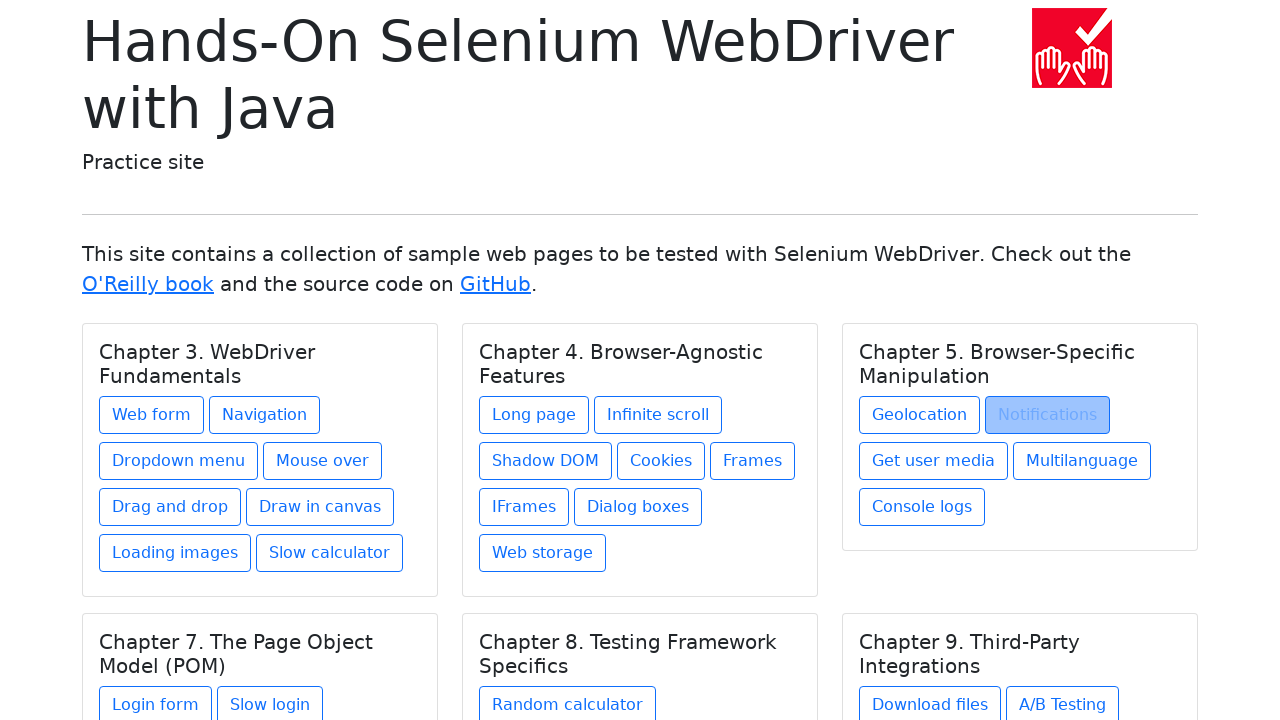

Re-located link 2 under chapter 2 to avoid stale reference
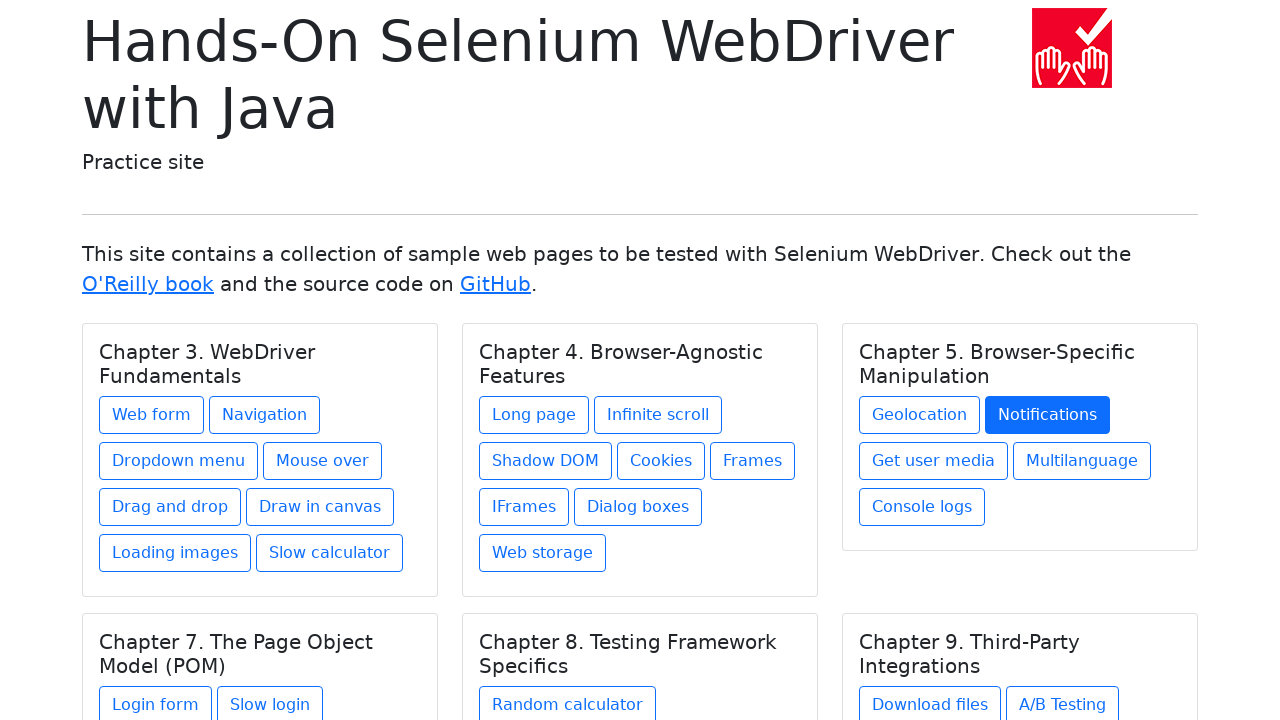

Retrieved link text: Get user media
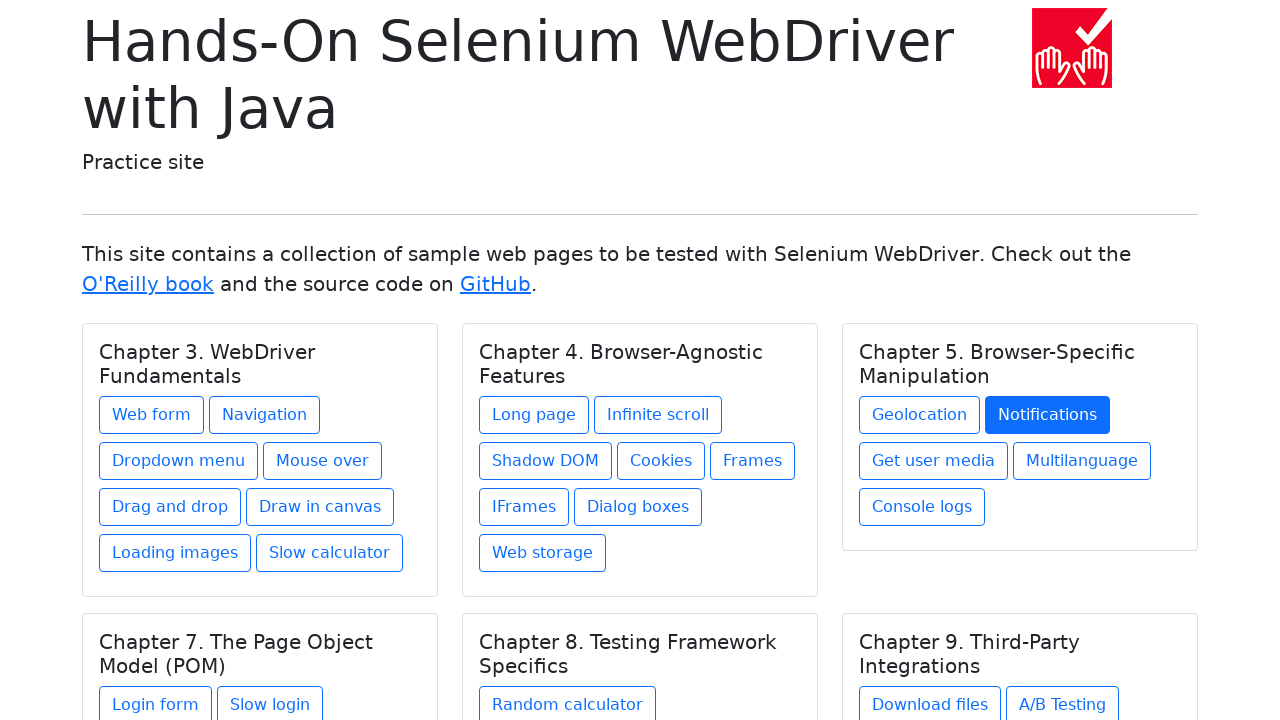

Clicked link 'Get user media' from chapter 'Chapter 5. Browser-Specific Manipulation' at (934, 461) on h5.card-title >> nth=2 >> .. >> a >> nth=2
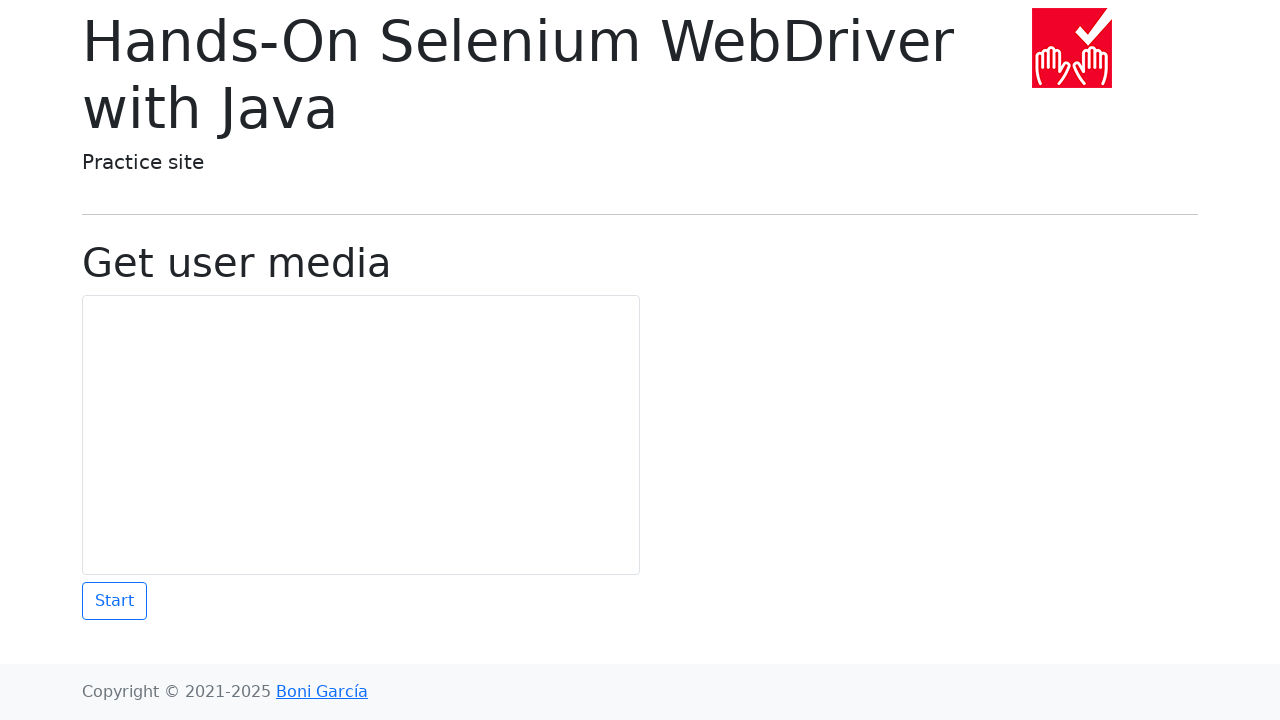

Navigated back to main page
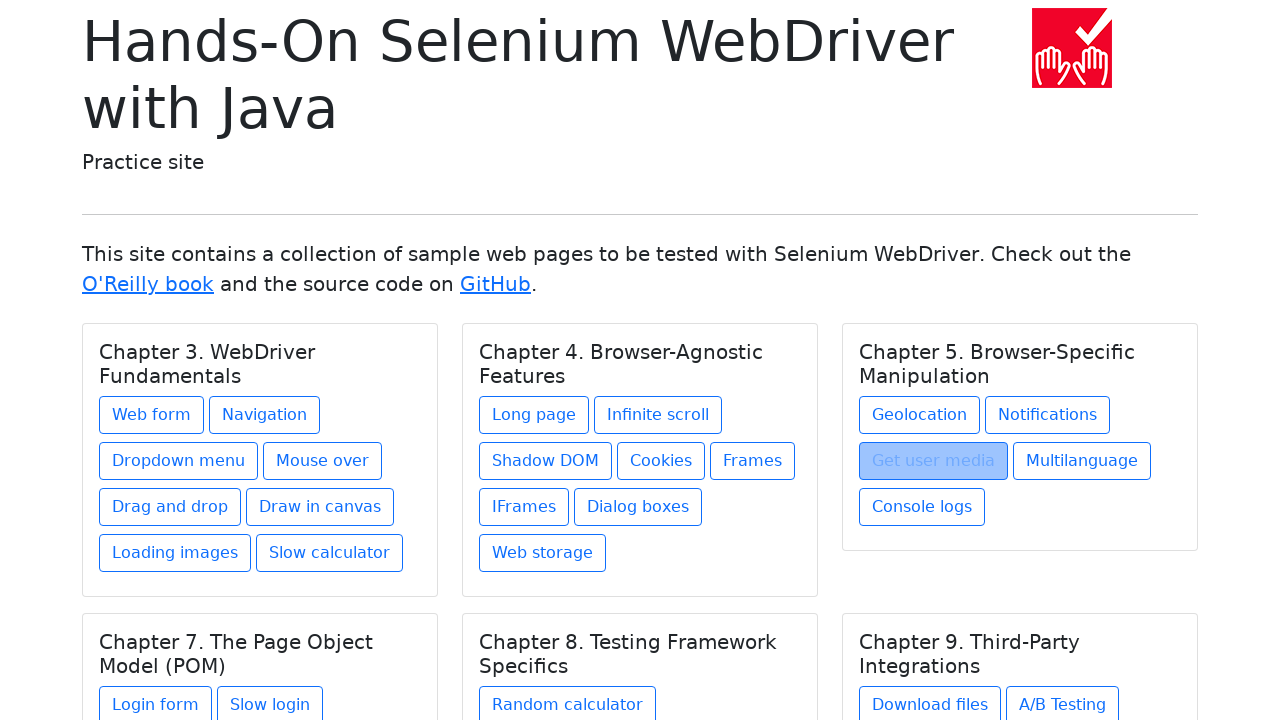

Re-located link 3 under chapter 2 to avoid stale reference
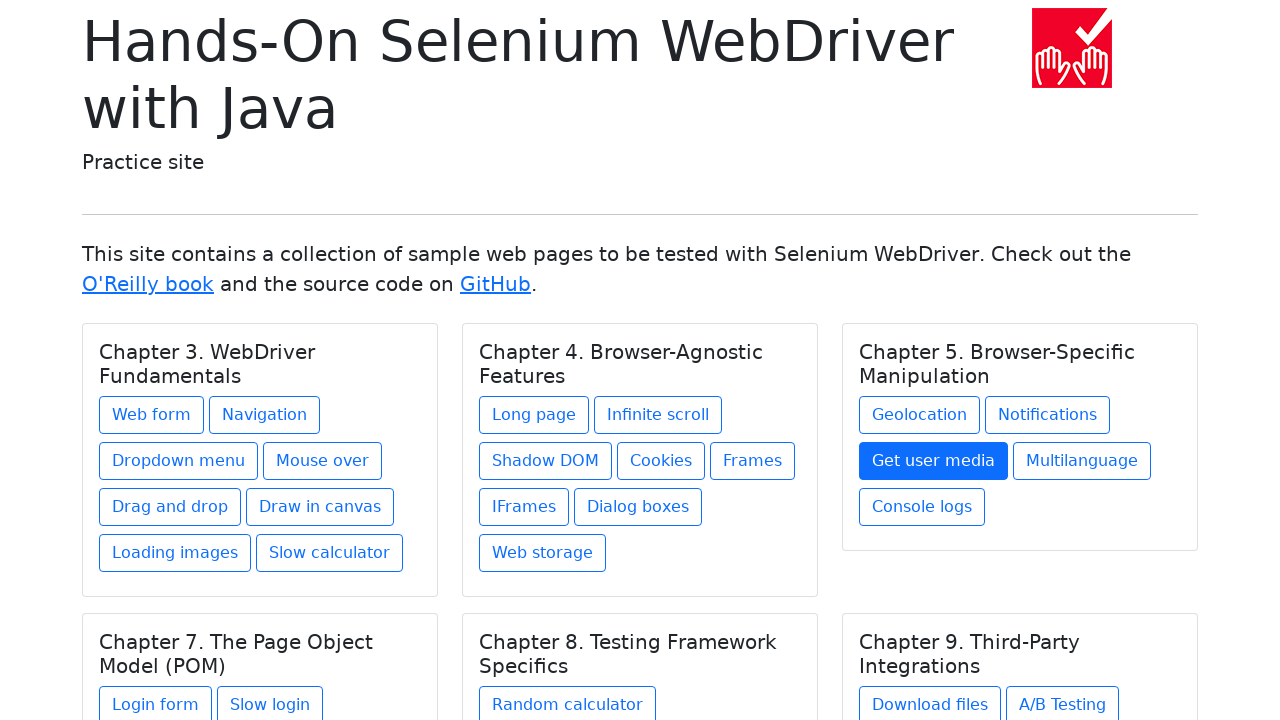

Retrieved link text: Multilanguage
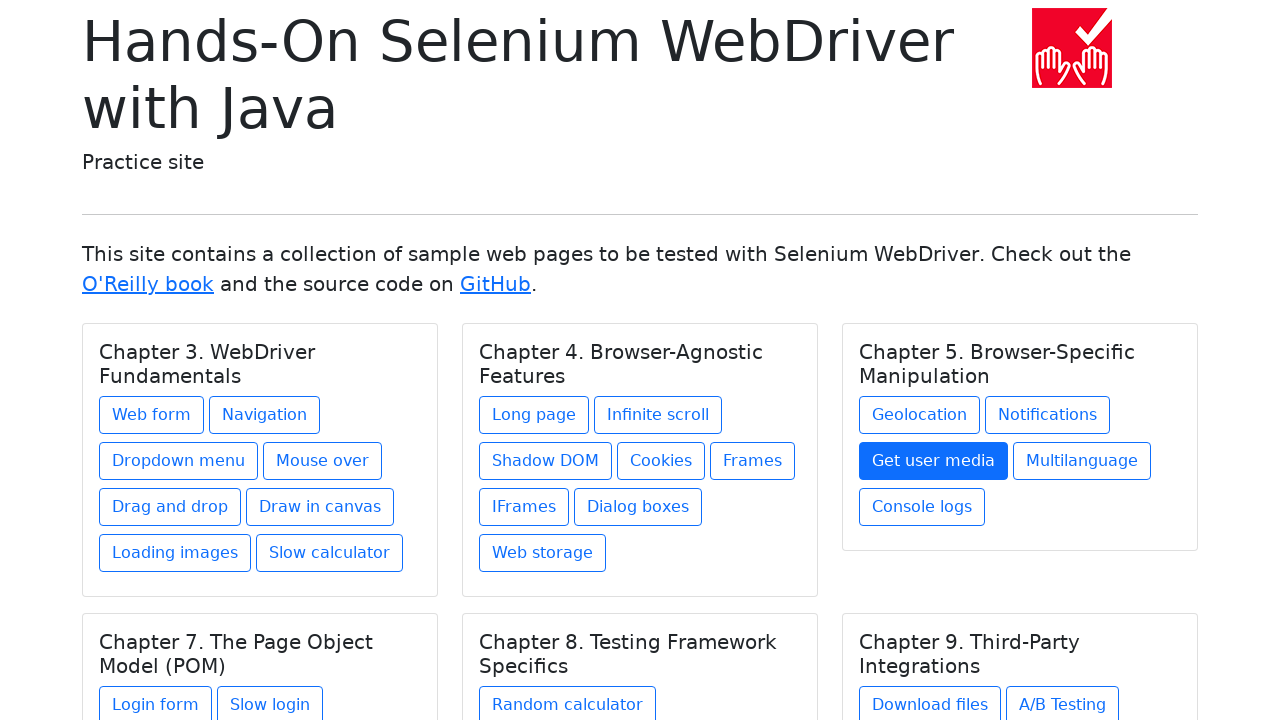

Clicked link 'Multilanguage' from chapter 'Chapter 5. Browser-Specific Manipulation' at (1082, 461) on h5.card-title >> nth=2 >> .. >> a >> nth=3
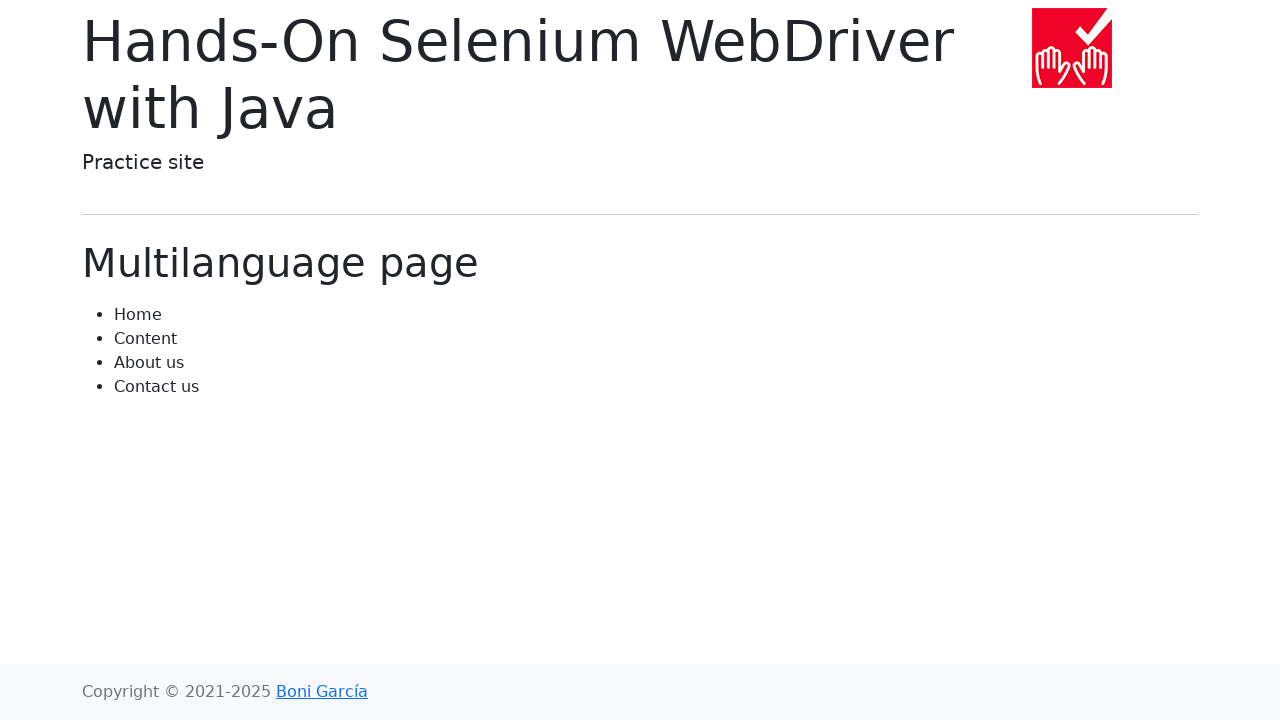

Navigated back to main page
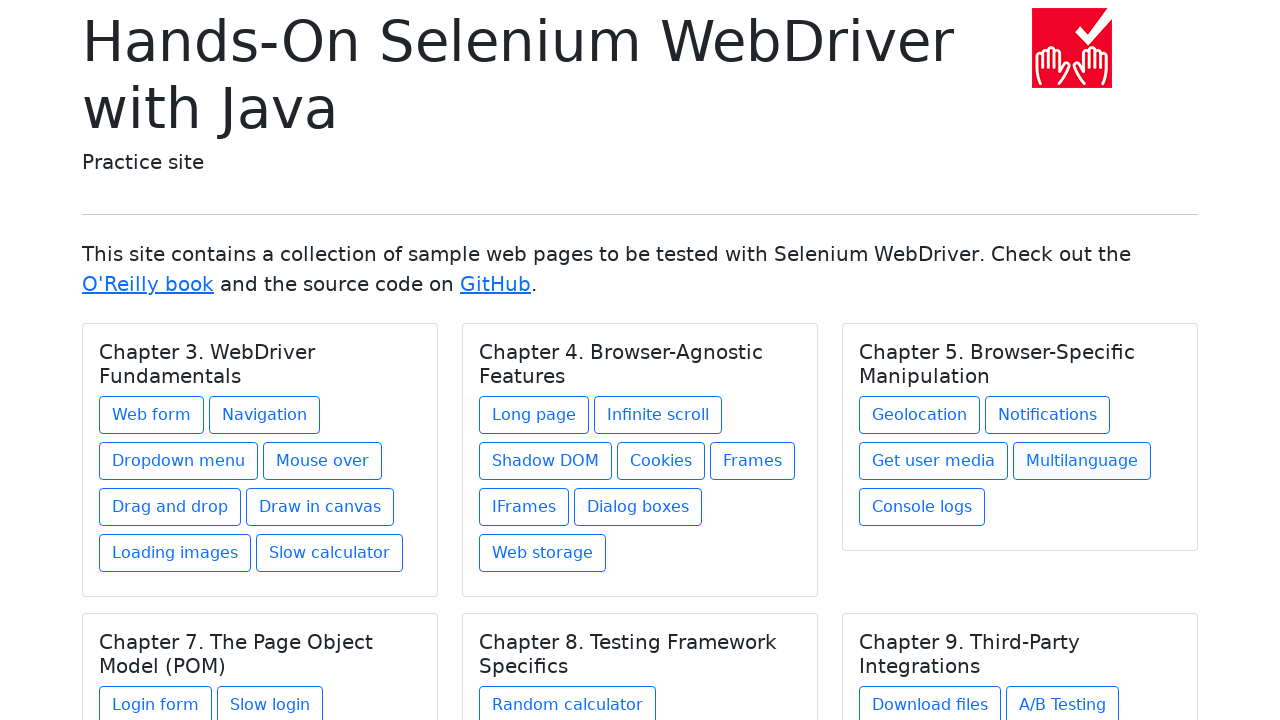

Re-located link 4 under chapter 2 to avoid stale reference
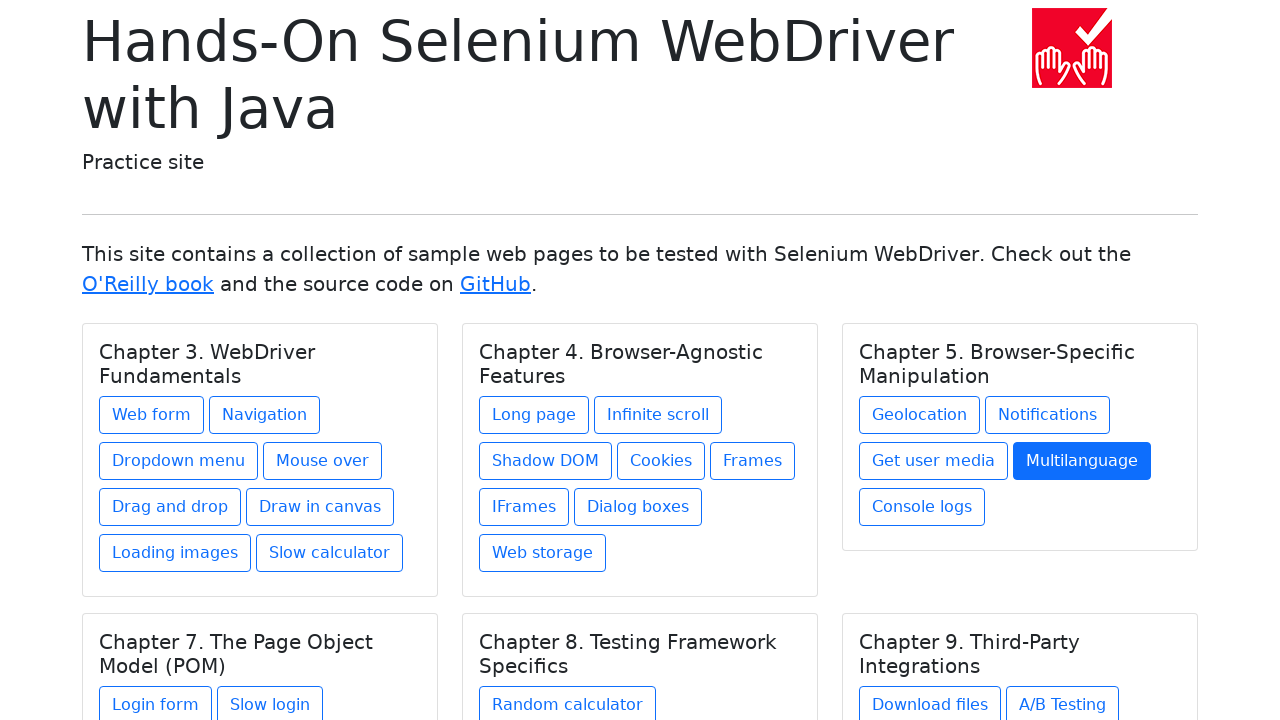

Retrieved link text: Console logs
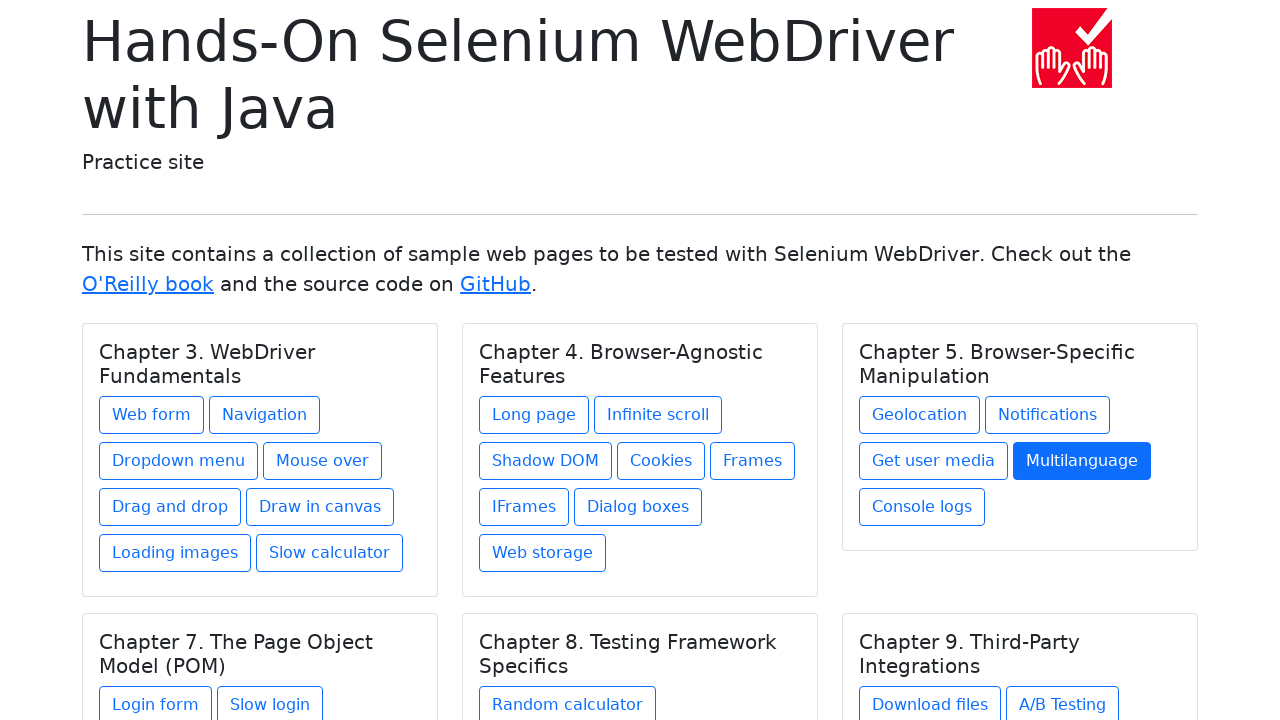

Clicked link 'Console logs' from chapter 'Chapter 5. Browser-Specific Manipulation' at (922, 507) on h5.card-title >> nth=2 >> .. >> a >> nth=4
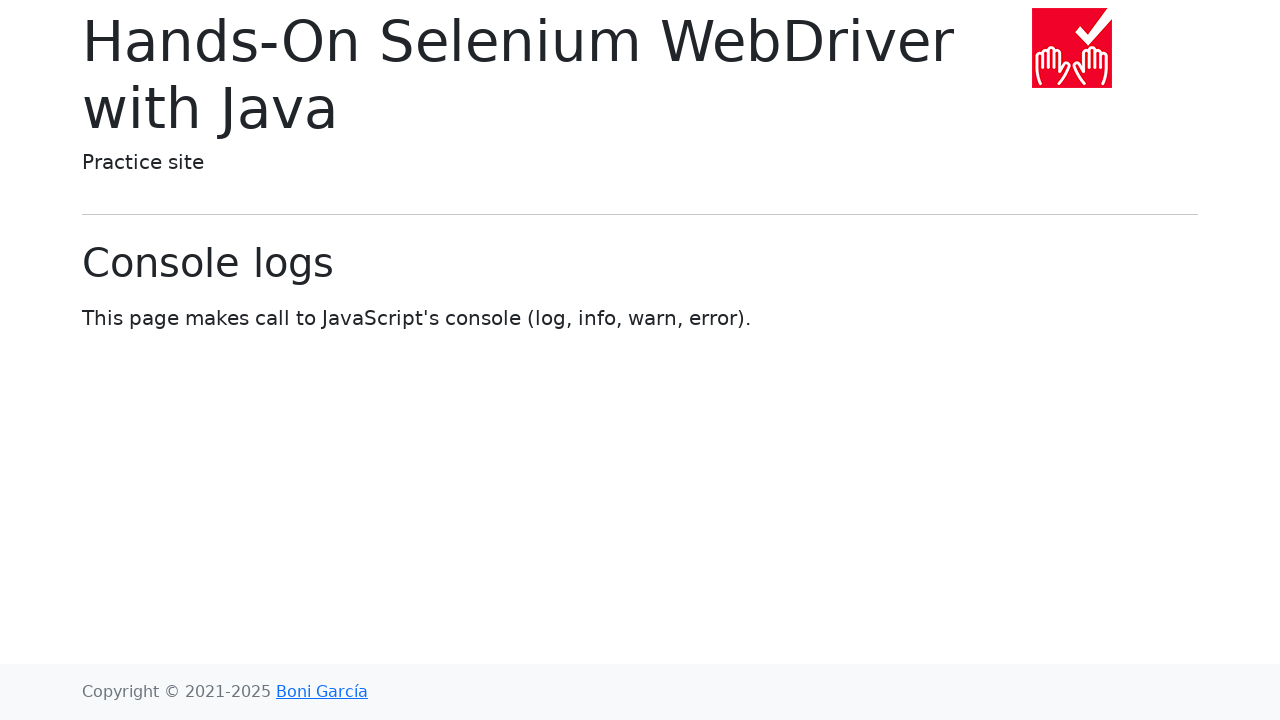

Navigated back to main page
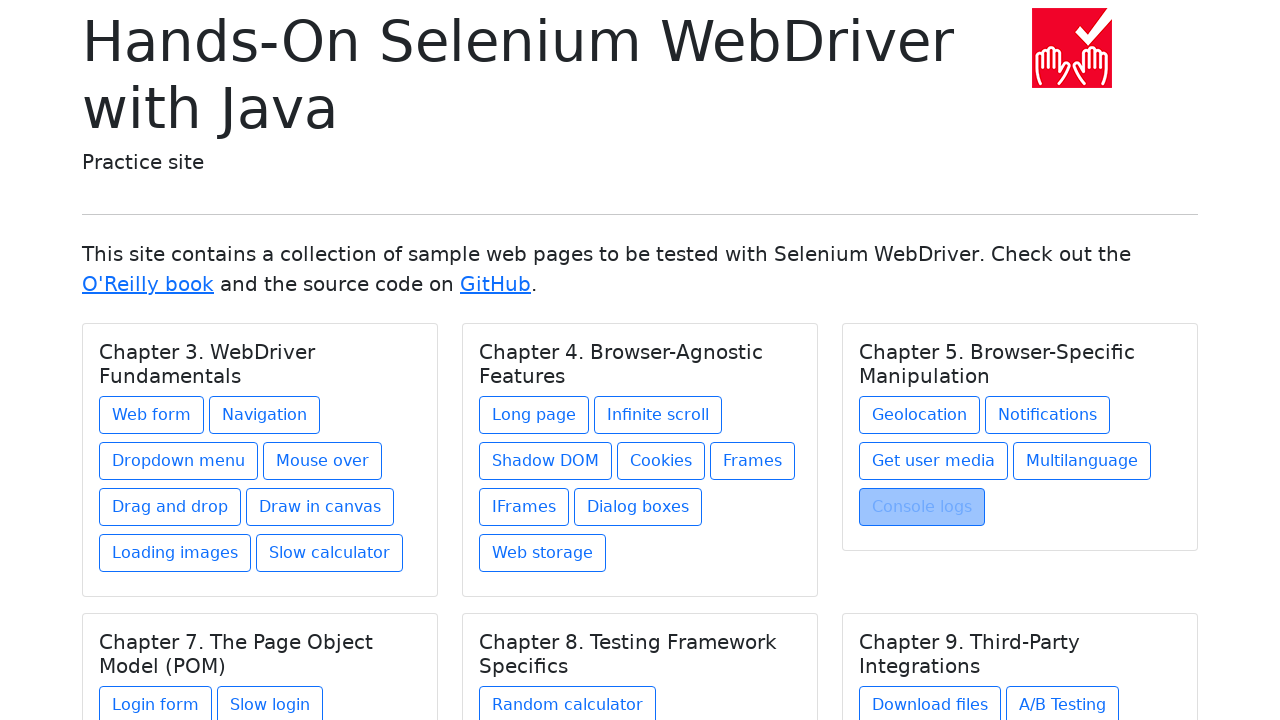

Re-located chapter 3 to avoid stale reference
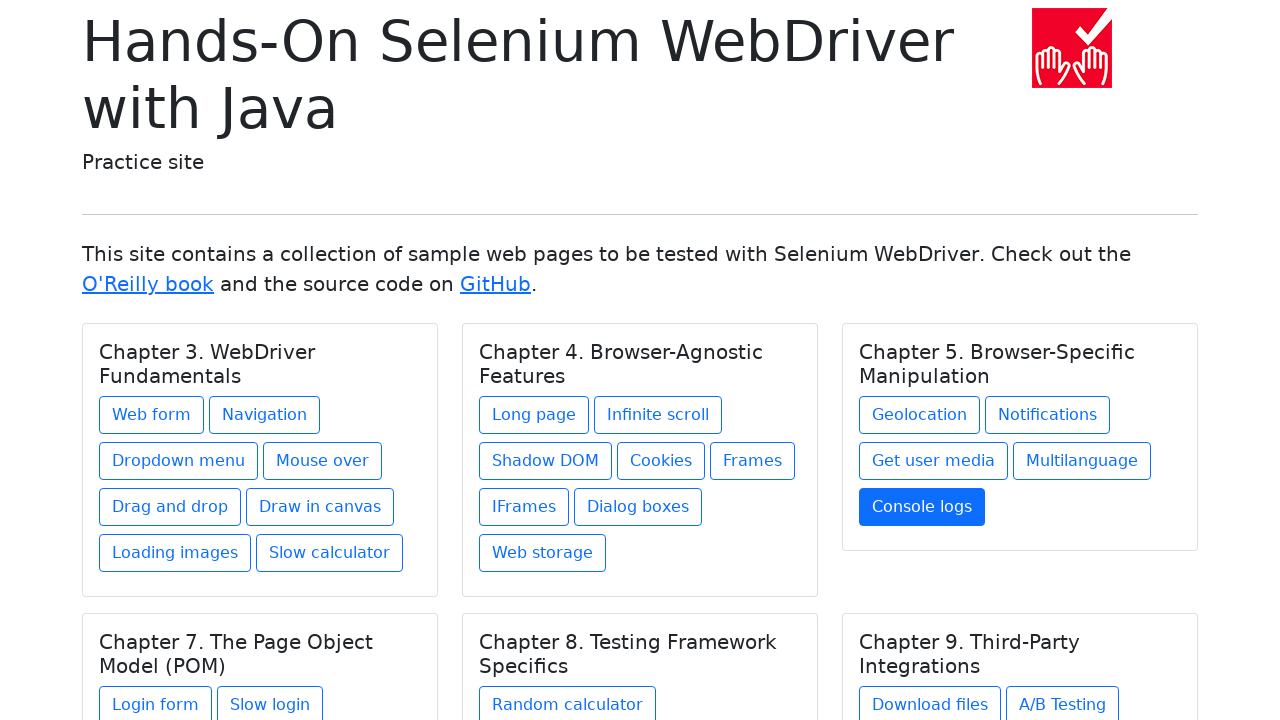

Retrieved chapter text: Chapter 7. The Page Object Model (POM)
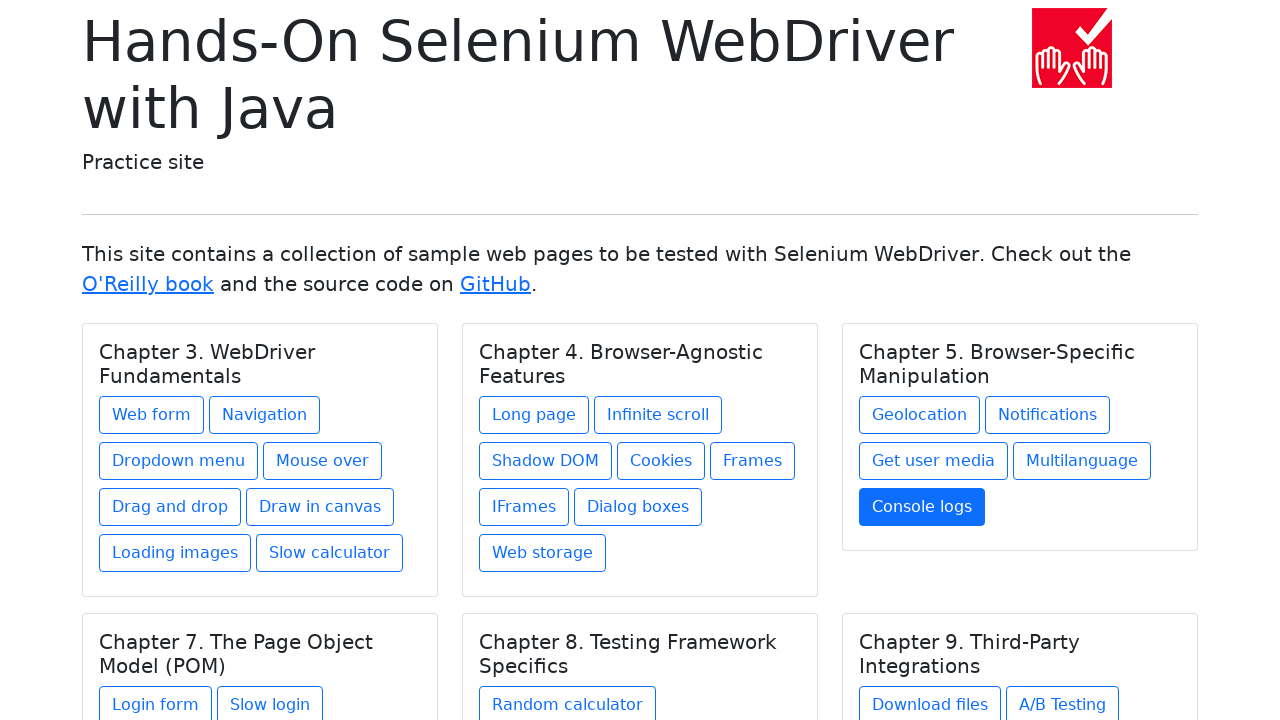

Found 2 links under chapter 'Chapter 7. The Page Object Model (POM)'
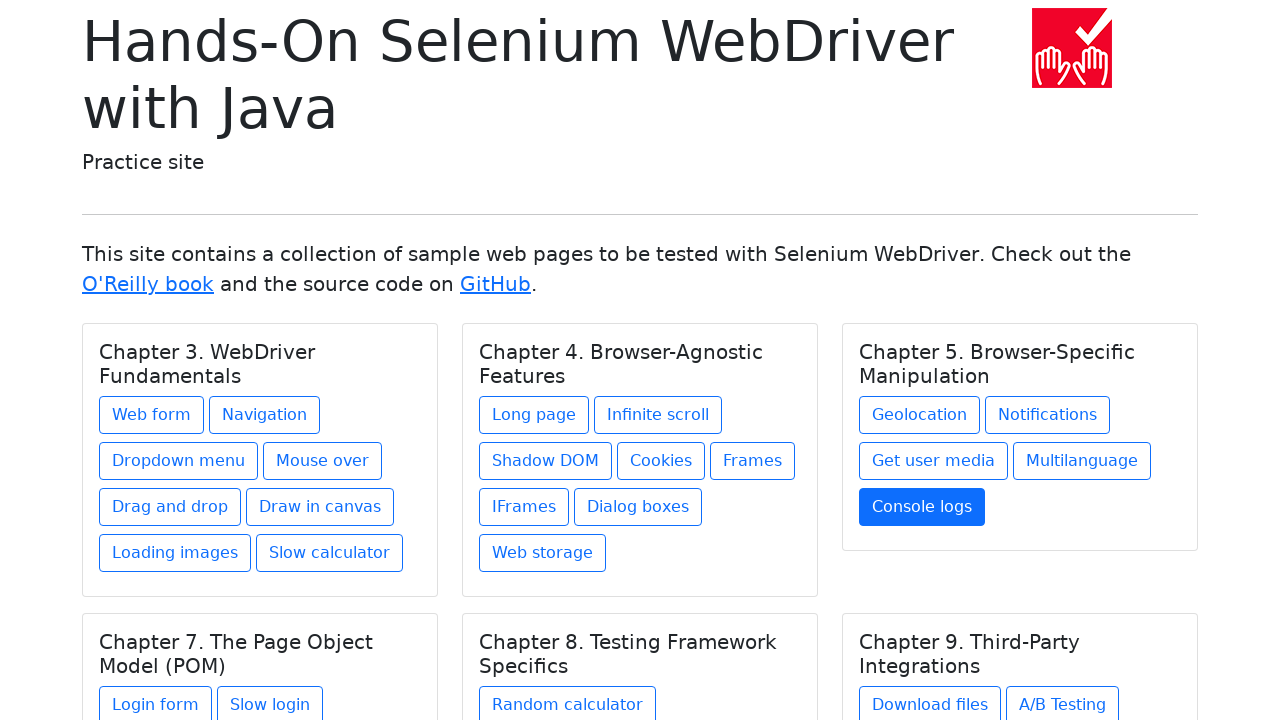

Re-located link 0 under chapter 3 to avoid stale reference
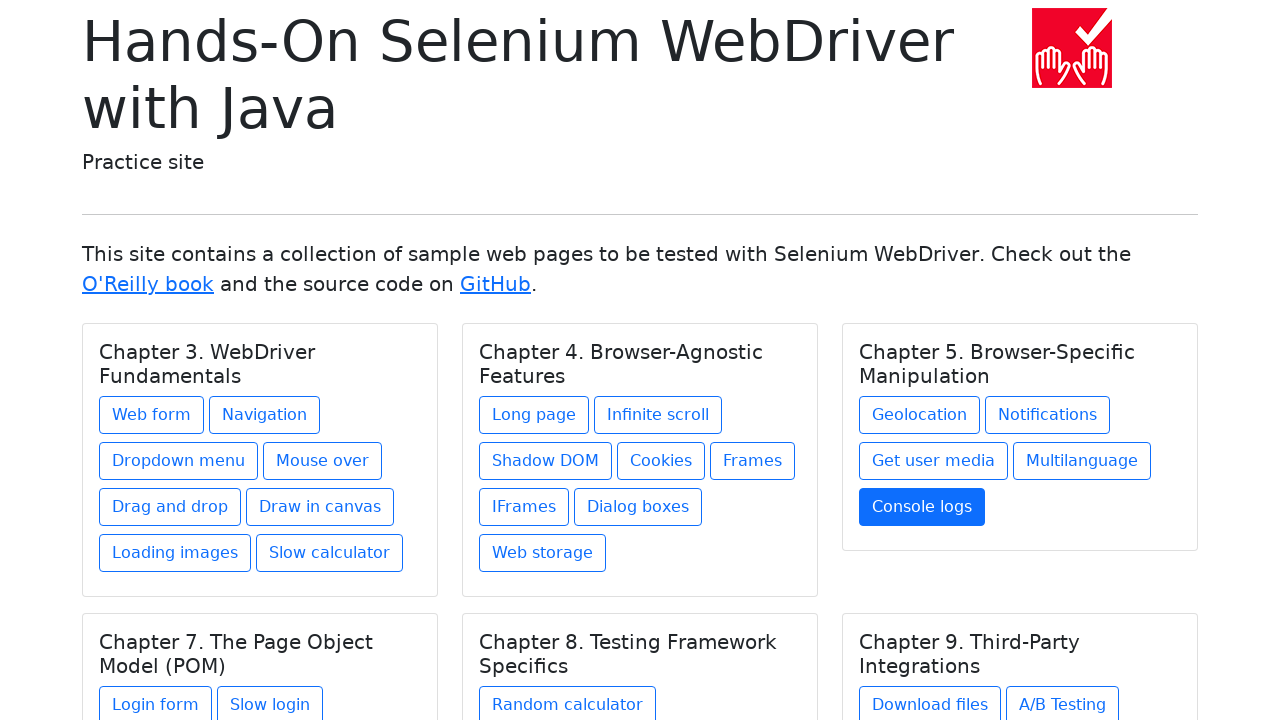

Retrieved link text: Login form
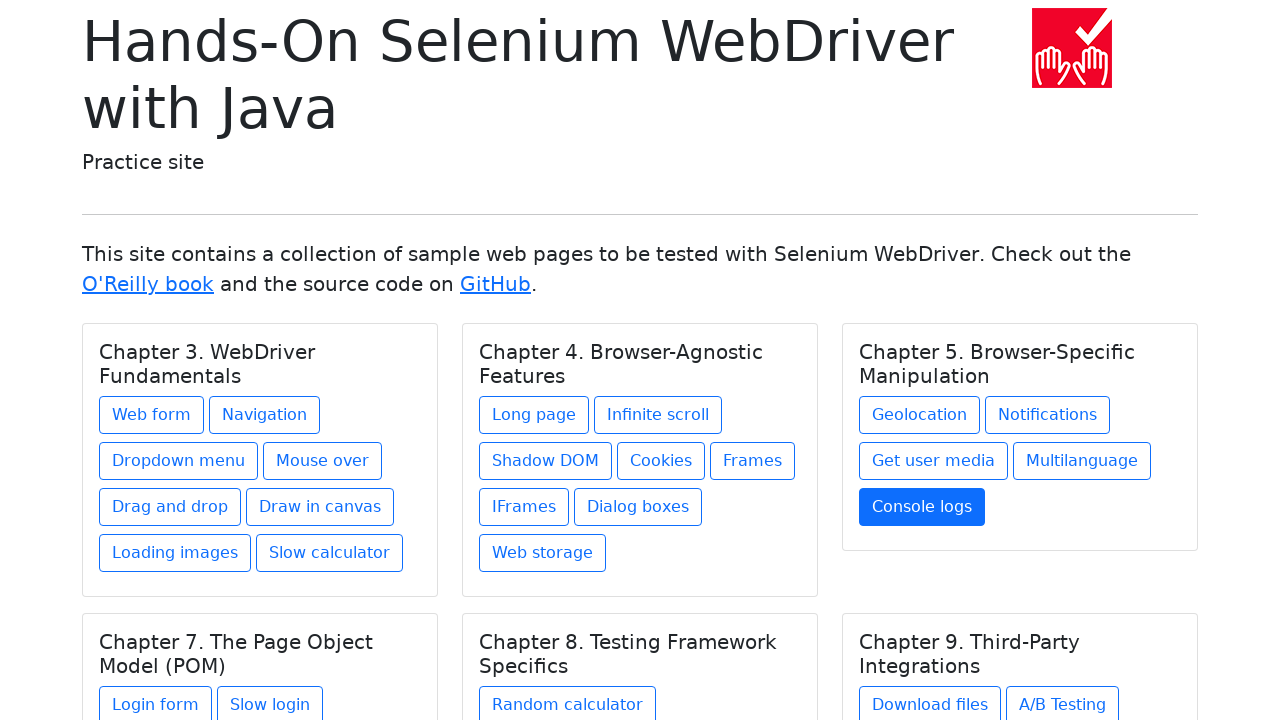

Clicked link 'Login form' from chapter 'Chapter 7. The Page Object Model (POM)' at (156, 701) on h5.card-title >> nth=3 >> .. >> a >> nth=0
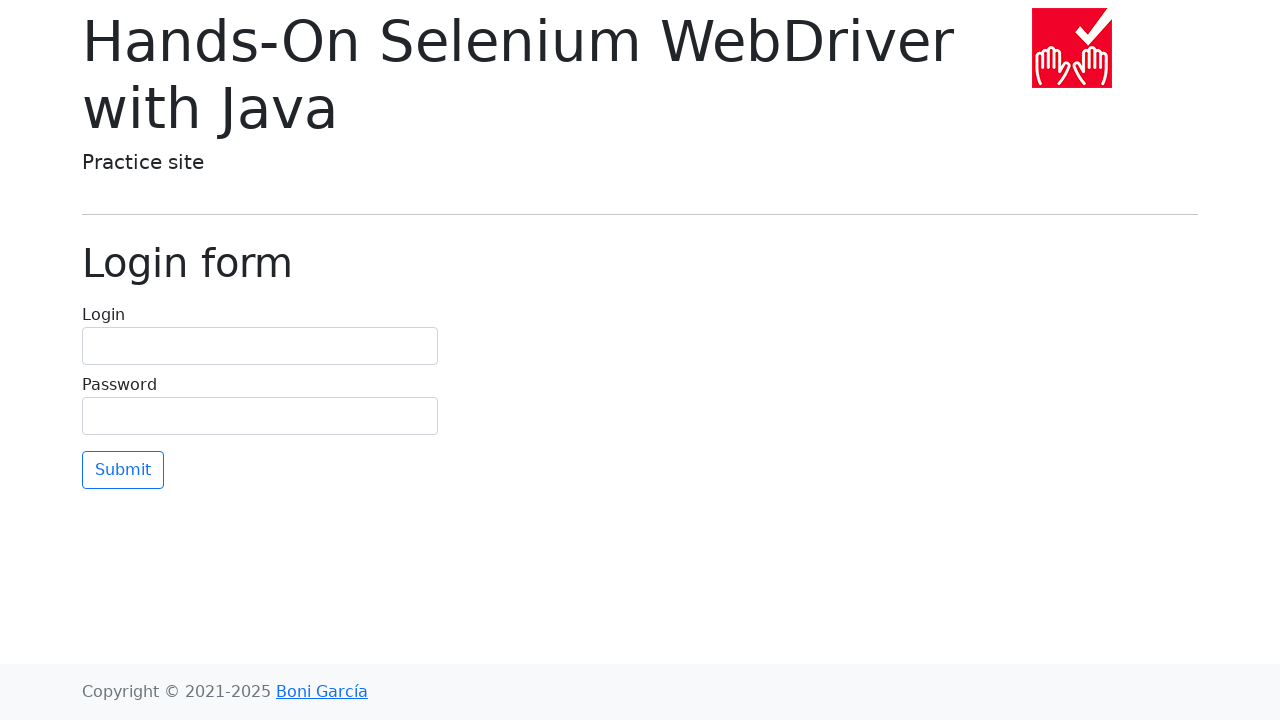

Navigated back to main page
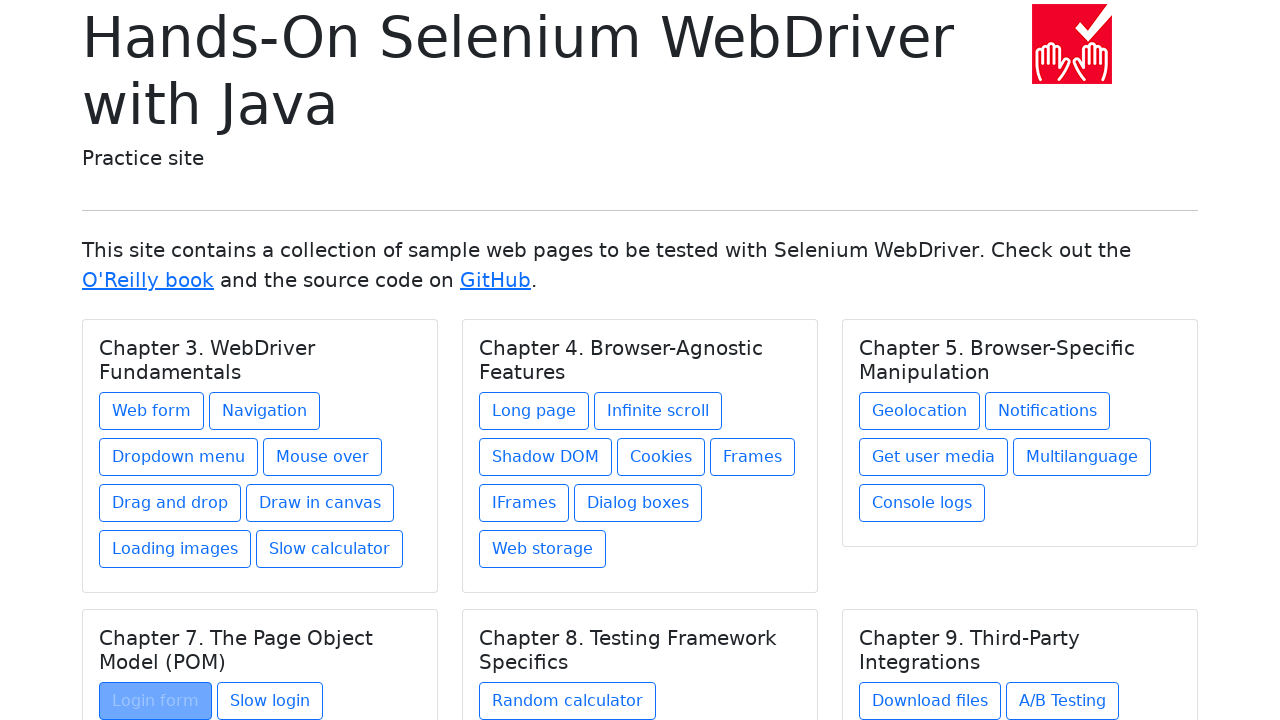

Re-located link 1 under chapter 3 to avoid stale reference
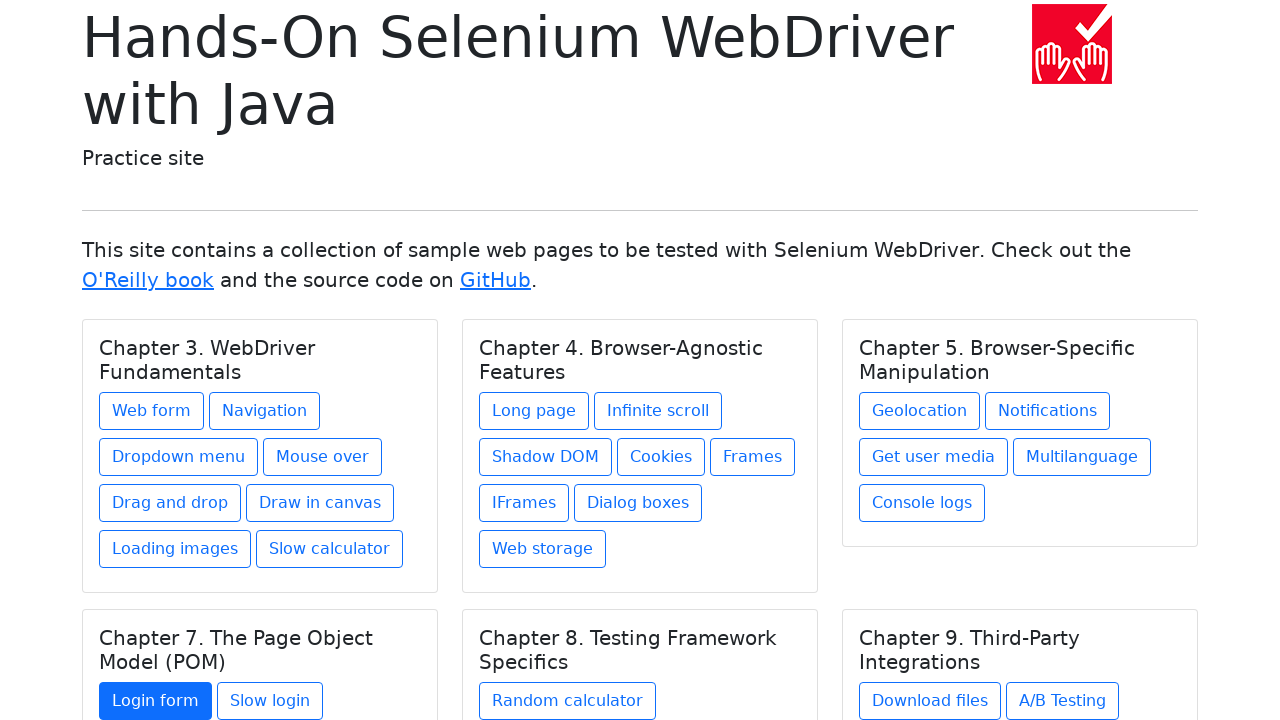

Retrieved link text: Slow login
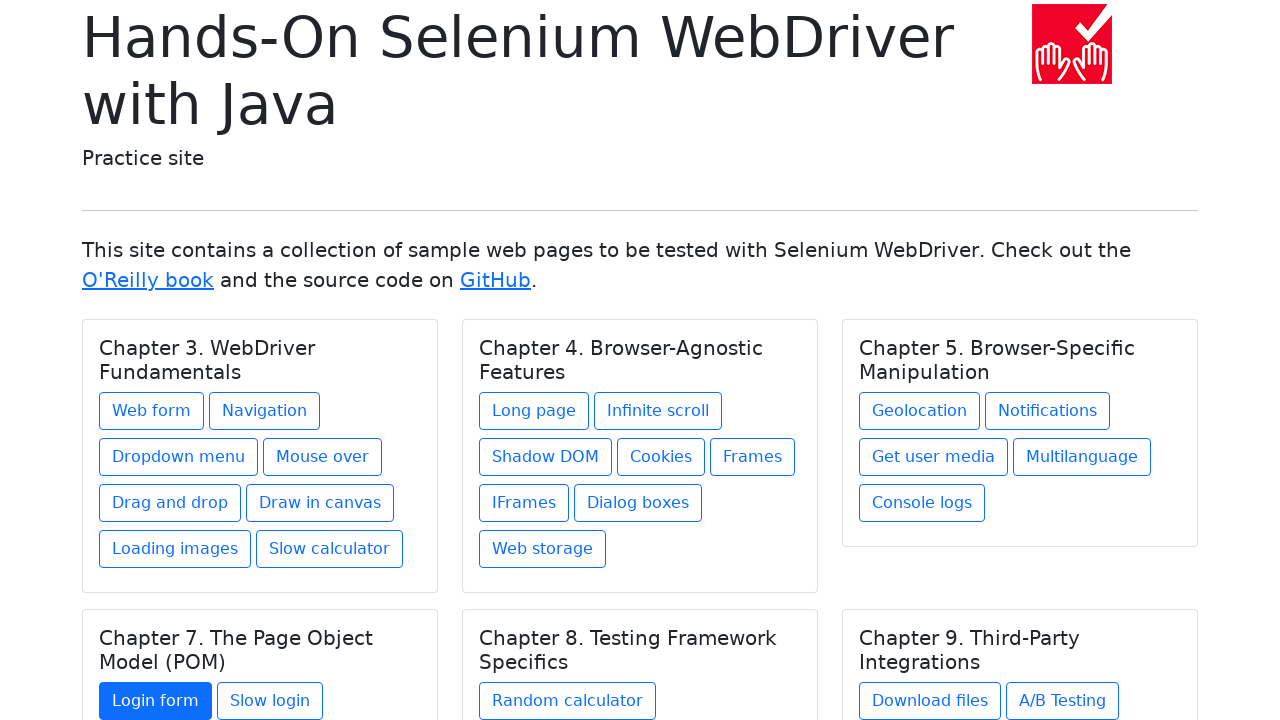

Clicked link 'Slow login' from chapter 'Chapter 7. The Page Object Model (POM)' at (270, 701) on h5.card-title >> nth=3 >> .. >> a >> nth=1
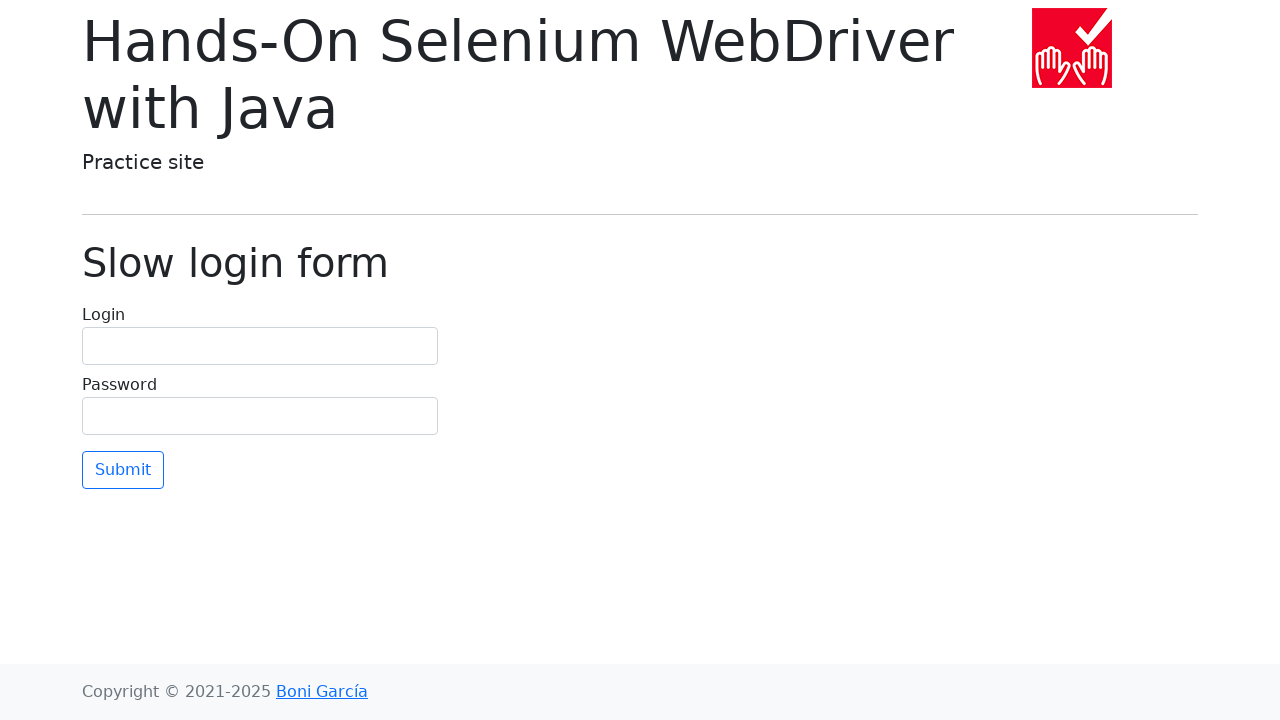

Navigated back to main page
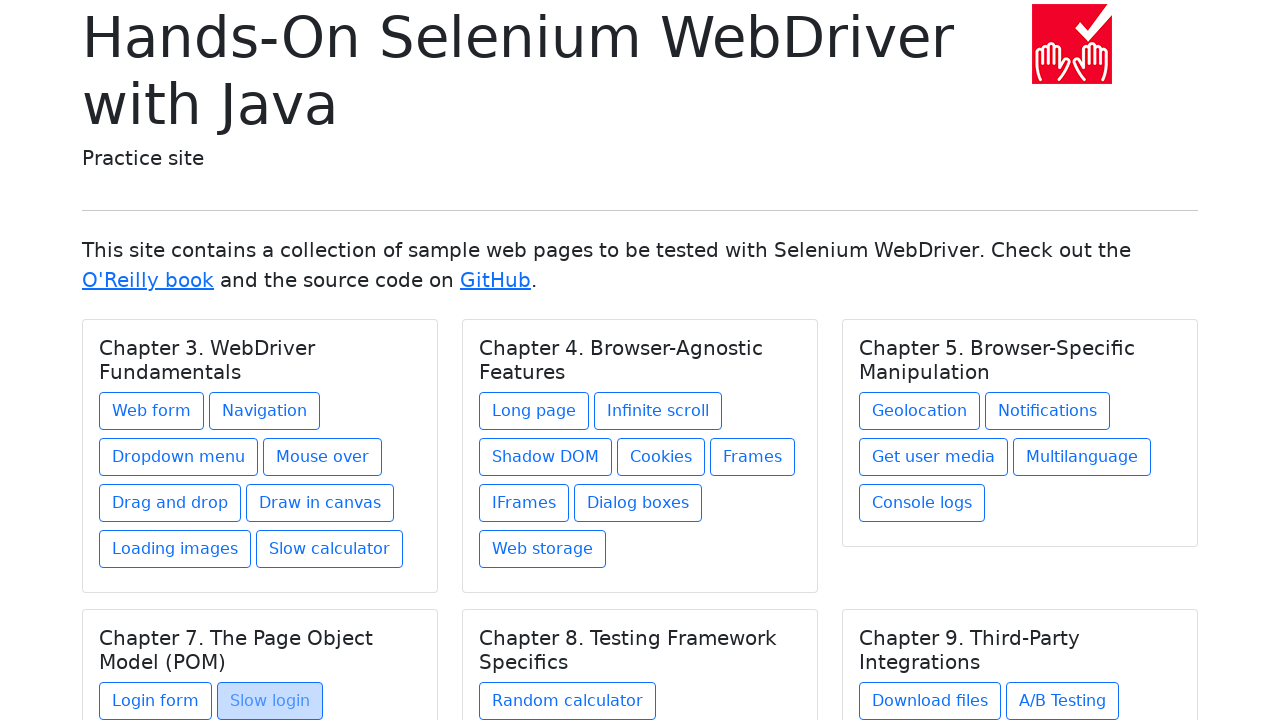

Re-located chapter 4 to avoid stale reference
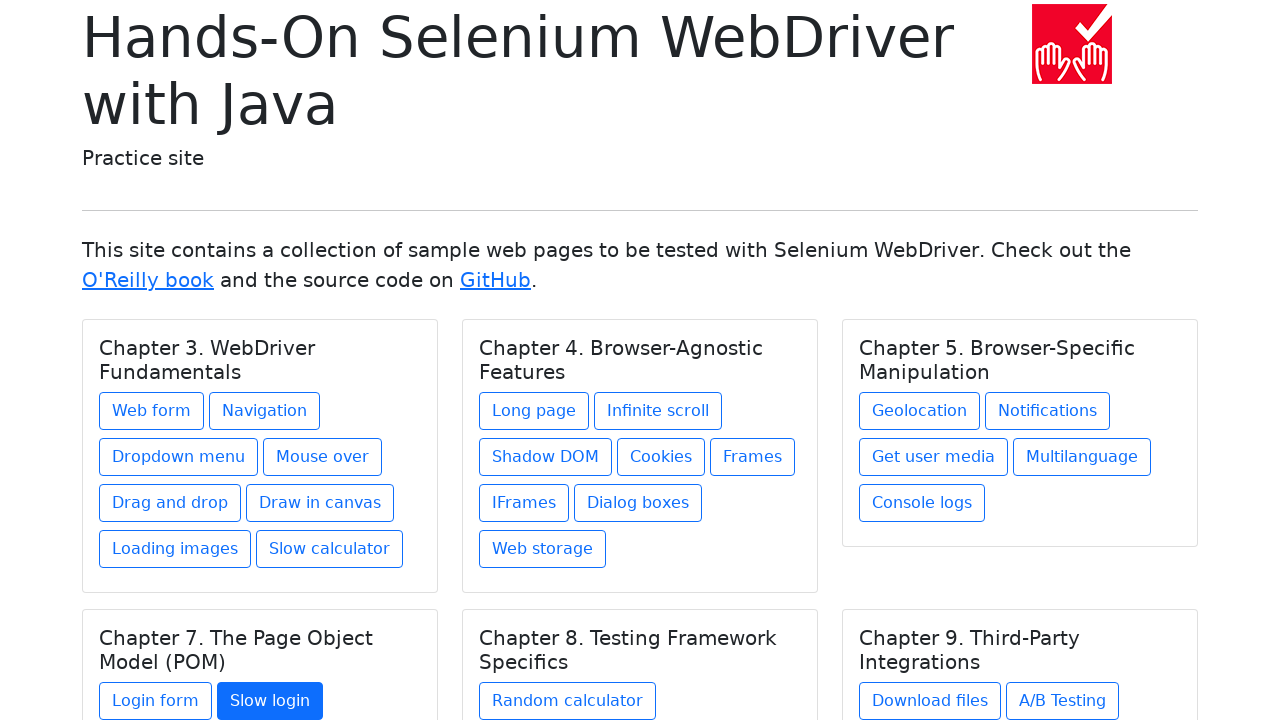

Retrieved chapter text: Chapter 8. Testing Framework Specifics
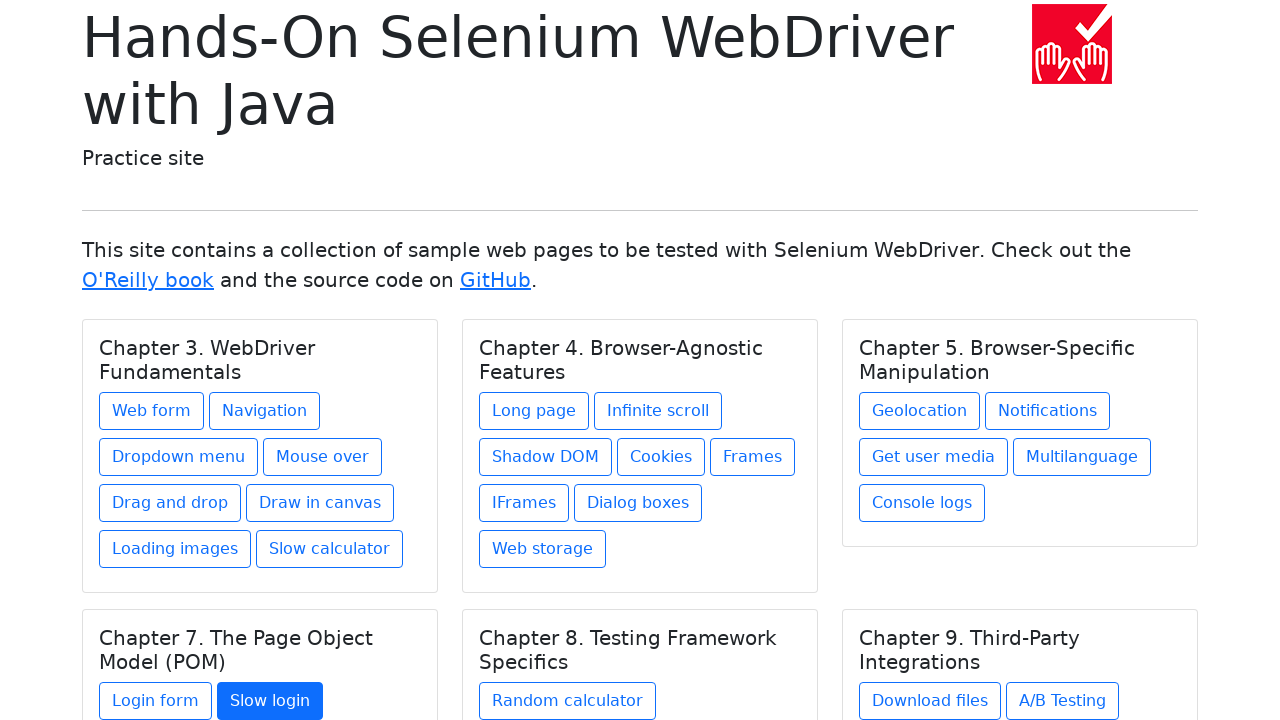

Found 1 links under chapter 'Chapter 8. Testing Framework Specifics'
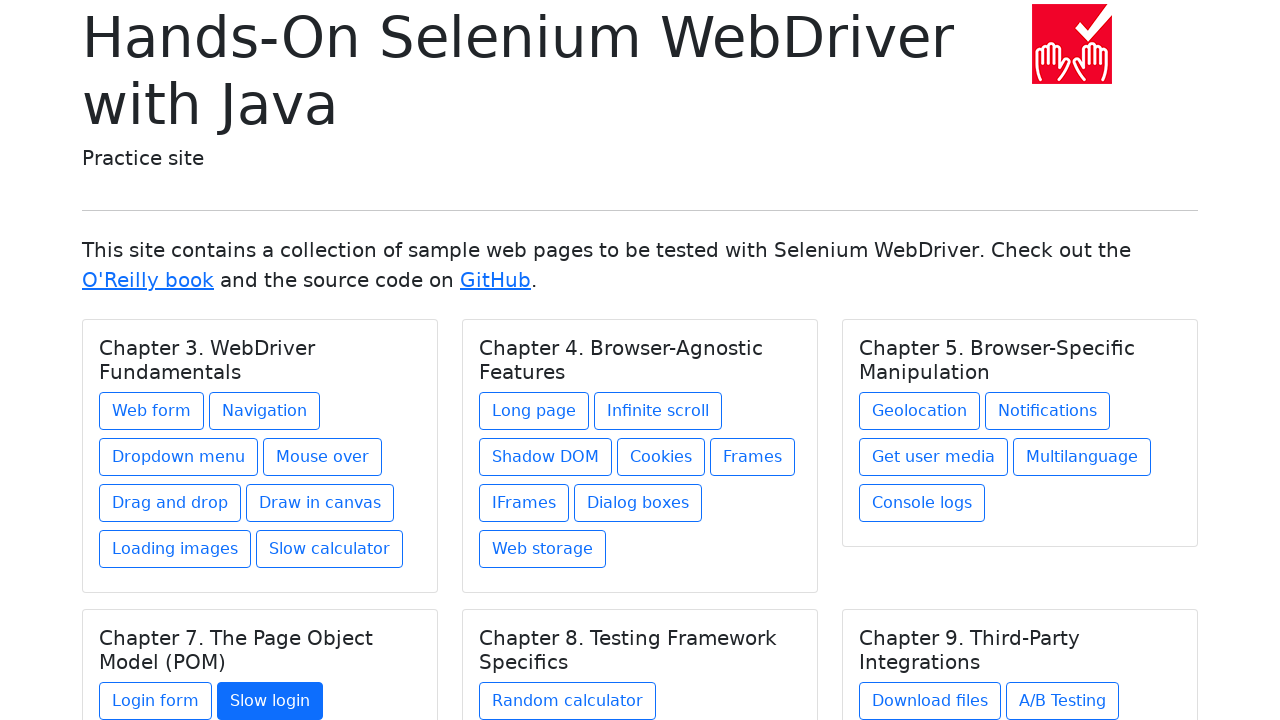

Re-located link 0 under chapter 4 to avoid stale reference
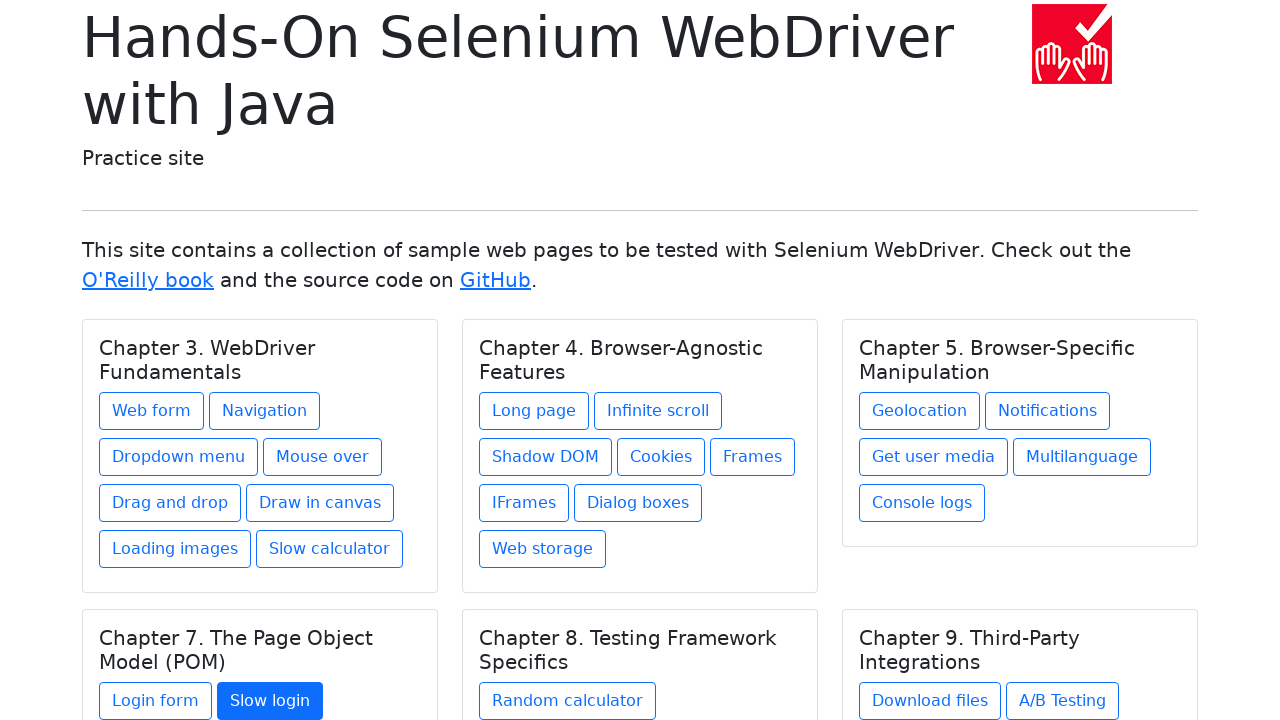

Retrieved link text: Random calculator
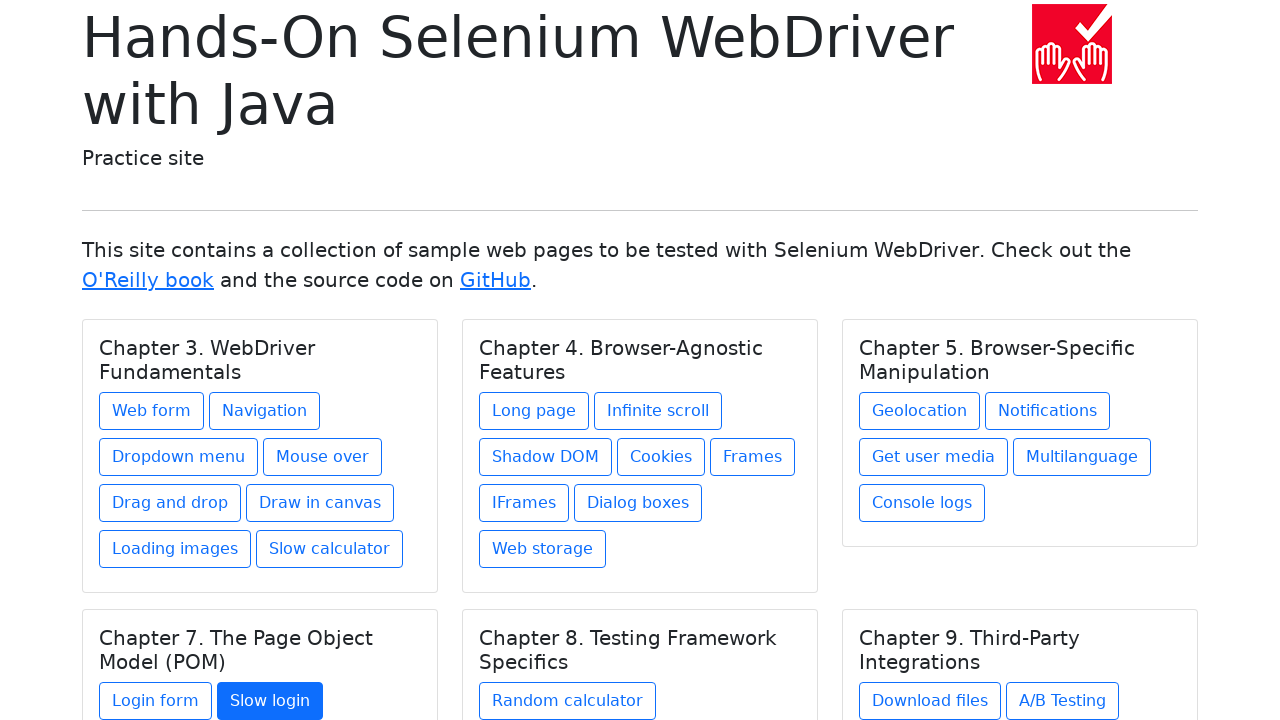

Clicked link 'Random calculator' from chapter 'Chapter 8. Testing Framework Specifics' at (568, 701) on h5.card-title >> nth=4 >> .. >> a >> nth=0
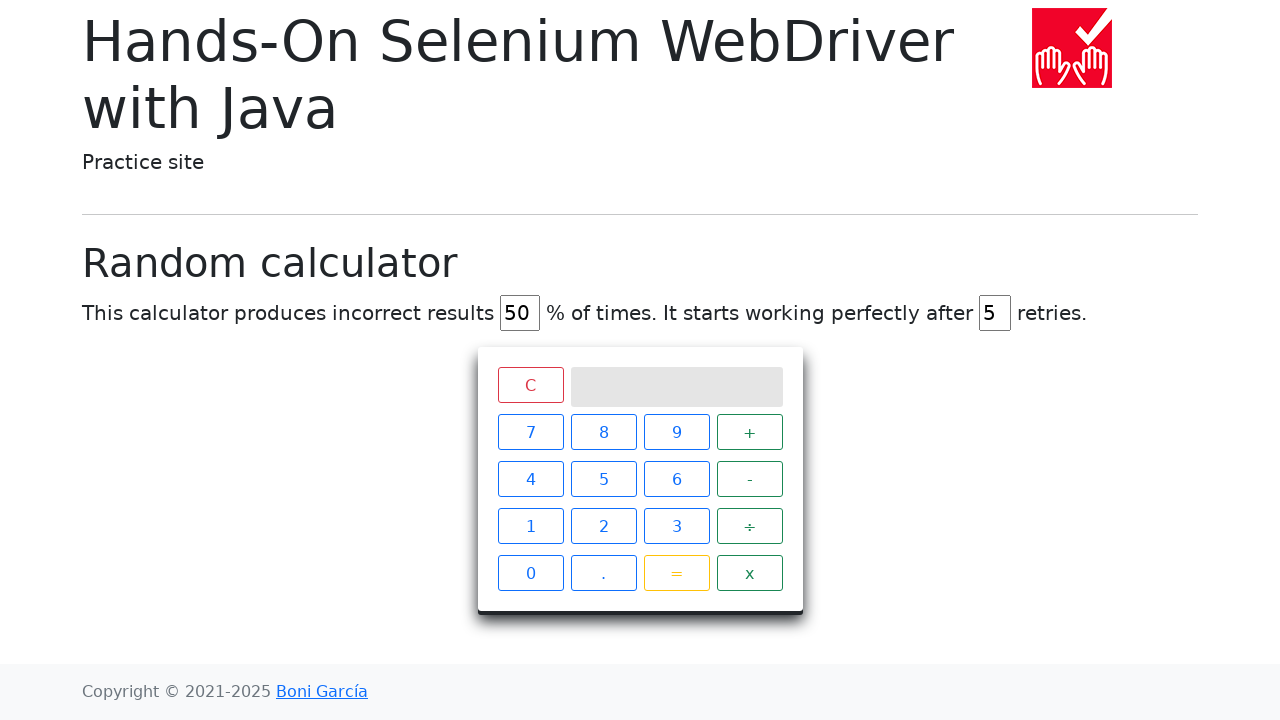

Navigated back to main page
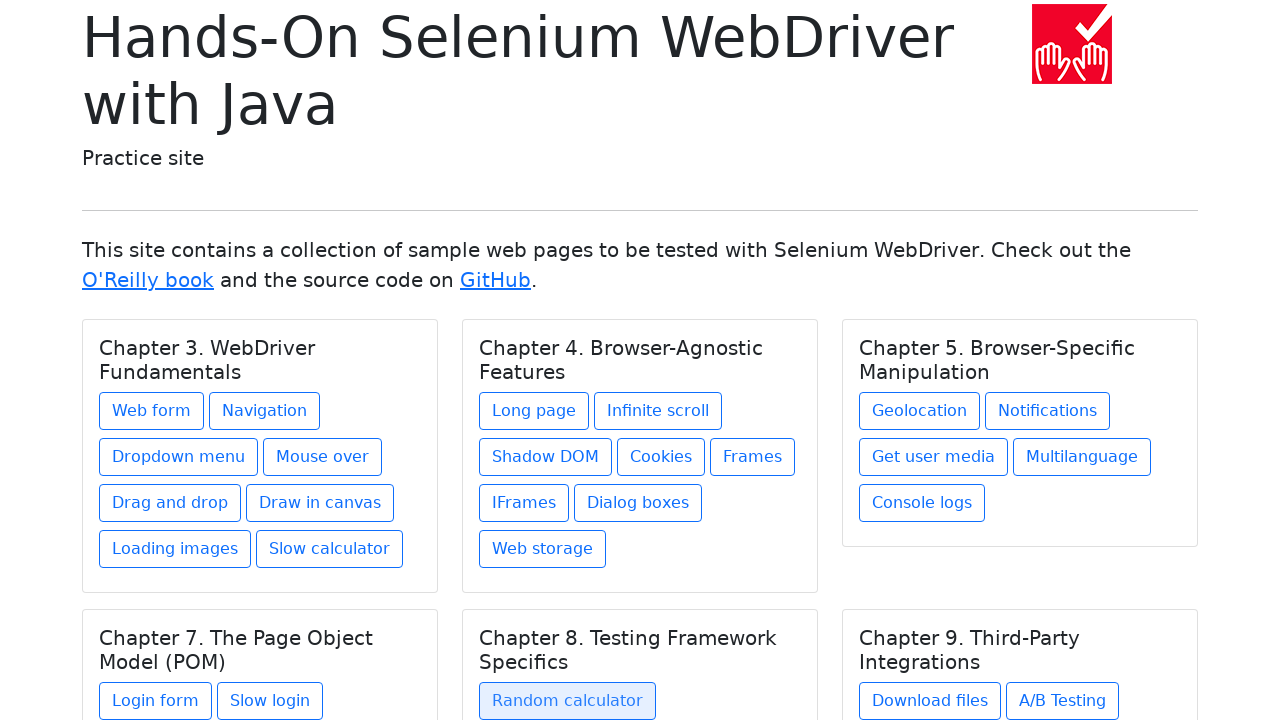

Re-located chapter 5 to avoid stale reference
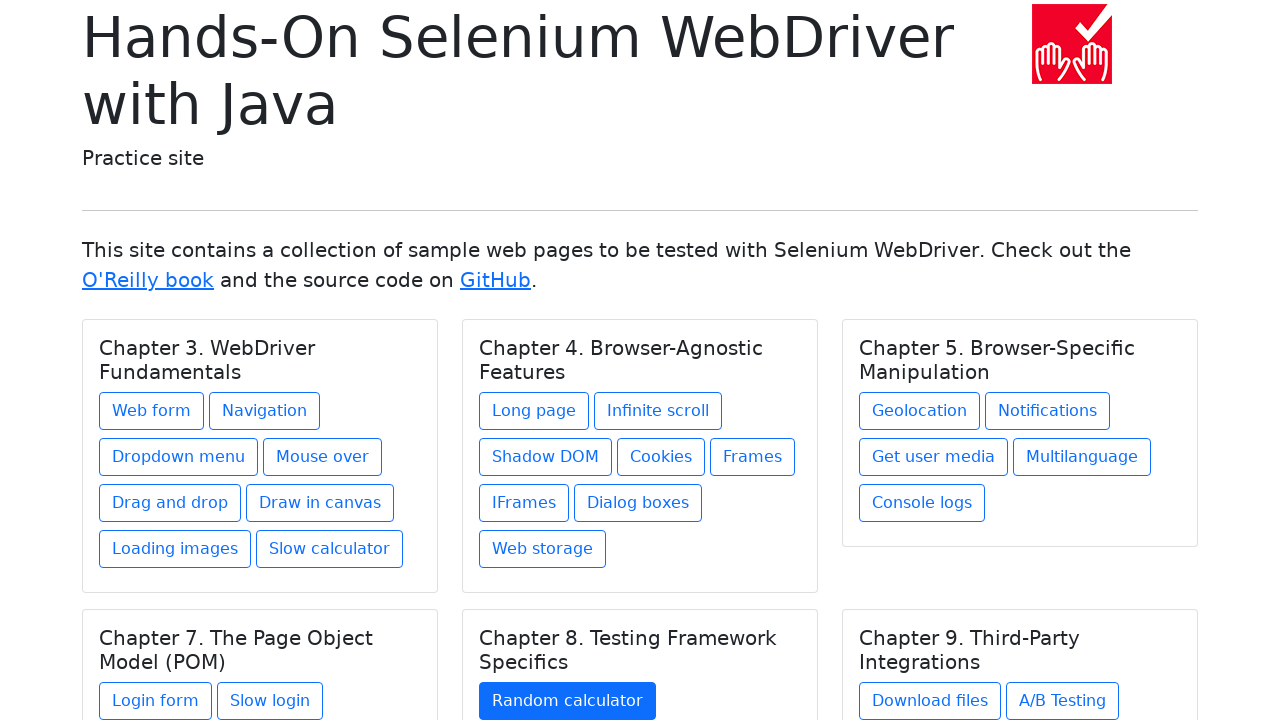

Retrieved chapter text: Chapter 9. Third-Party Integrations
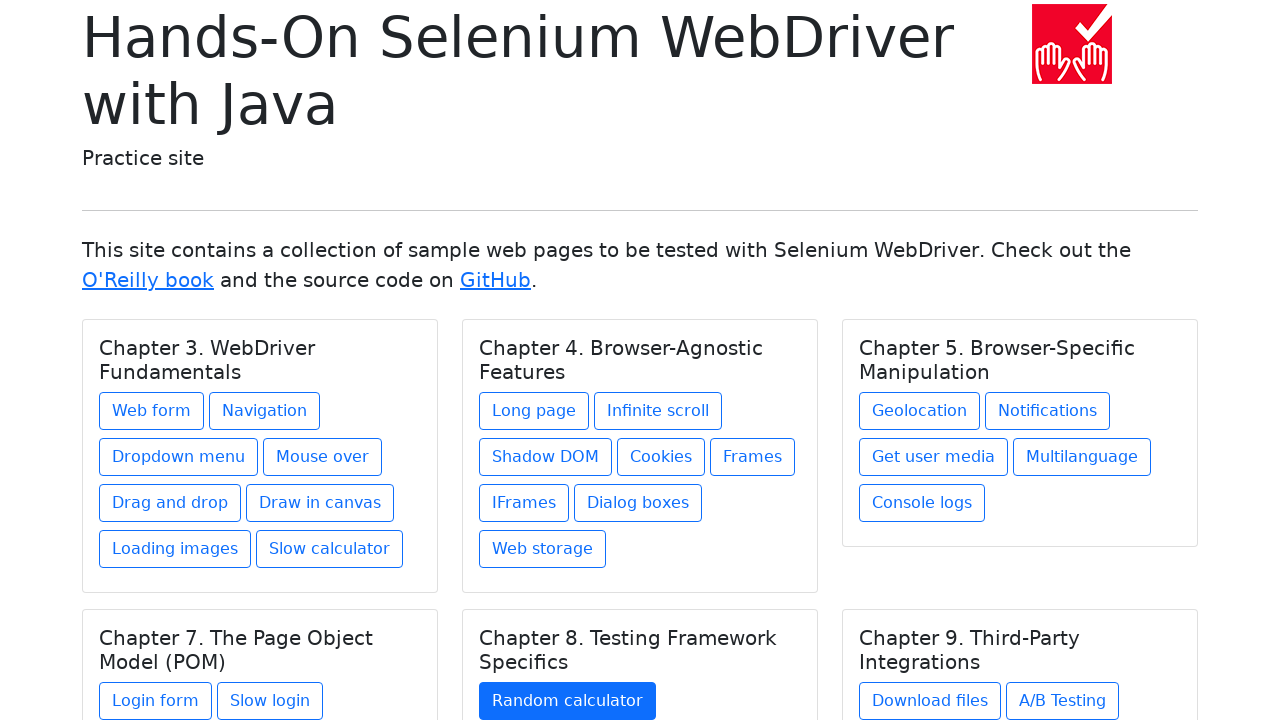

Found 3 links under chapter 'Chapter 9. Third-Party Integrations'
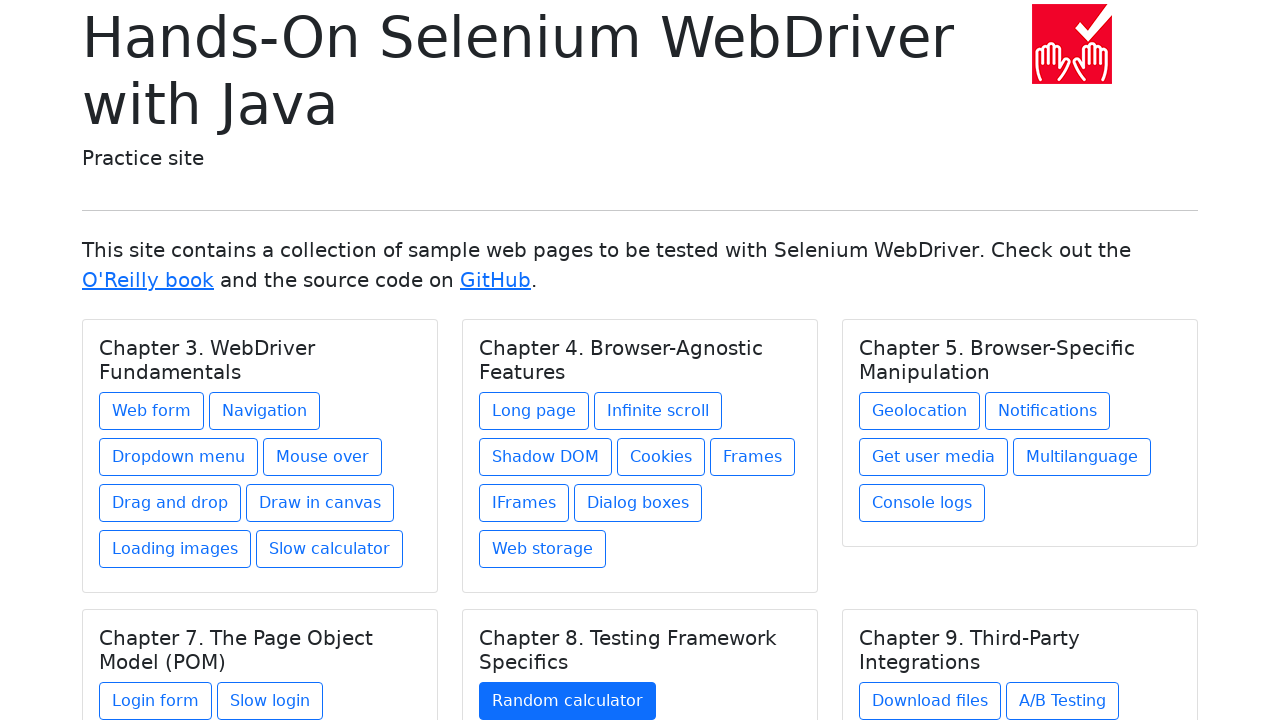

Re-located link 0 under chapter 5 to avoid stale reference
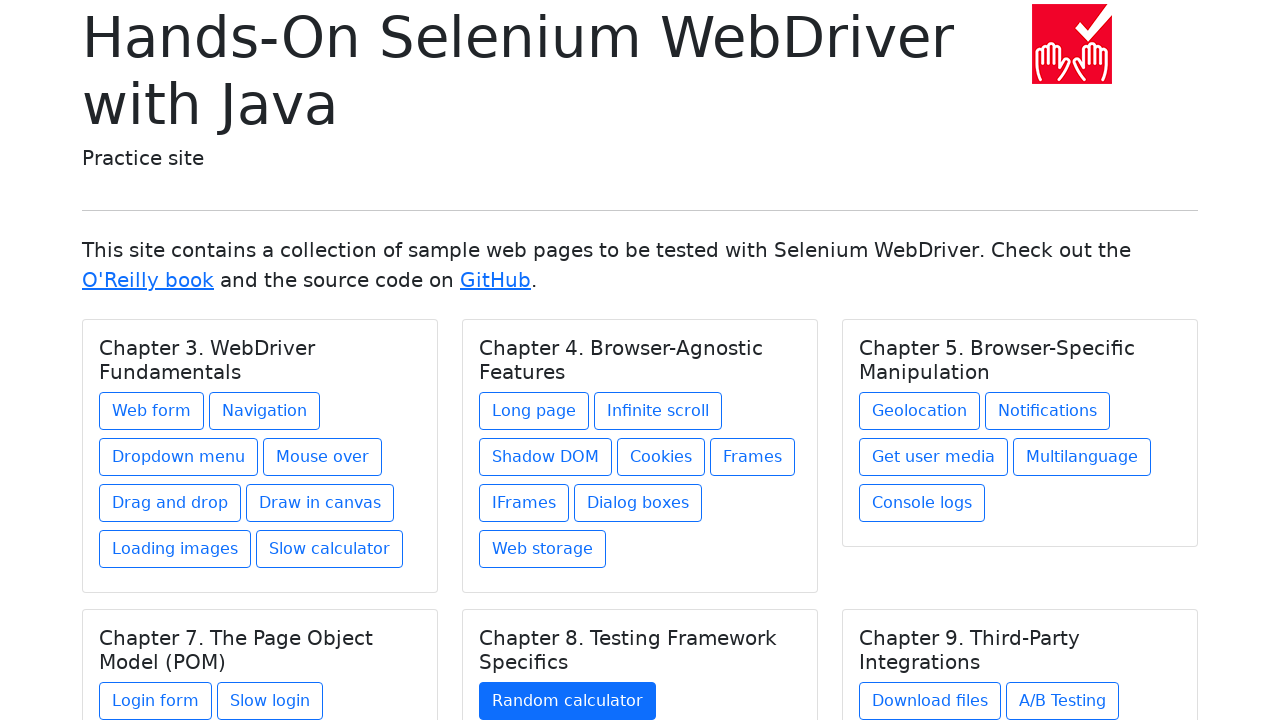

Retrieved link text: Download files
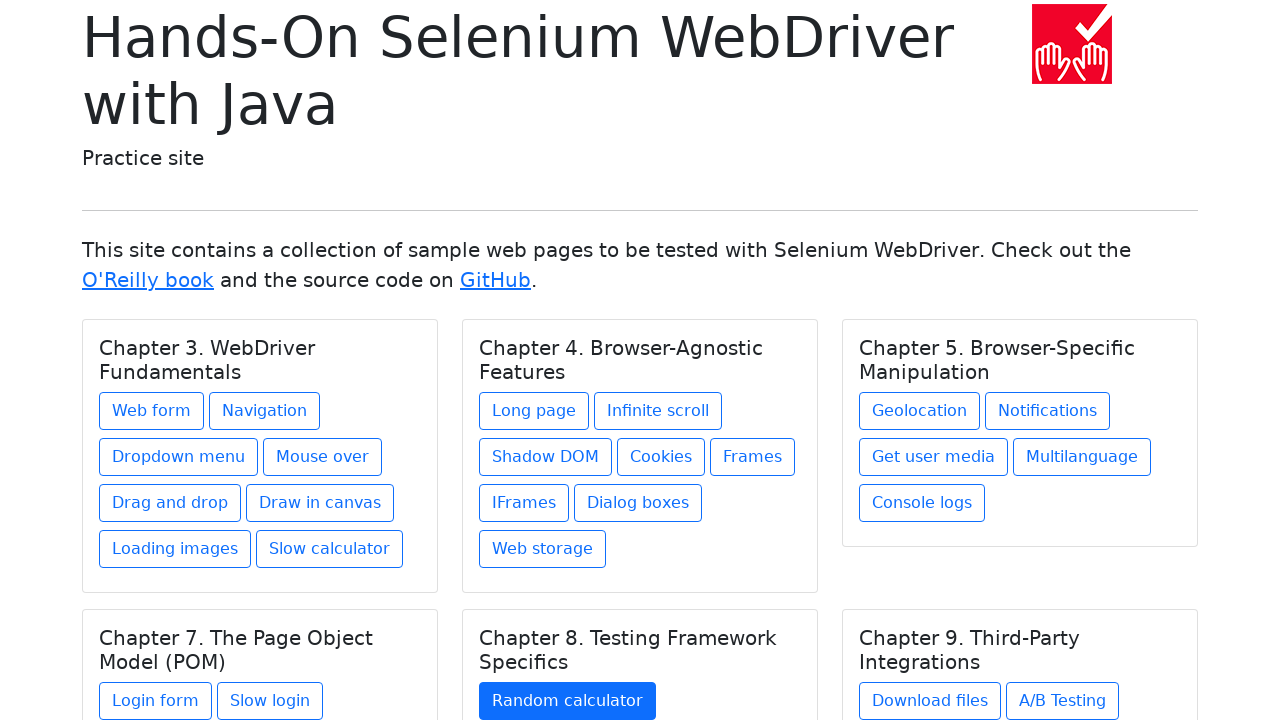

Clicked link 'Download files' from chapter 'Chapter 9. Third-Party Integrations' at (930, 701) on h5.card-title >> nth=5 >> .. >> a >> nth=0
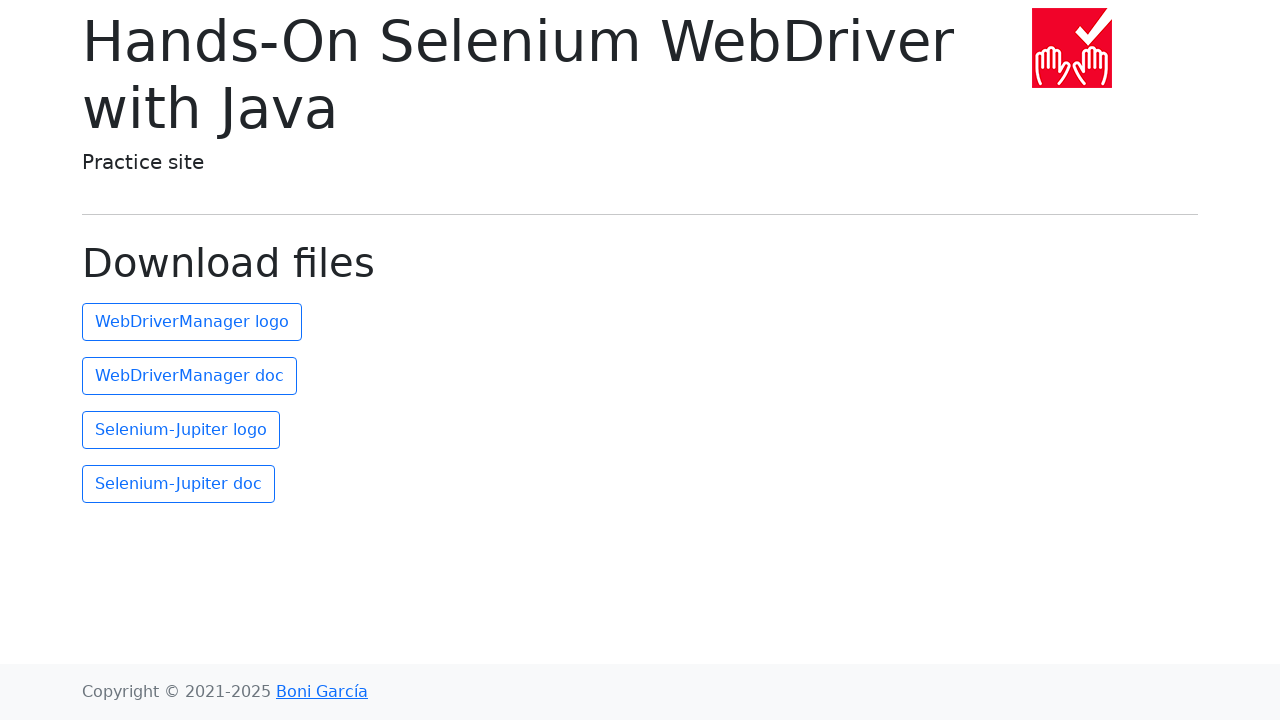

Navigated back to main page
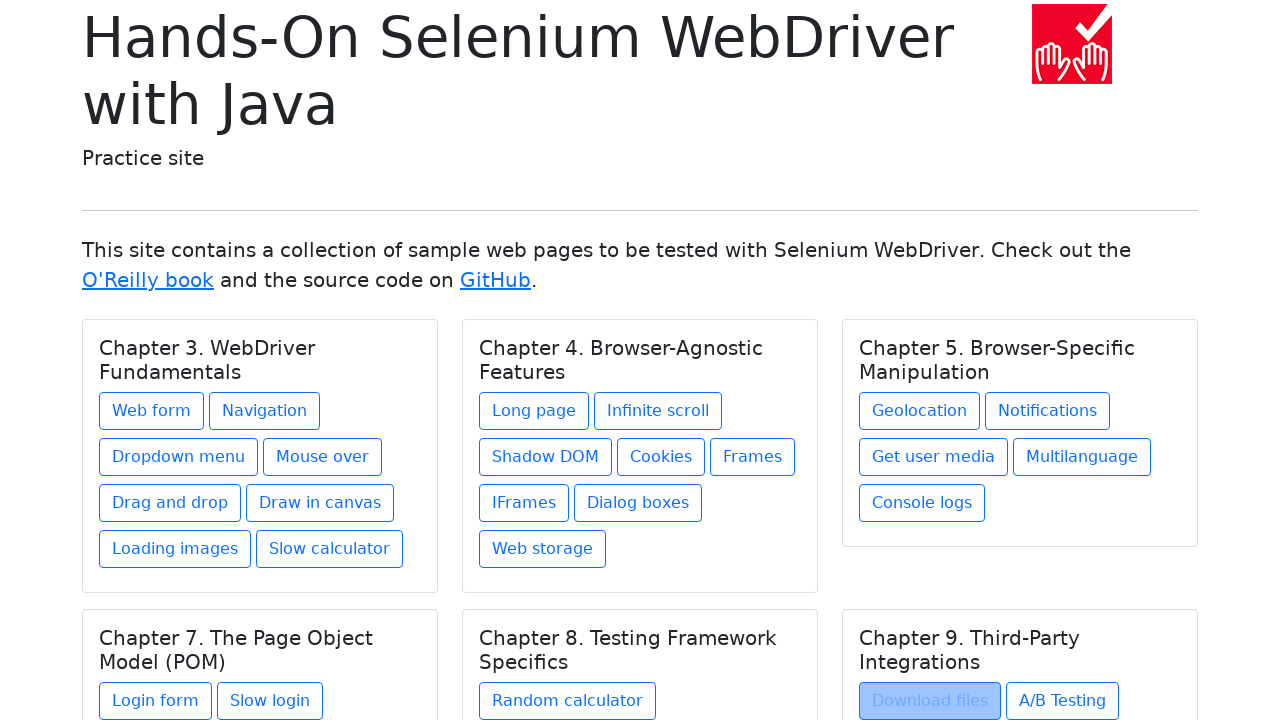

Re-located link 1 under chapter 5 to avoid stale reference
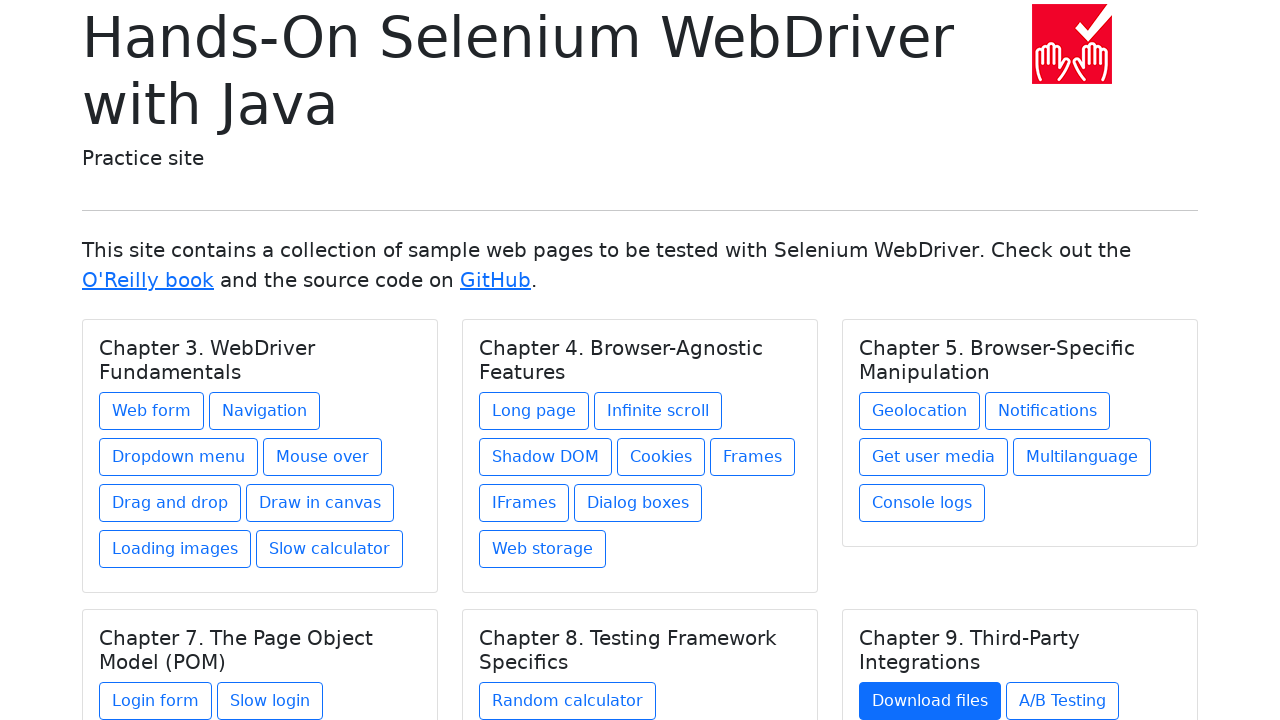

Retrieved link text: A/B Testing
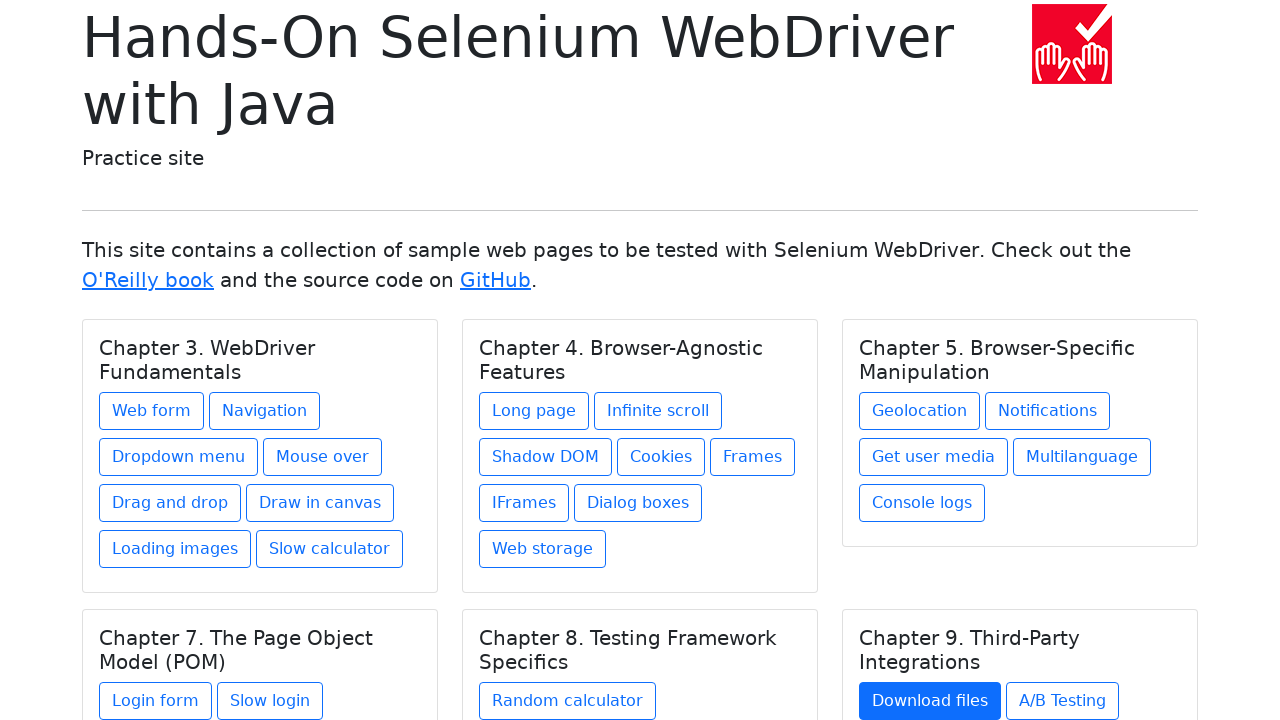

Clicked link 'A/B Testing' from chapter 'Chapter 9. Third-Party Integrations' at (1062, 701) on h5.card-title >> nth=5 >> .. >> a >> nth=1
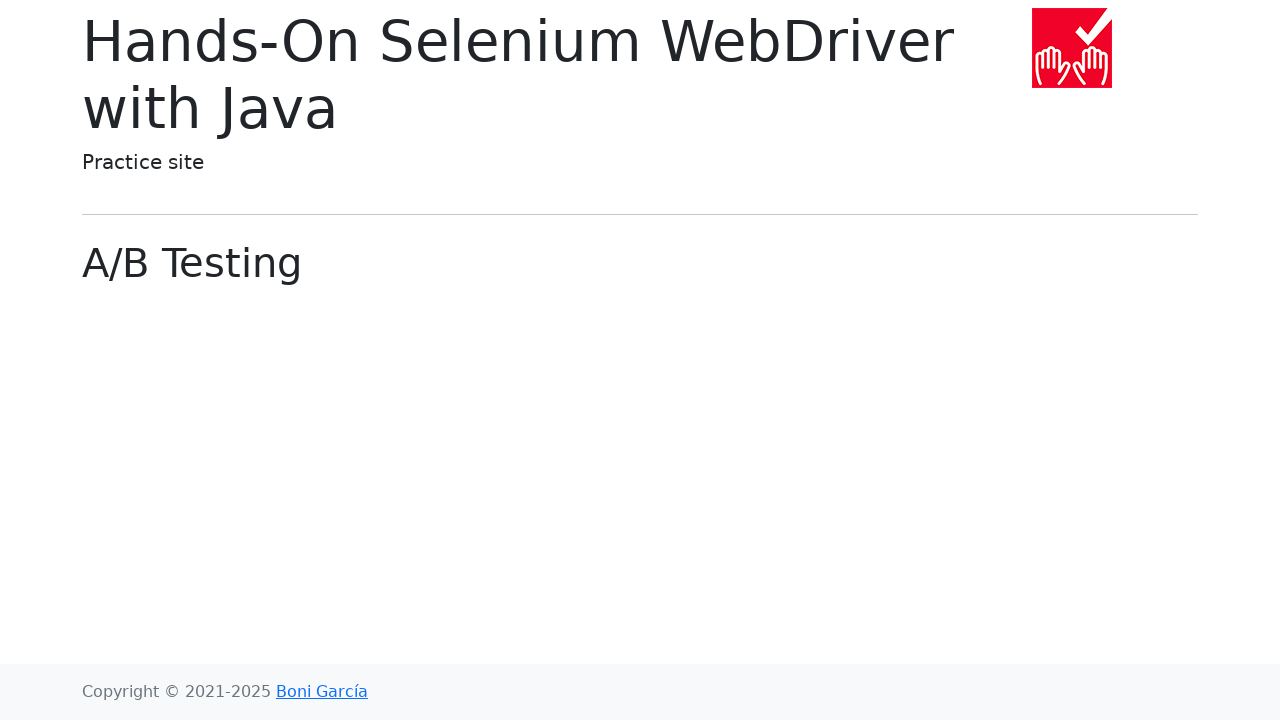

Navigated back to main page
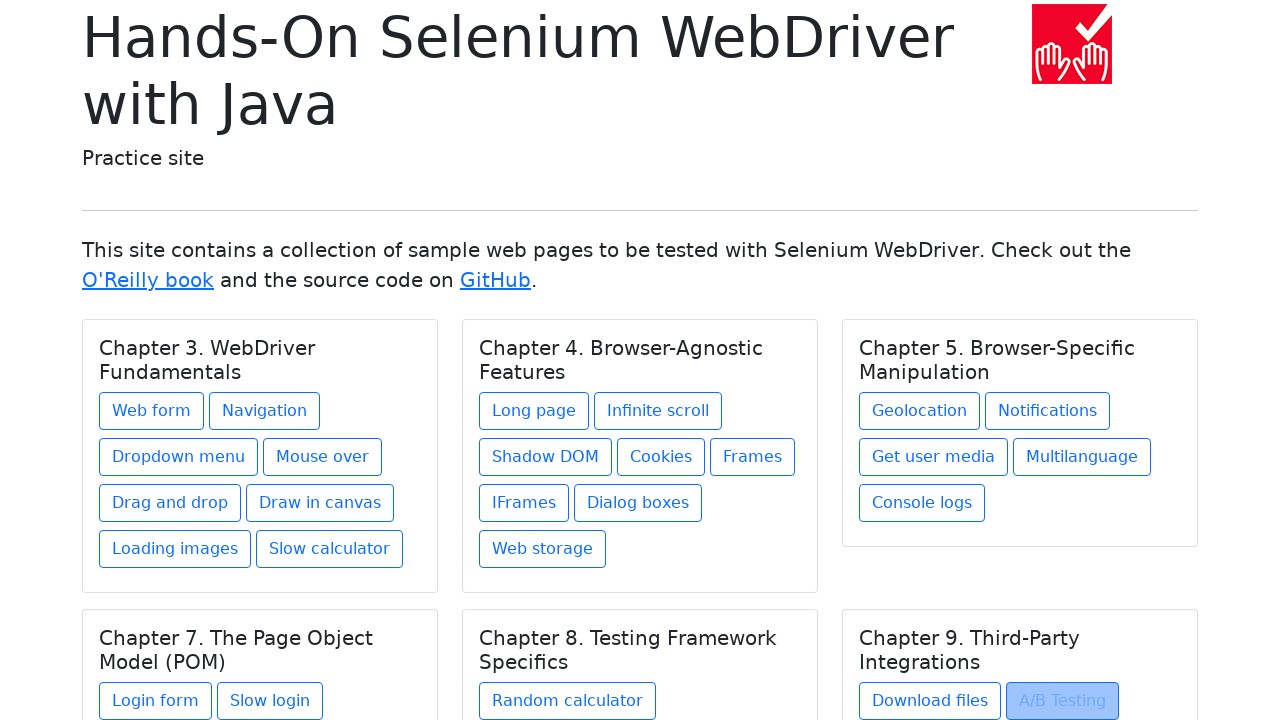

Re-located link 2 under chapter 5 to avoid stale reference
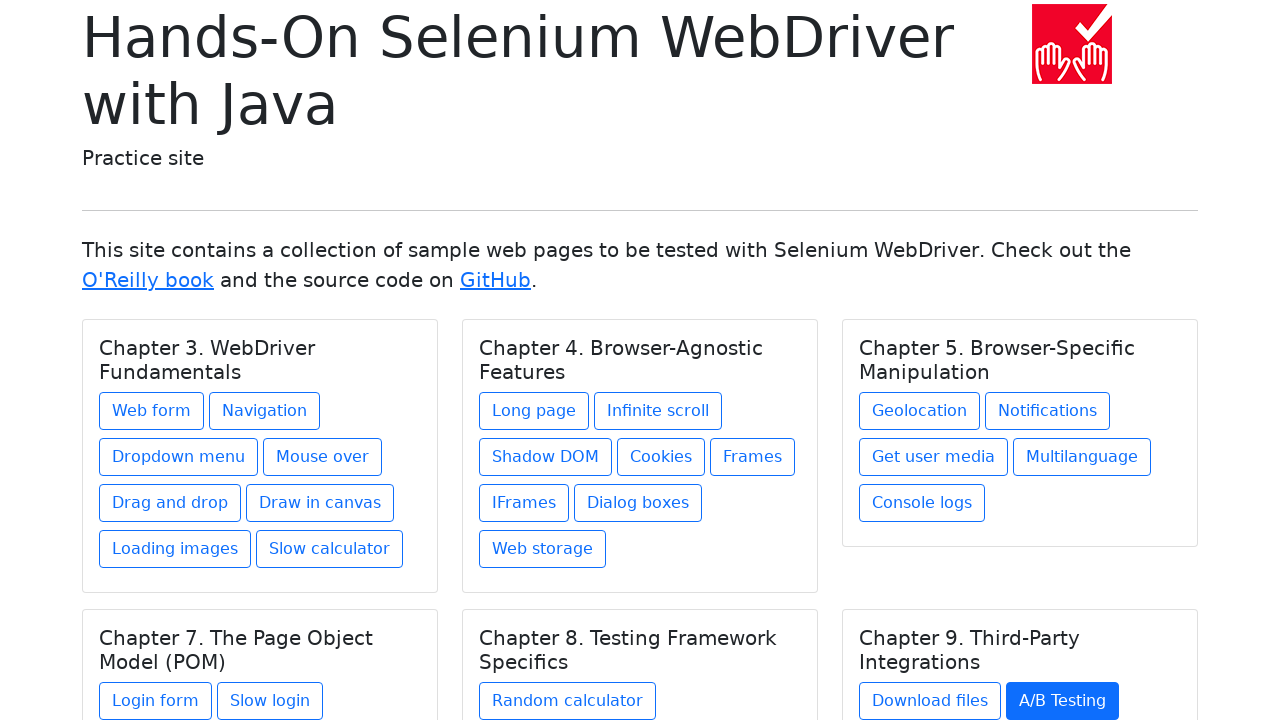

Retrieved link text: Data types
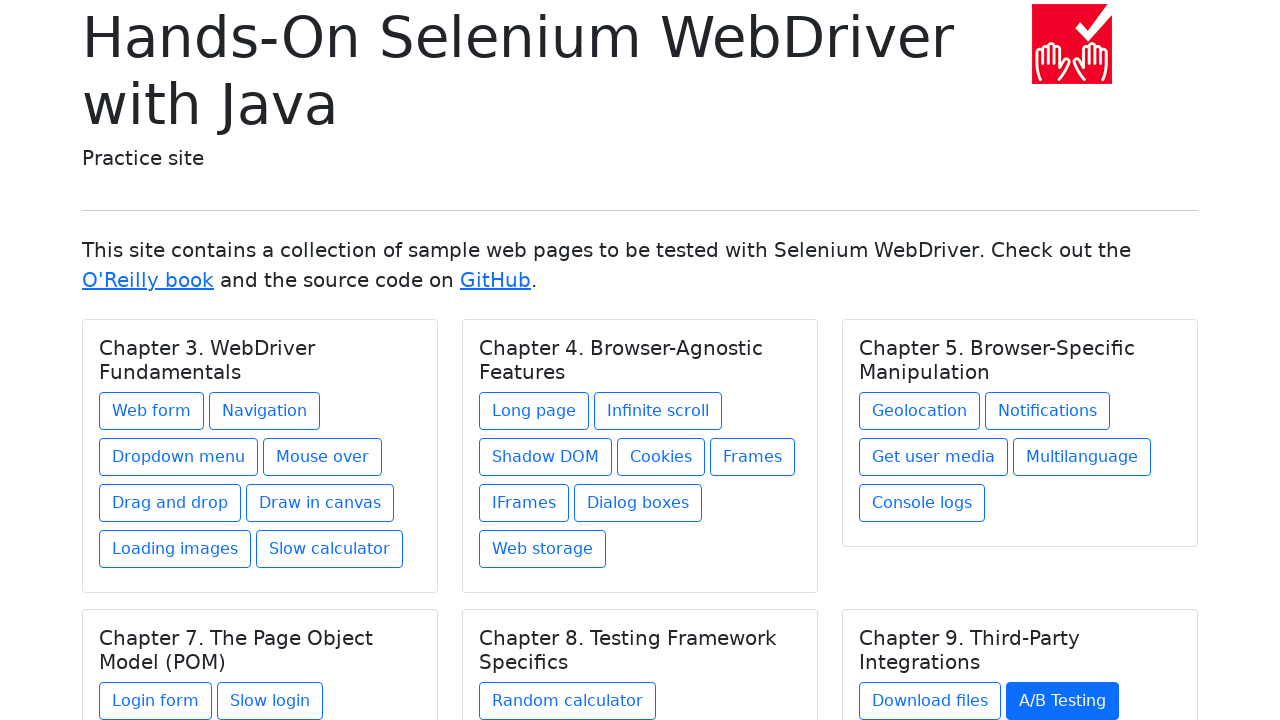

Clicked link 'Data types' from chapter 'Chapter 9. Third-Party Integrations' at (915, 612) on h5.card-title >> nth=5 >> .. >> a >> nth=2
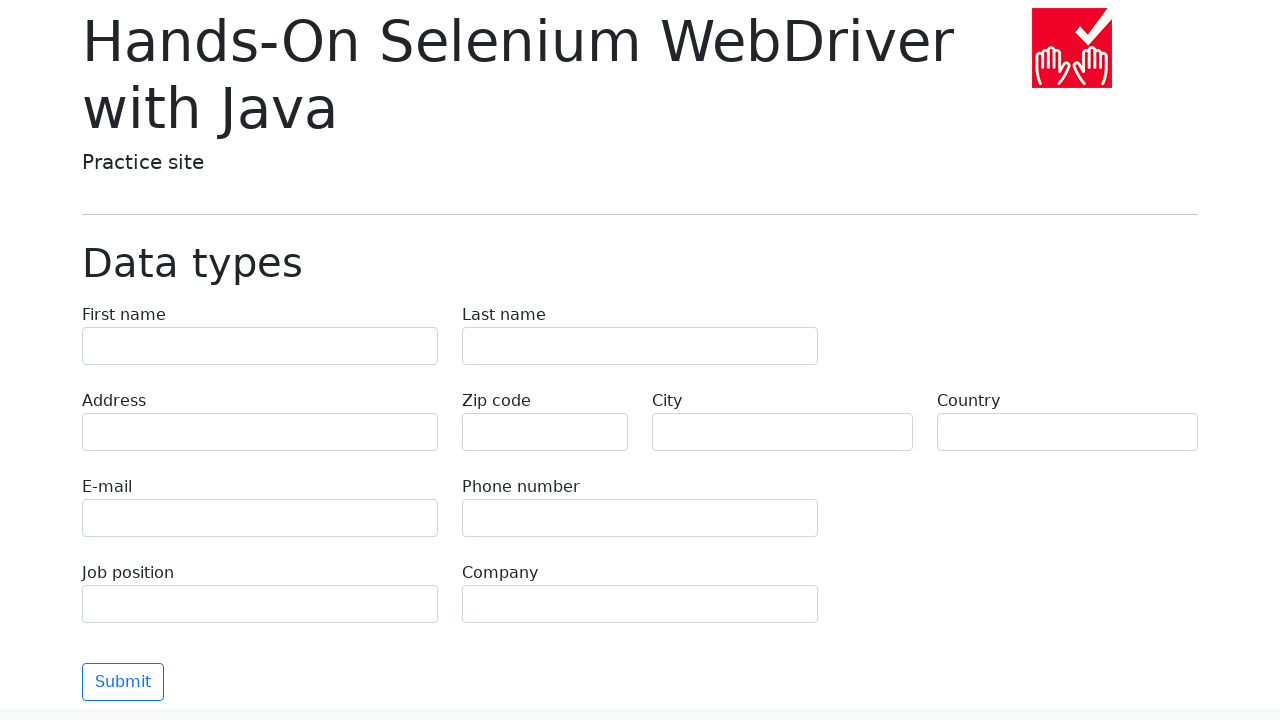

Navigated back to main page
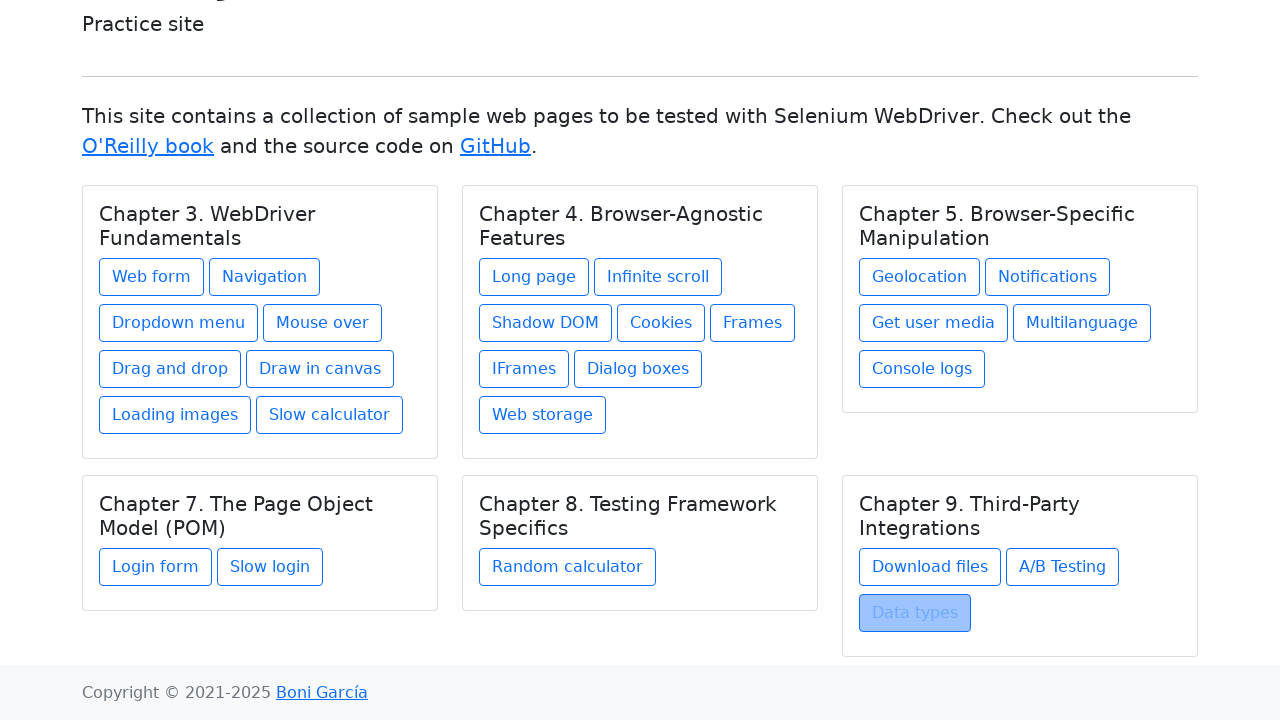

Verified that 6 chapters were found
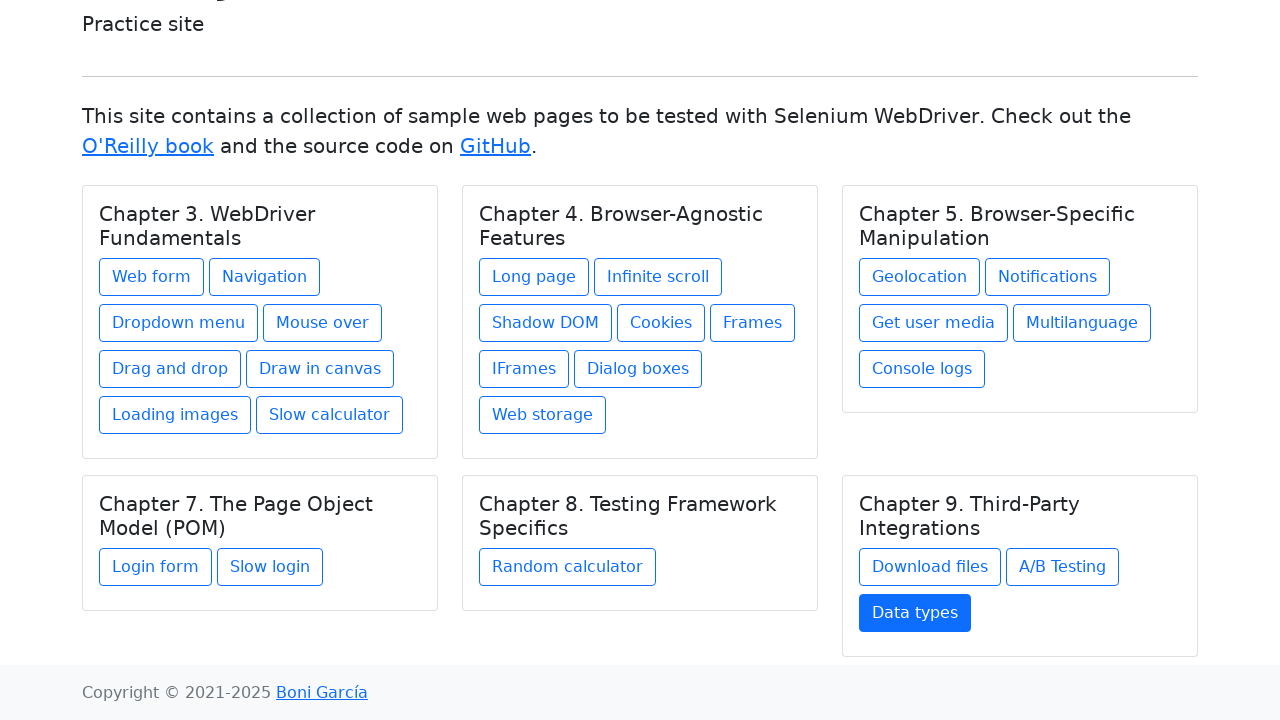

Verified that 27 total links were clicked across all chapters
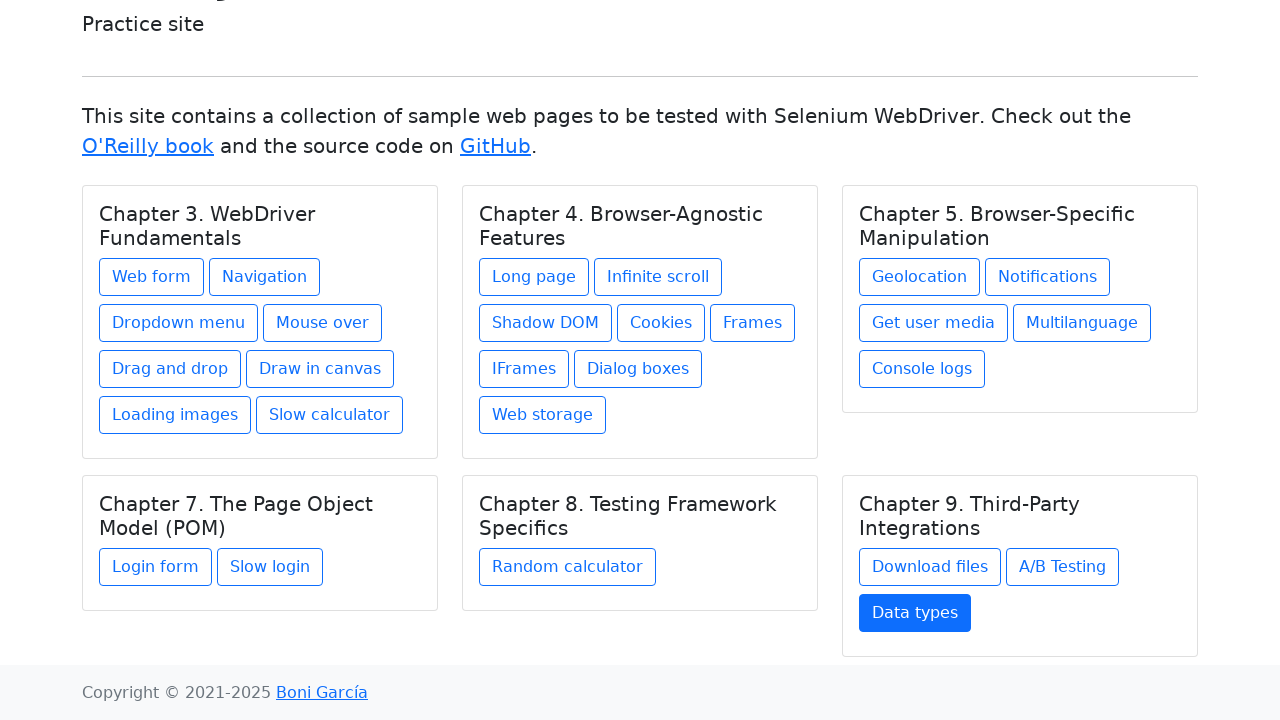

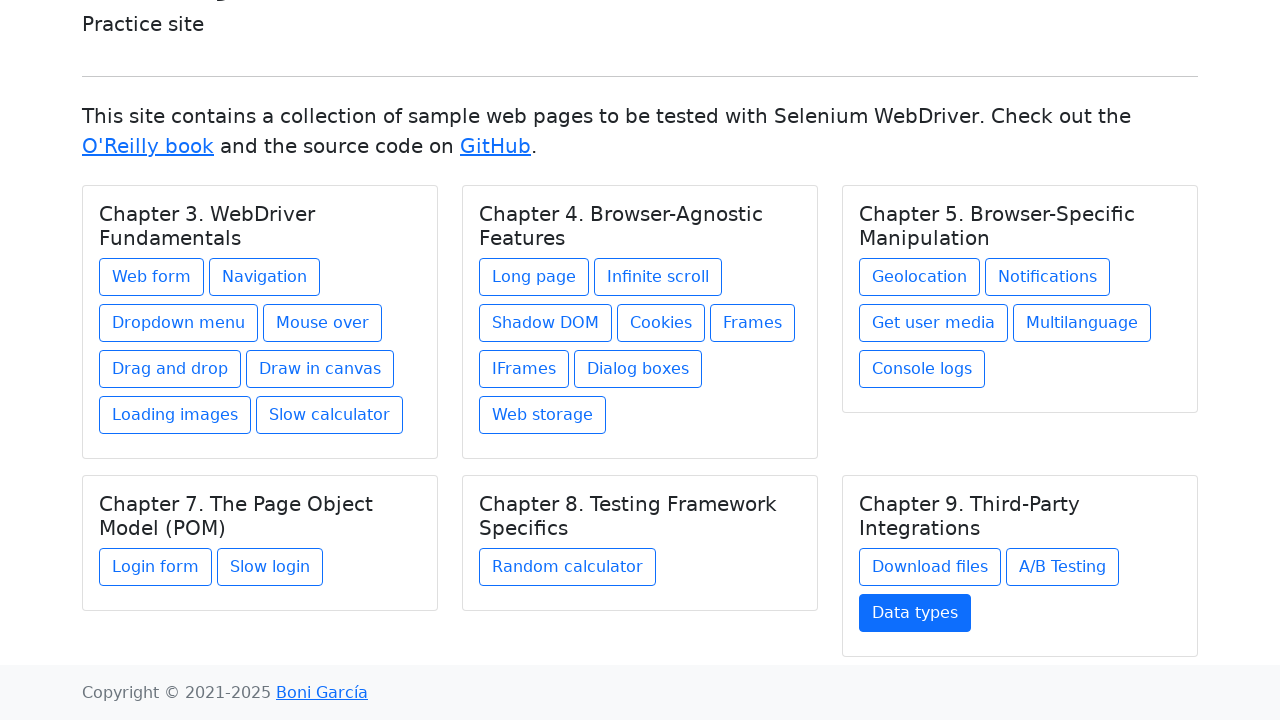